Tests filling a large form by finding all text input fields, entering a value in each one, and clicking the submit button.

Starting URL: http://suninjuly.github.io/huge_form.html

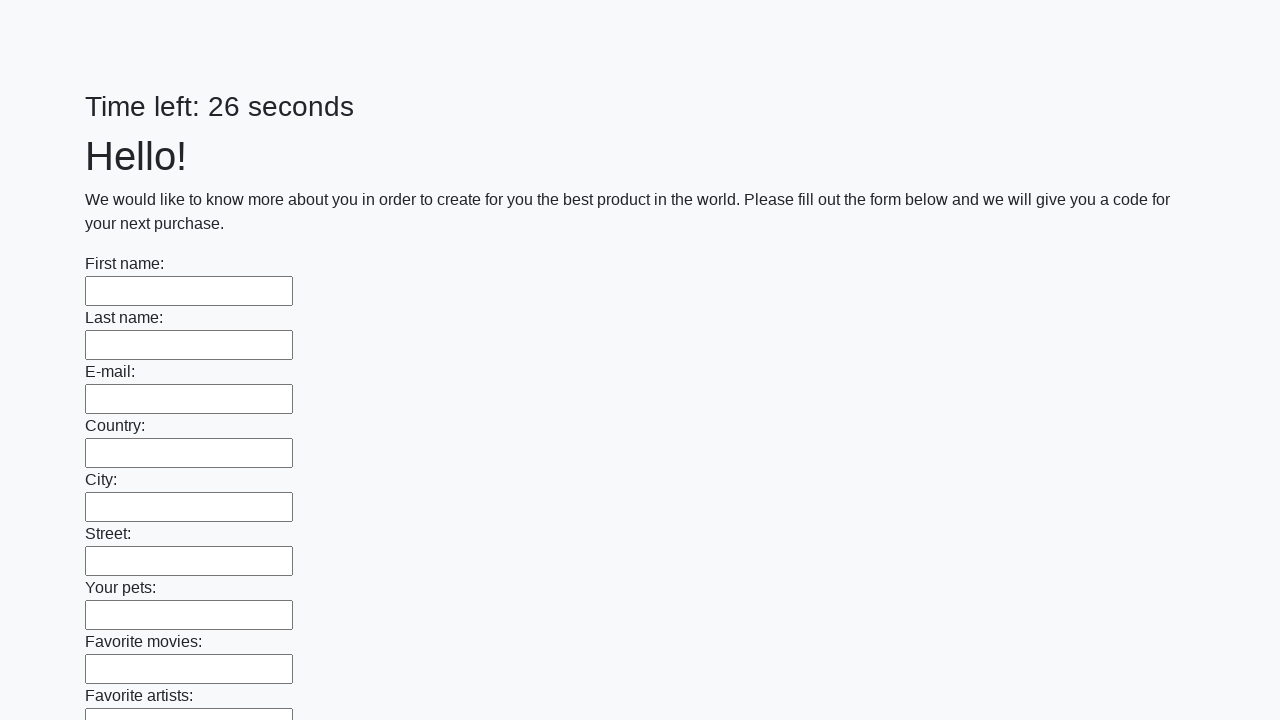

Located all text input fields on the form
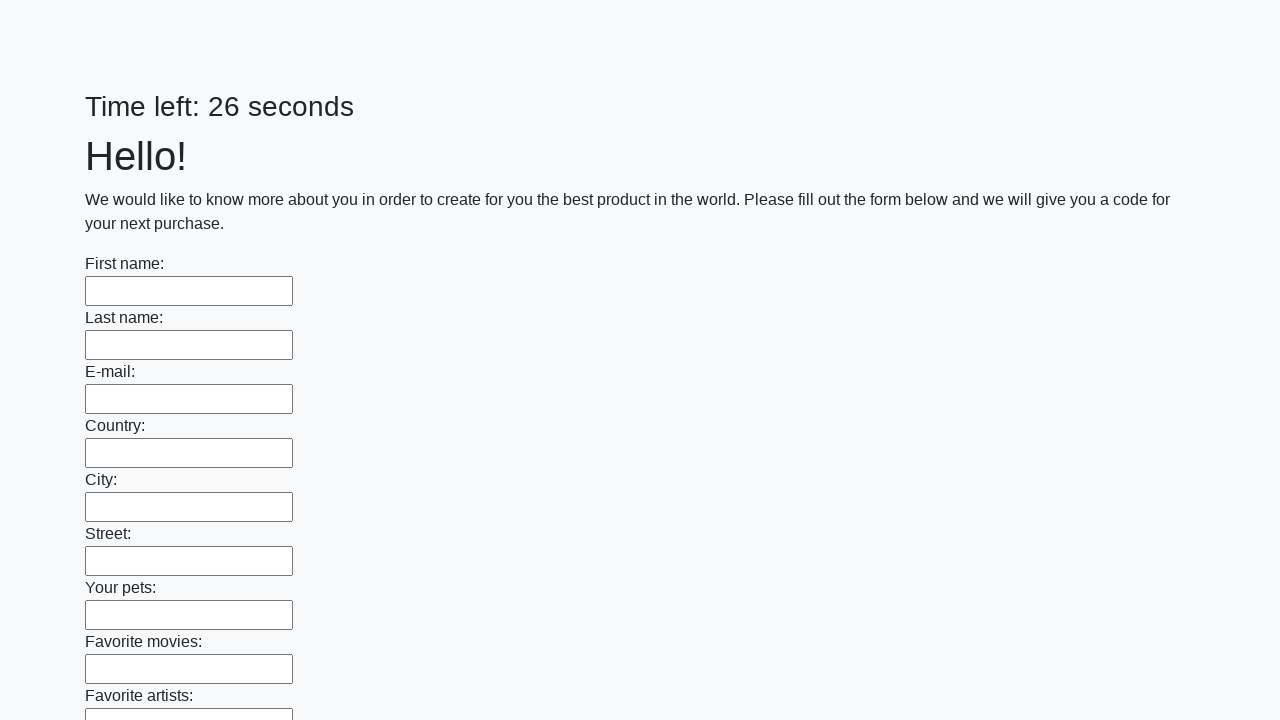

Filled text input field with 'Мой ответ' on [type='text'] >> nth=0
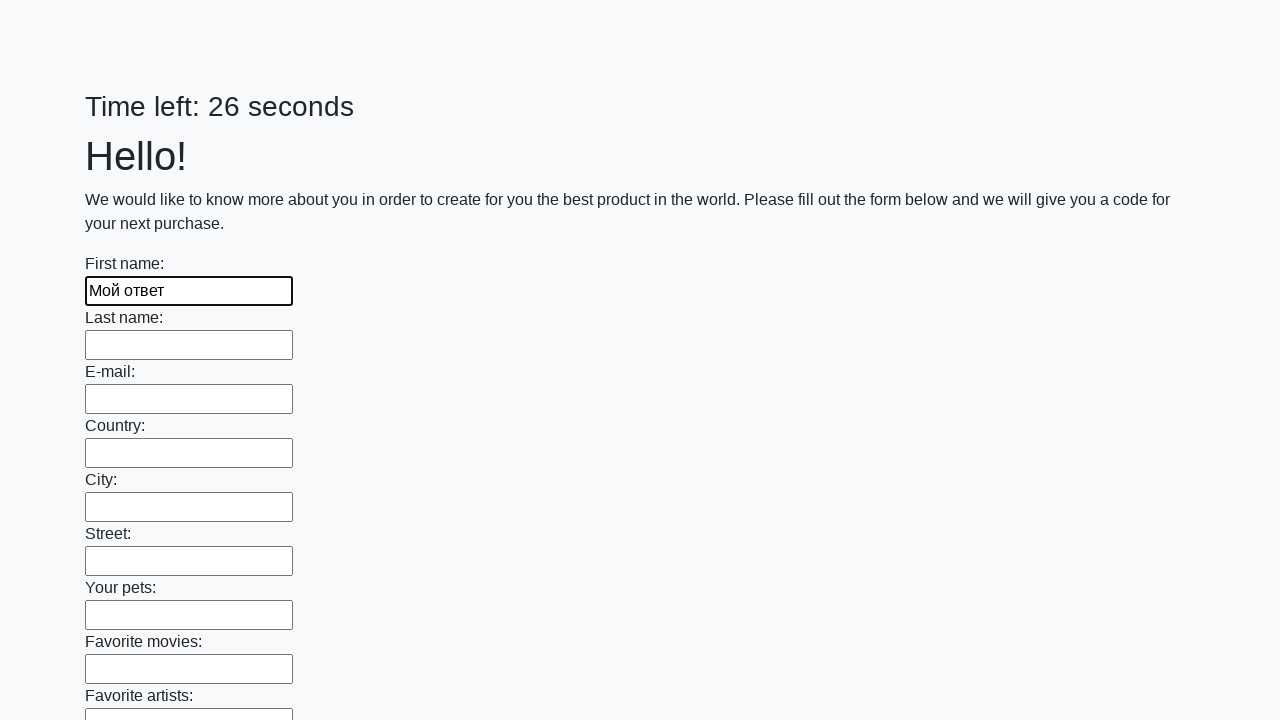

Filled text input field with 'Мой ответ' on [type='text'] >> nth=1
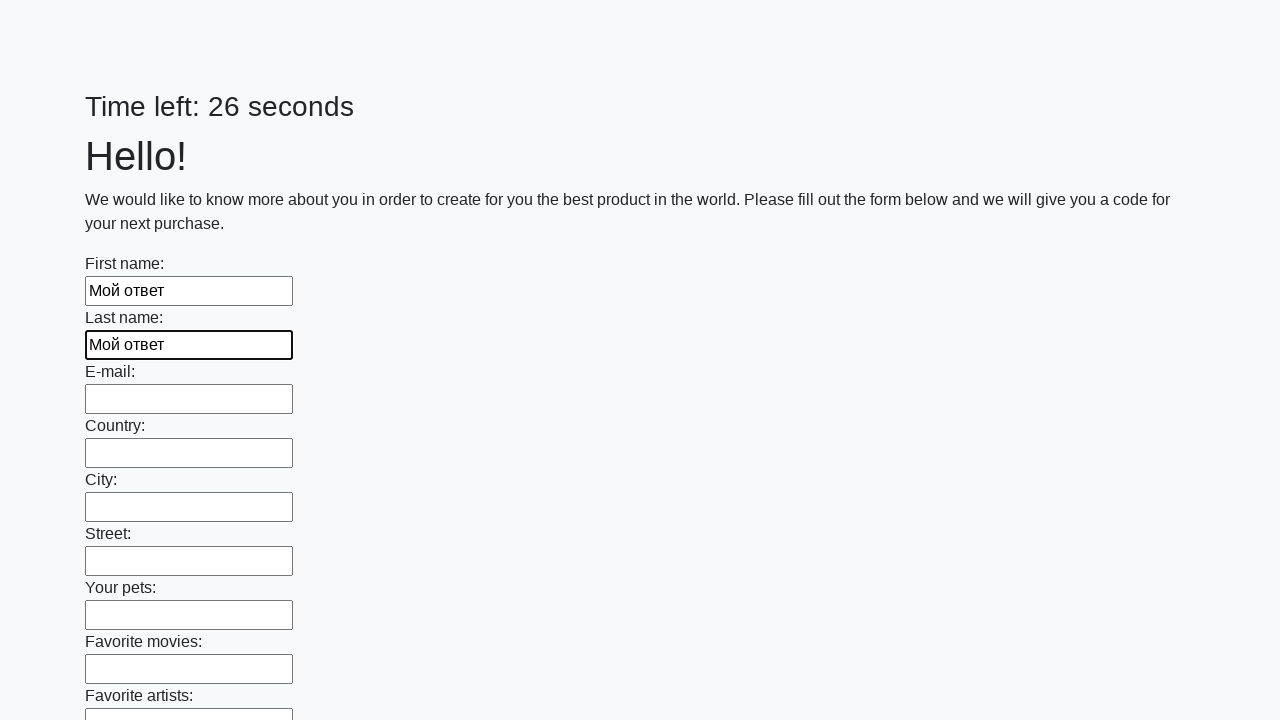

Filled text input field with 'Мой ответ' on [type='text'] >> nth=2
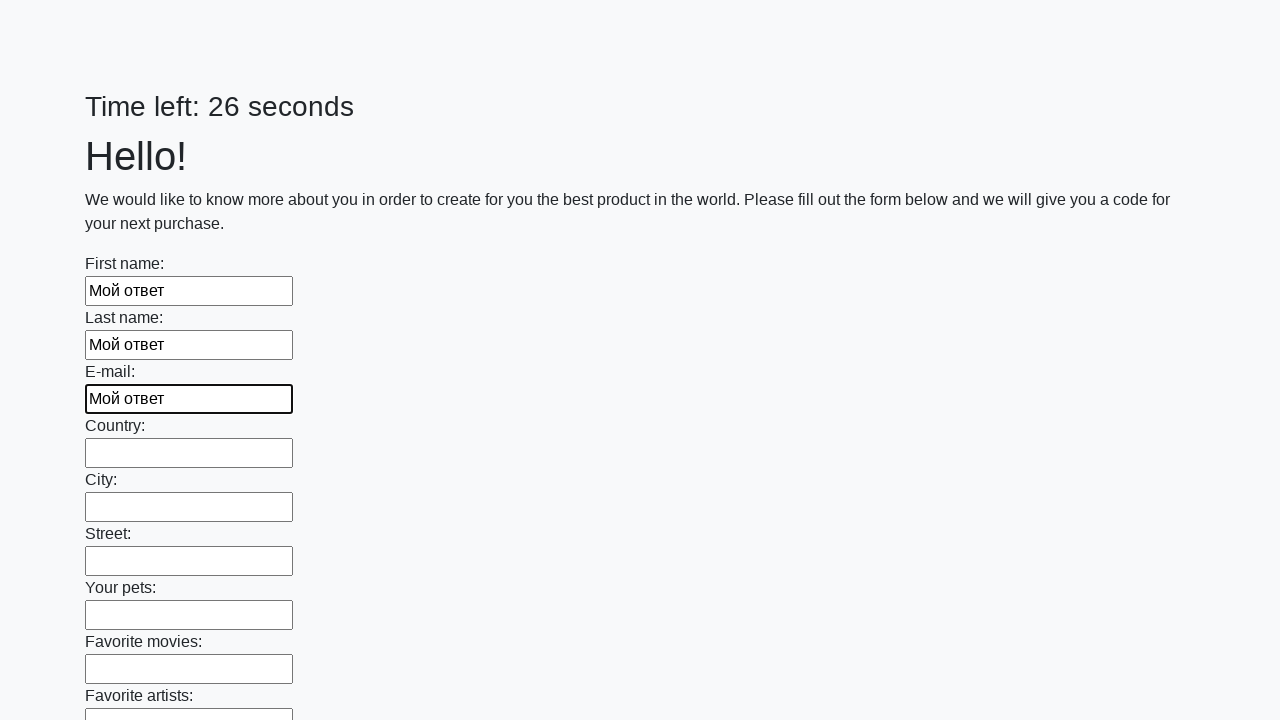

Filled text input field with 'Мой ответ' on [type='text'] >> nth=3
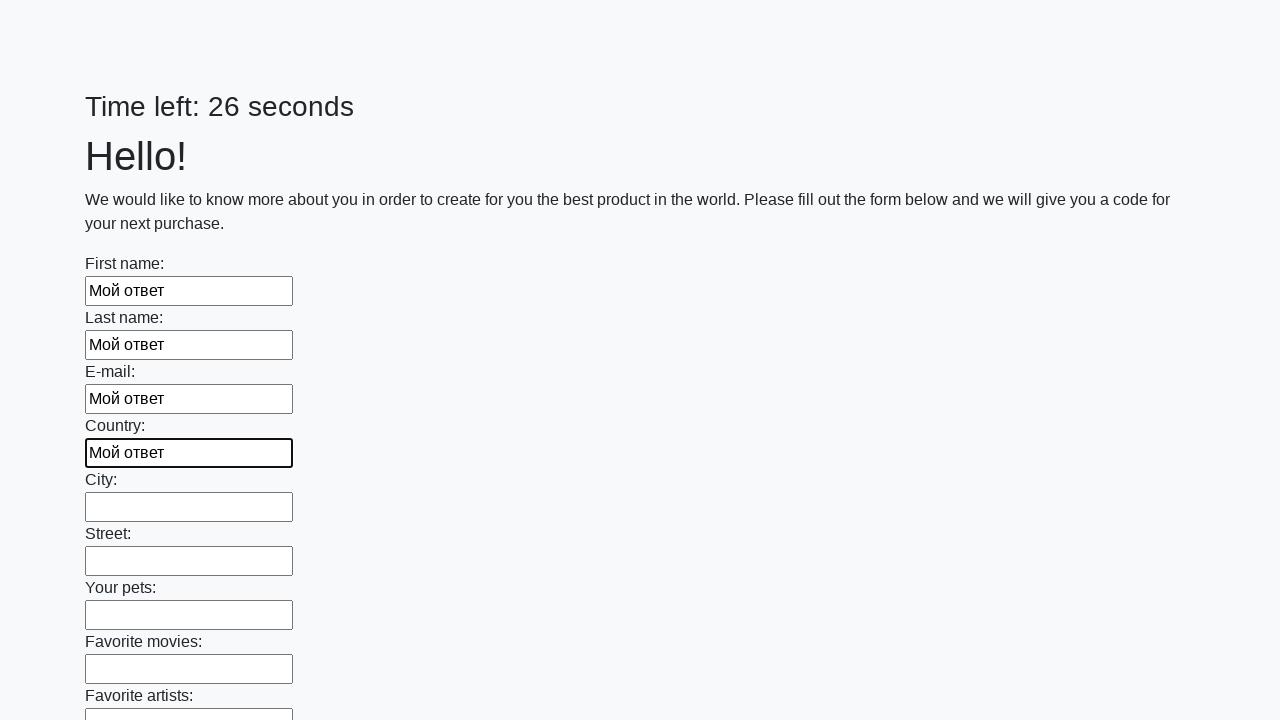

Filled text input field with 'Мой ответ' on [type='text'] >> nth=4
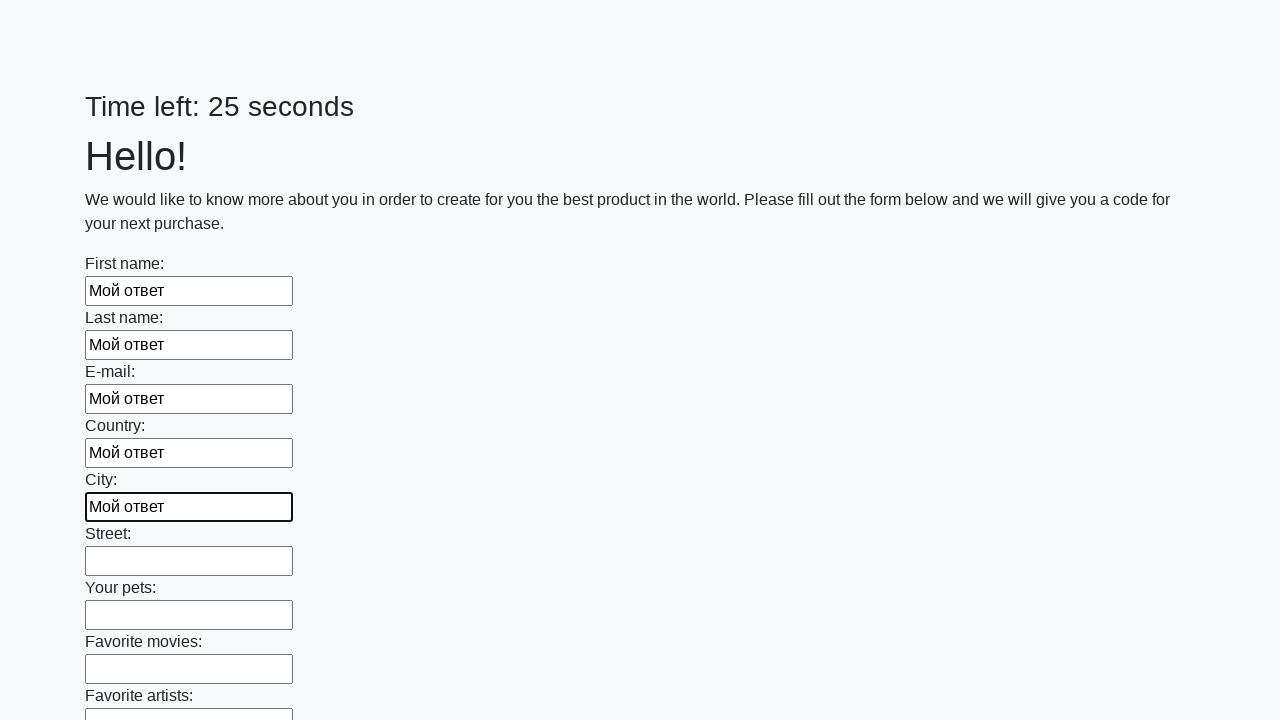

Filled text input field with 'Мой ответ' on [type='text'] >> nth=5
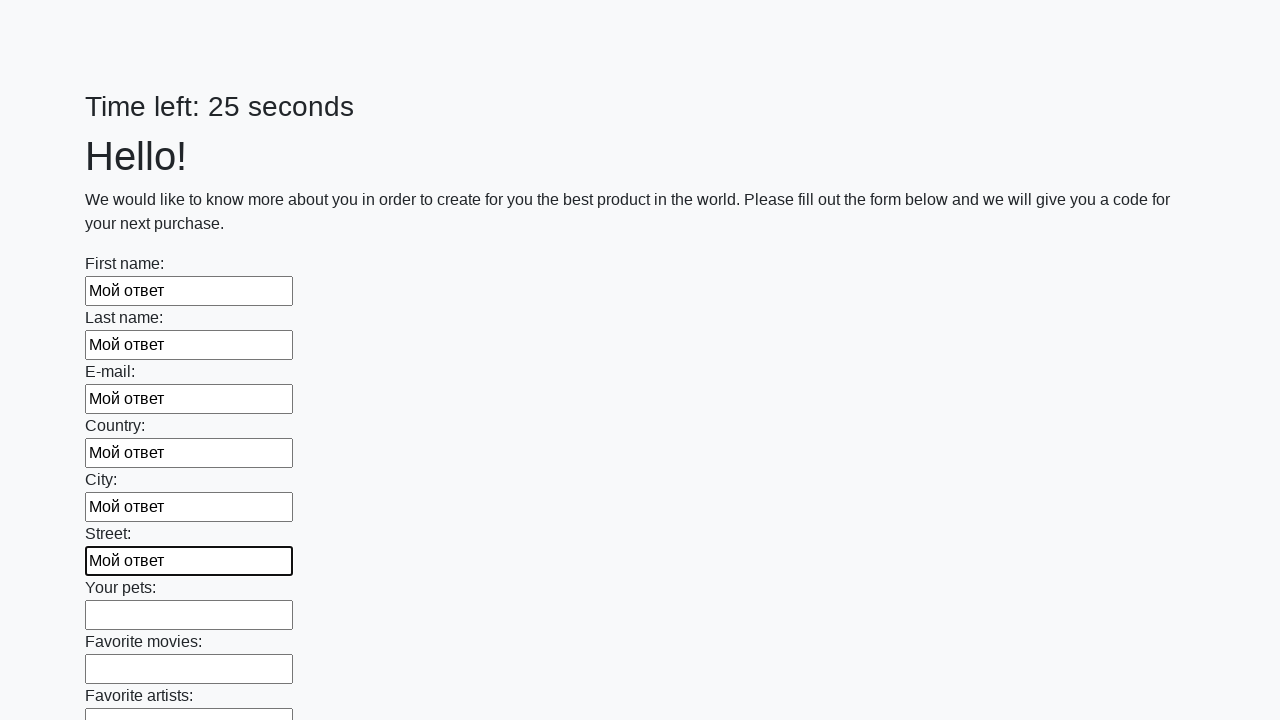

Filled text input field with 'Мой ответ' on [type='text'] >> nth=6
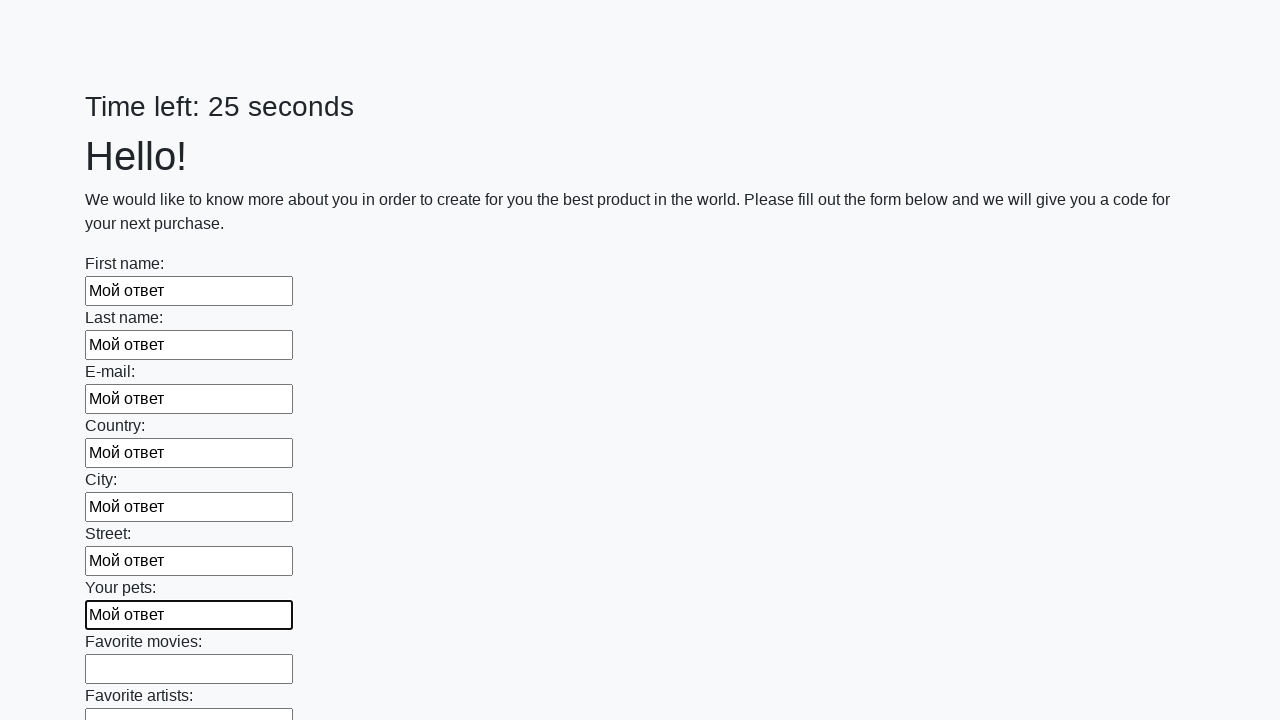

Filled text input field with 'Мой ответ' on [type='text'] >> nth=7
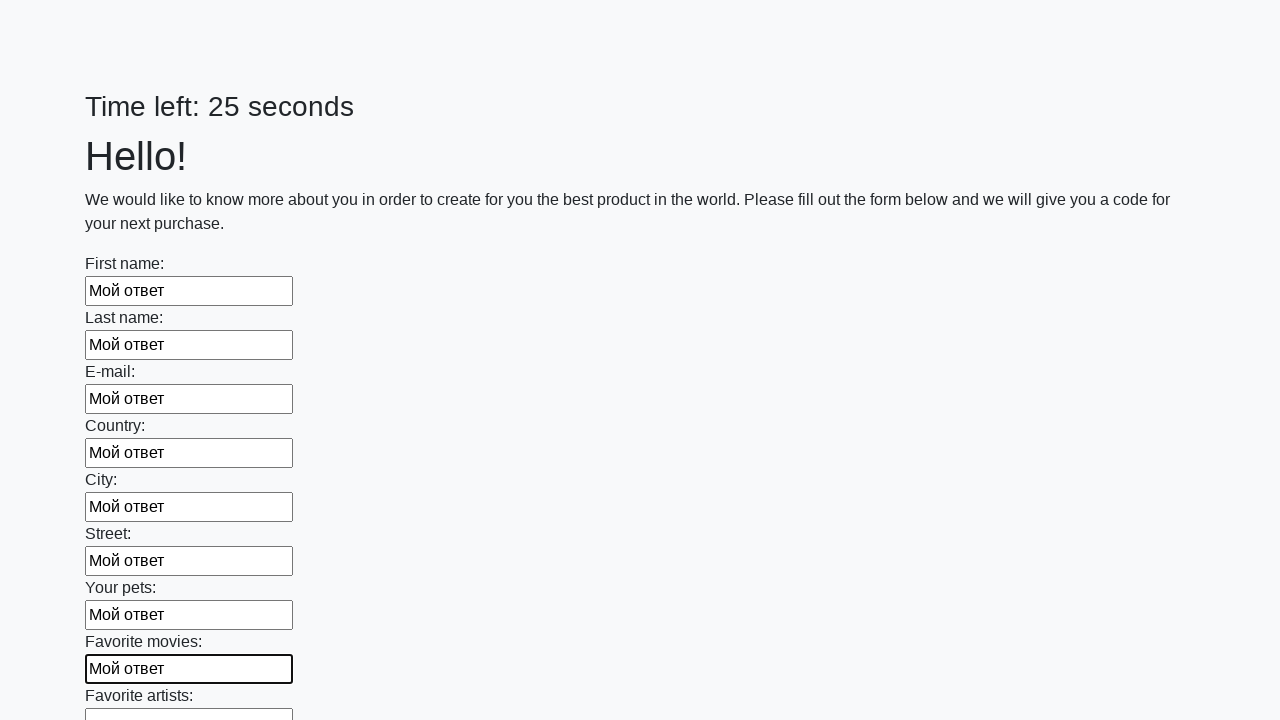

Filled text input field with 'Мой ответ' on [type='text'] >> nth=8
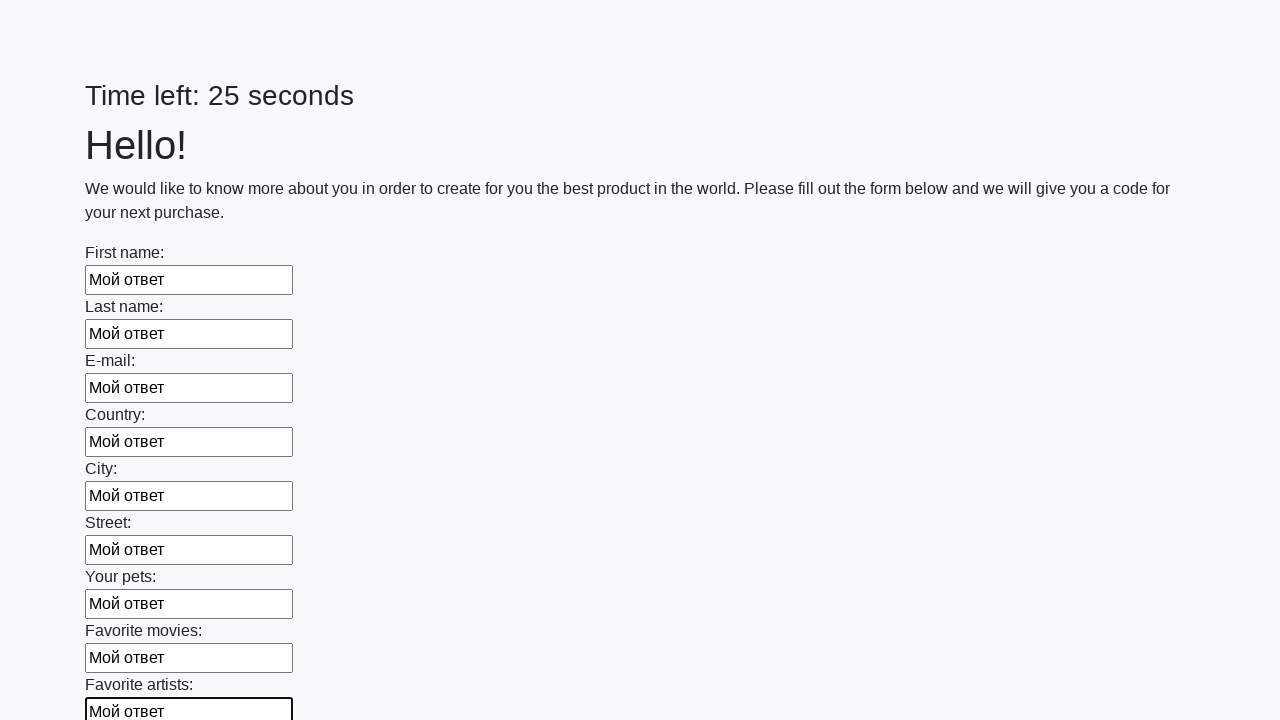

Filled text input field with 'Мой ответ' on [type='text'] >> nth=9
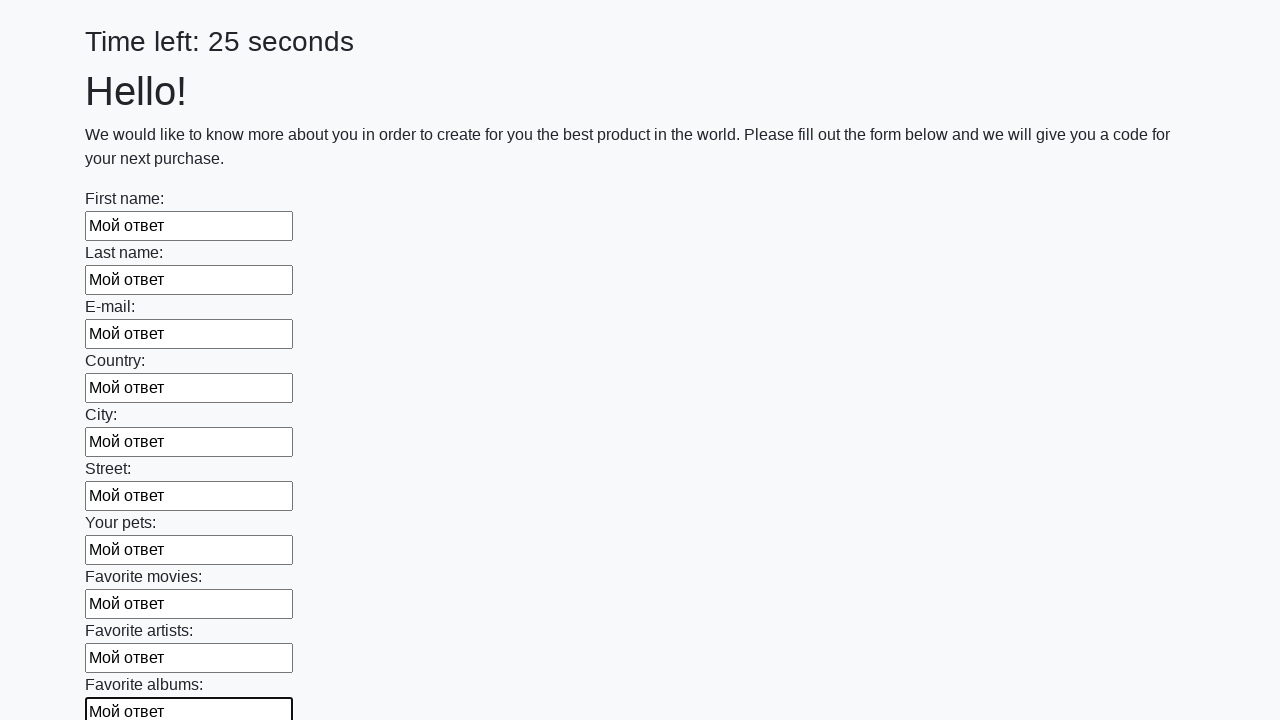

Filled text input field with 'Мой ответ' on [type='text'] >> nth=10
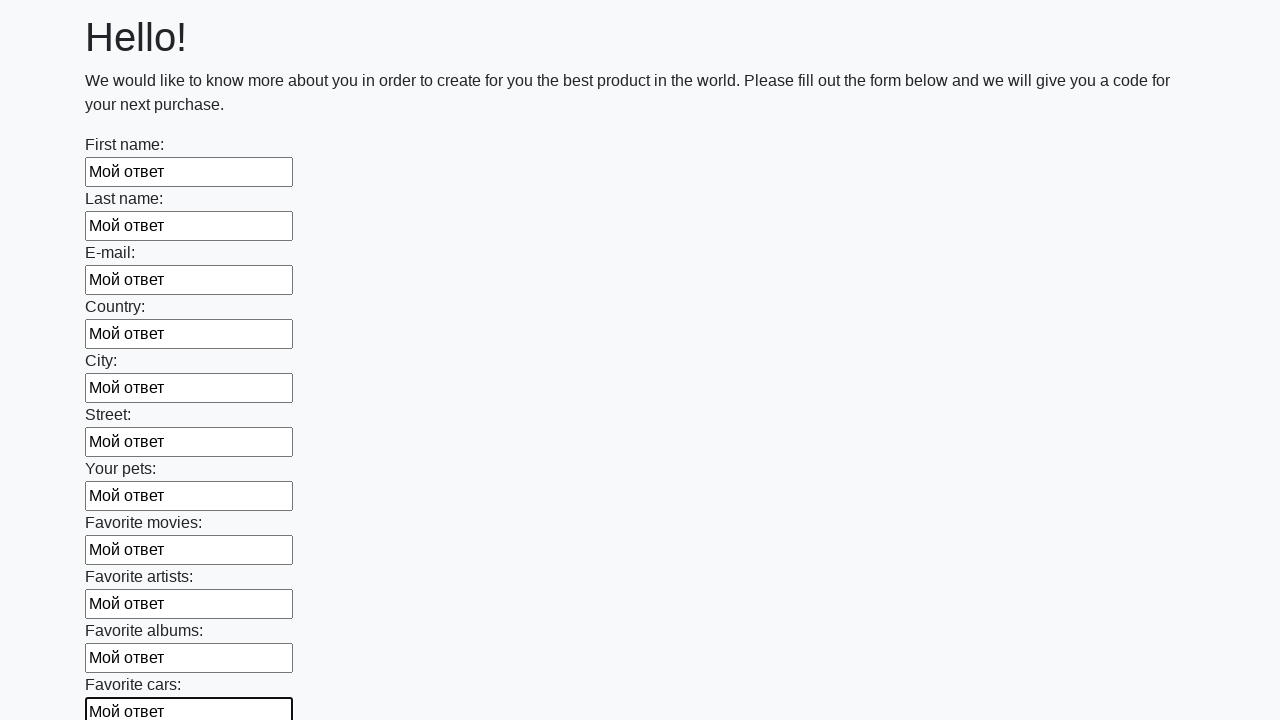

Filled text input field with 'Мой ответ' on [type='text'] >> nth=11
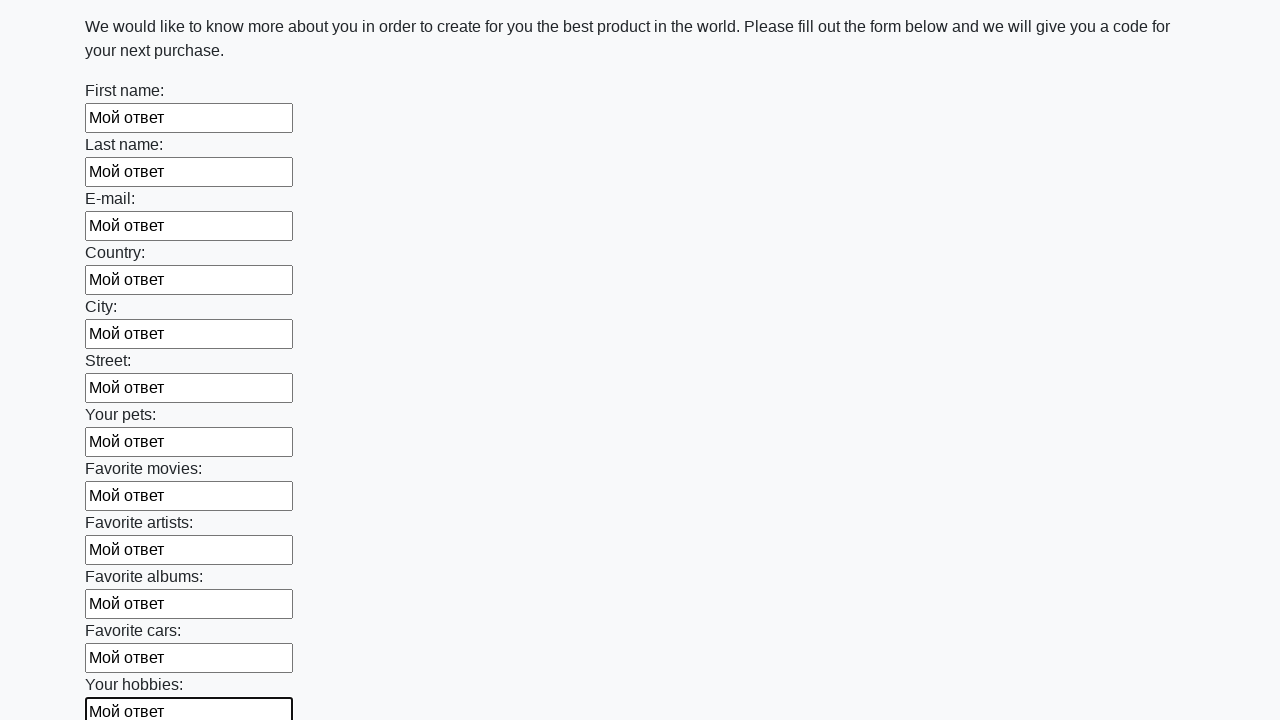

Filled text input field with 'Мой ответ' on [type='text'] >> nth=12
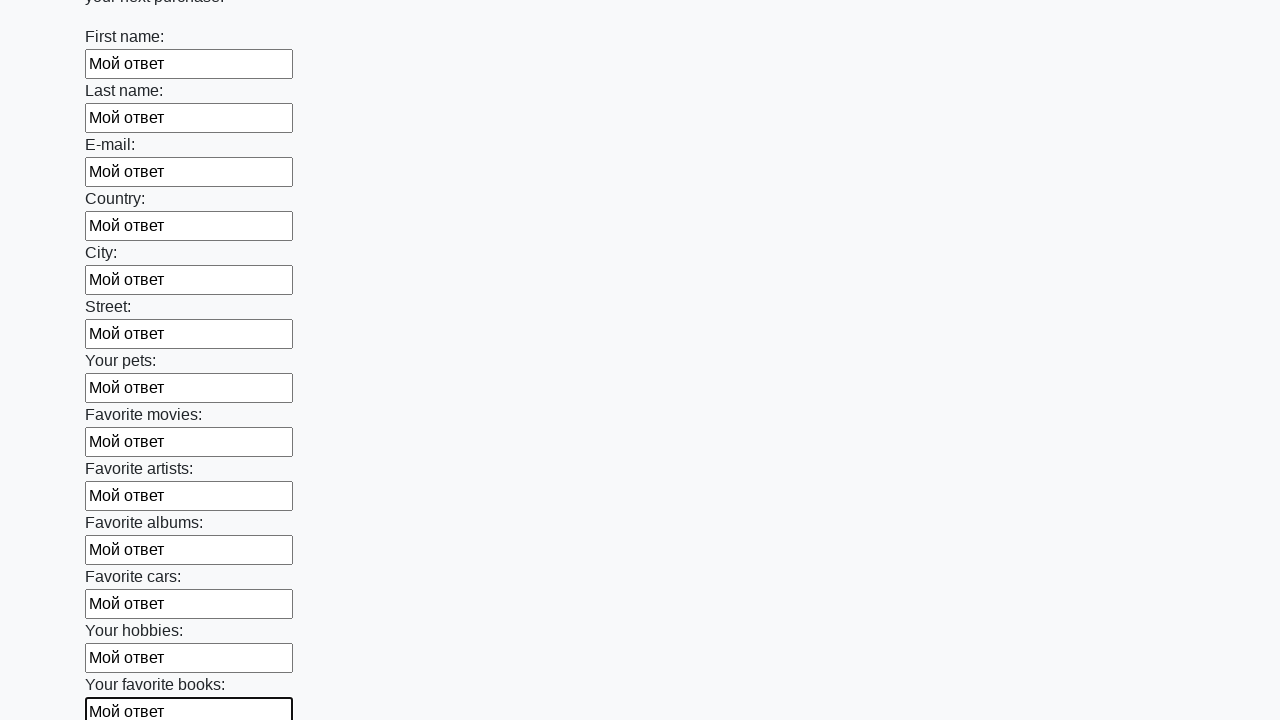

Filled text input field with 'Мой ответ' on [type='text'] >> nth=13
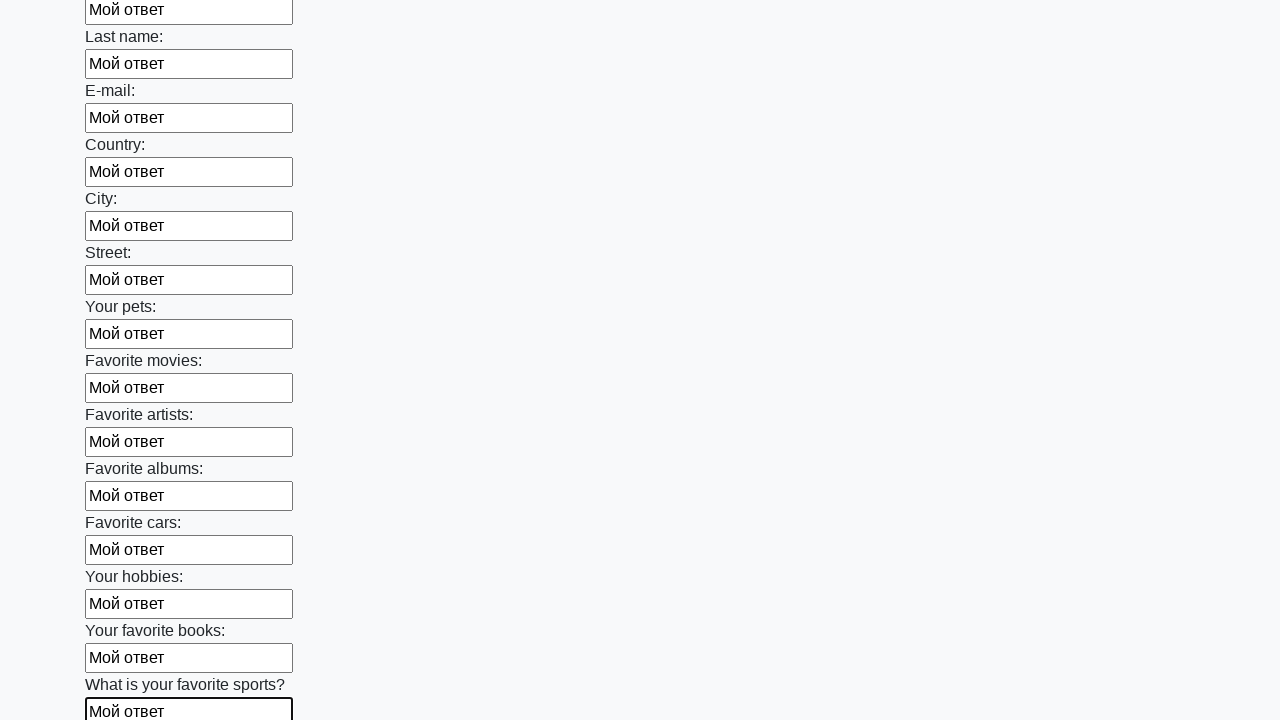

Filled text input field with 'Мой ответ' on [type='text'] >> nth=14
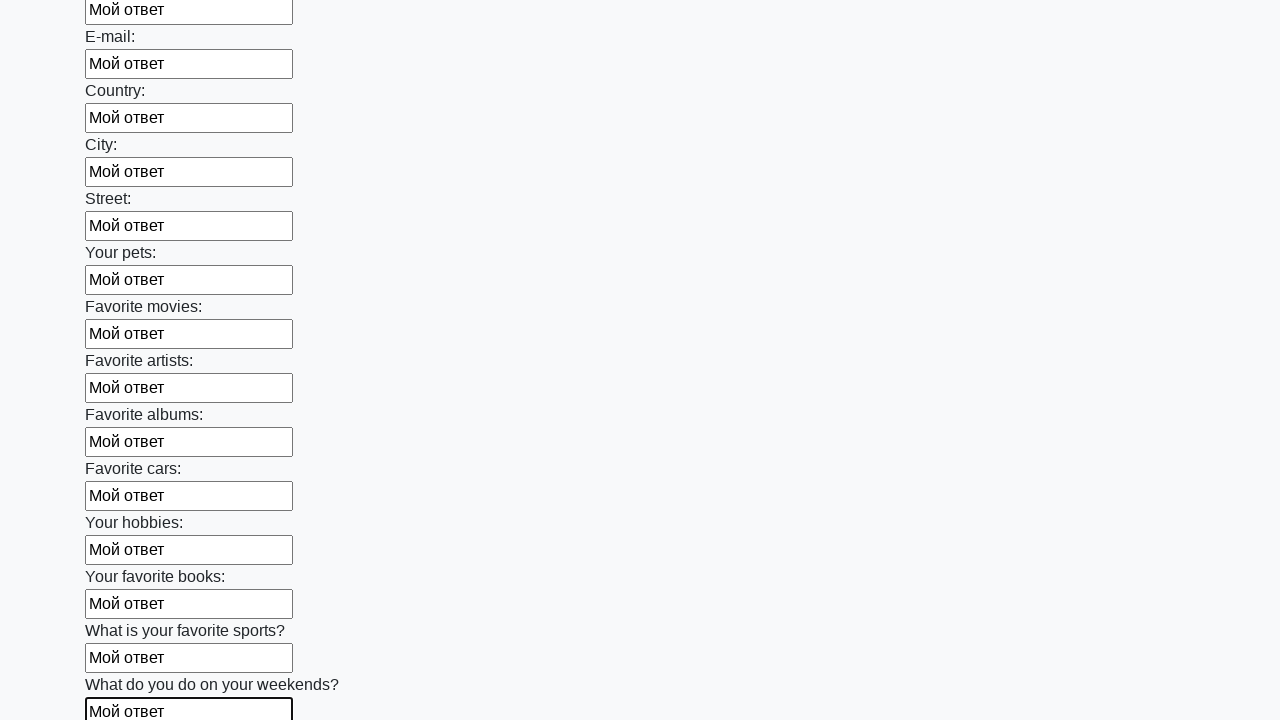

Filled text input field with 'Мой ответ' on [type='text'] >> nth=15
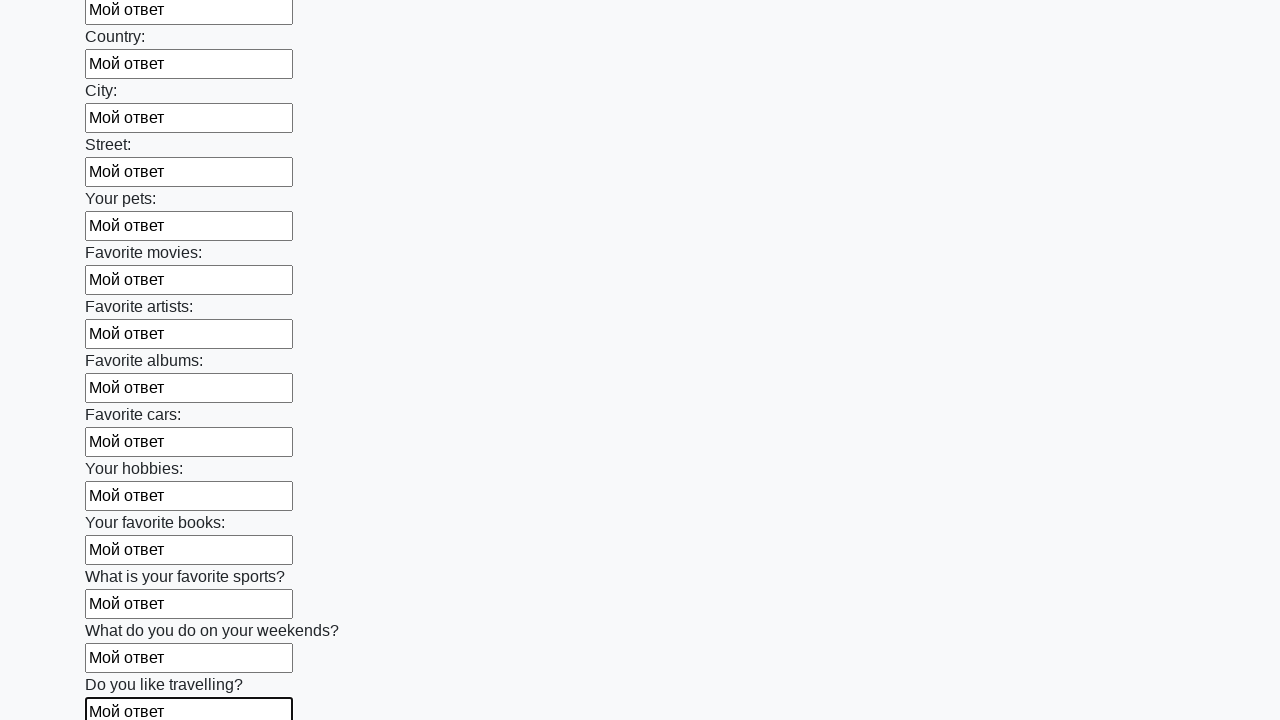

Filled text input field with 'Мой ответ' on [type='text'] >> nth=16
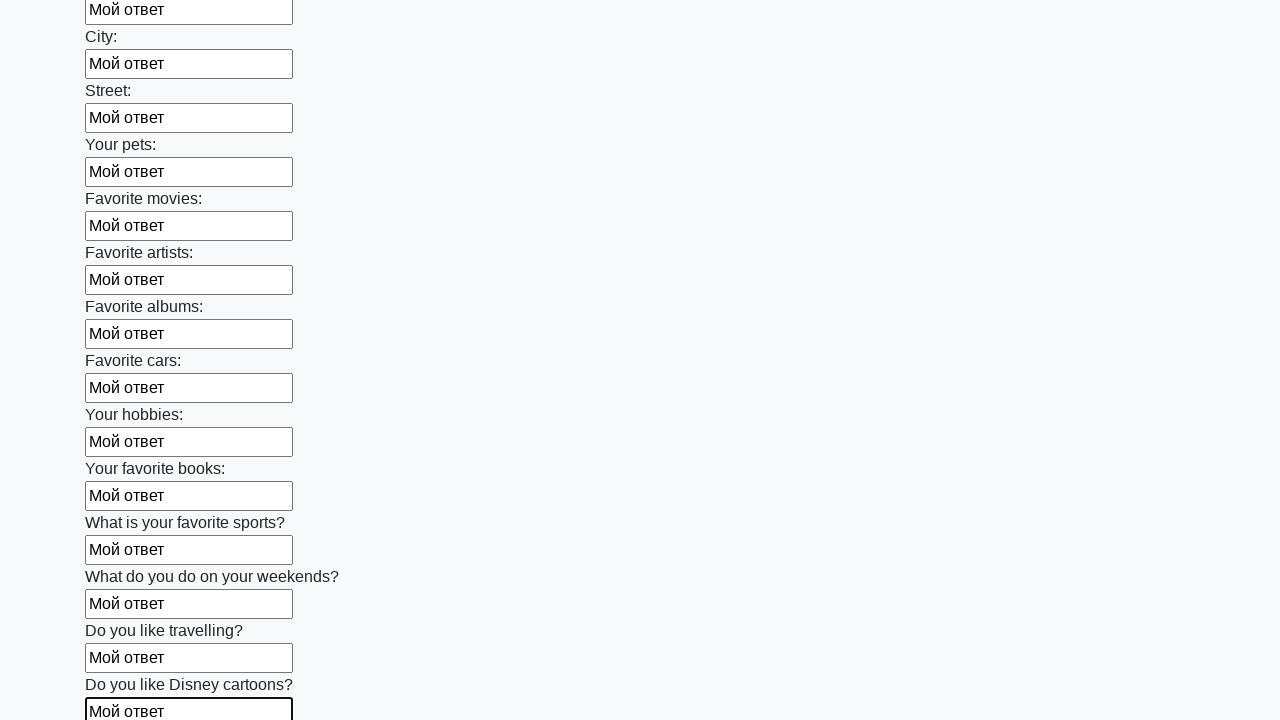

Filled text input field with 'Мой ответ' on [type='text'] >> nth=17
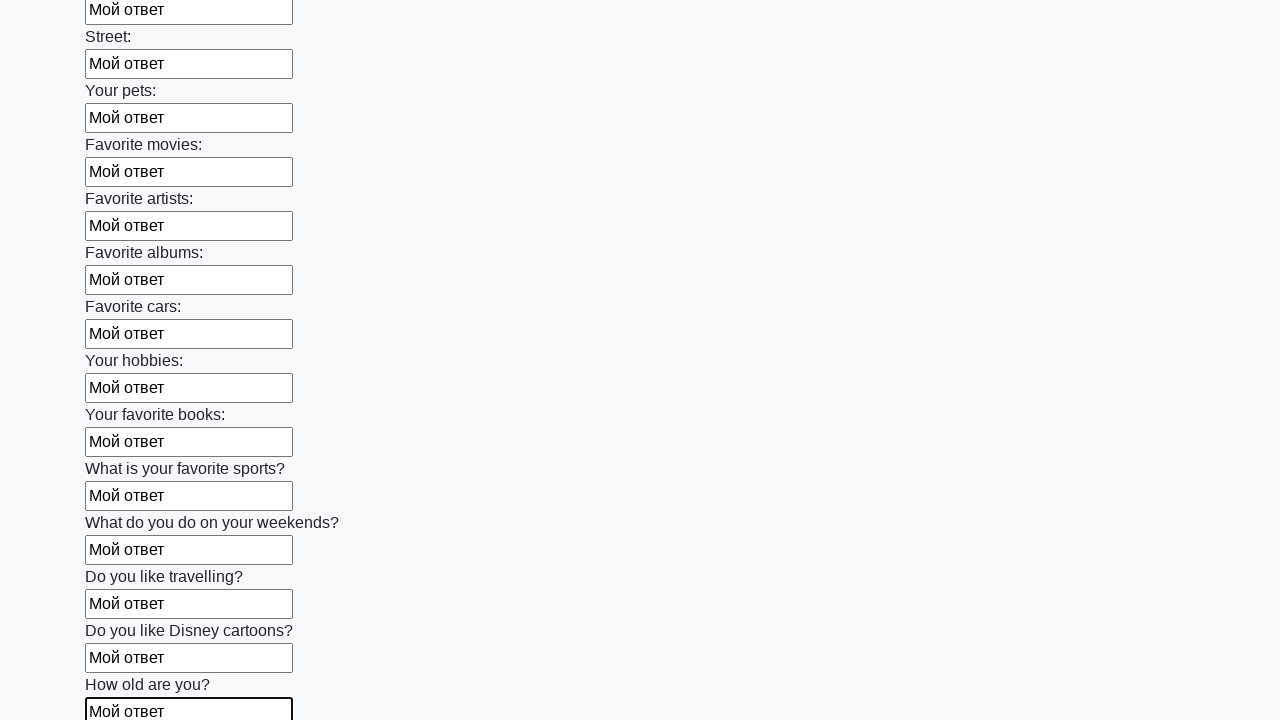

Filled text input field with 'Мой ответ' on [type='text'] >> nth=18
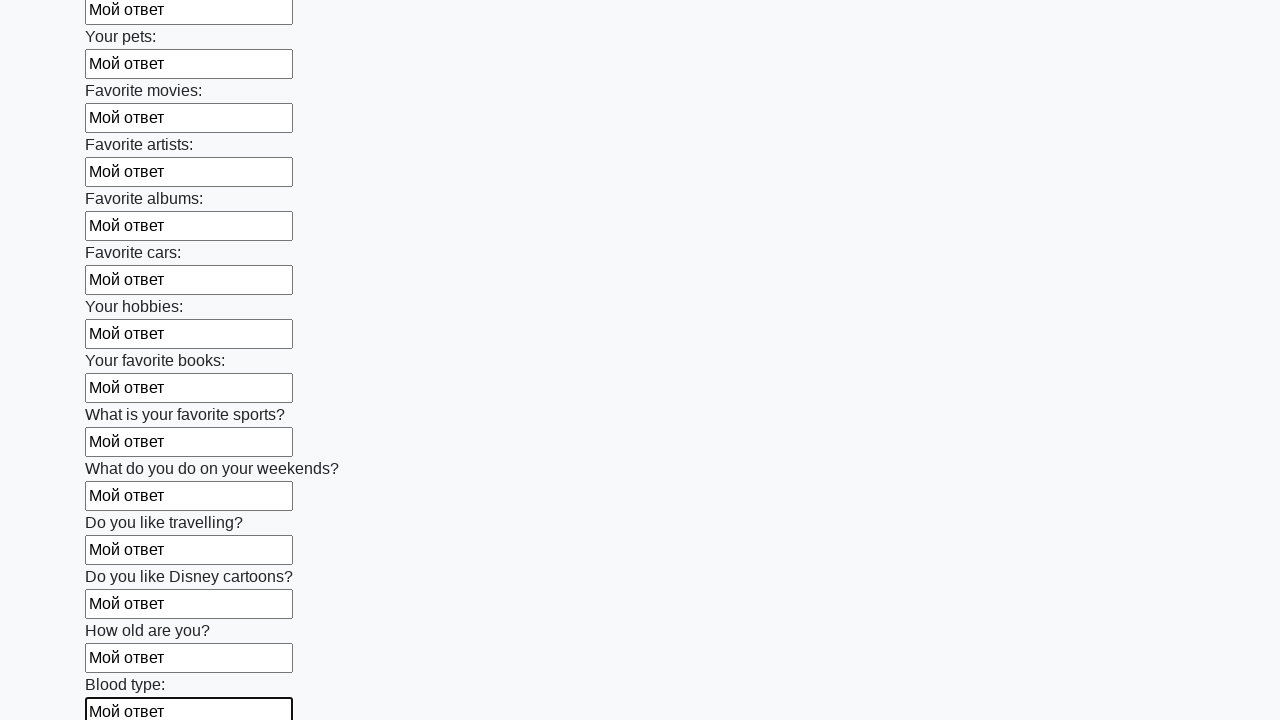

Filled text input field with 'Мой ответ' on [type='text'] >> nth=19
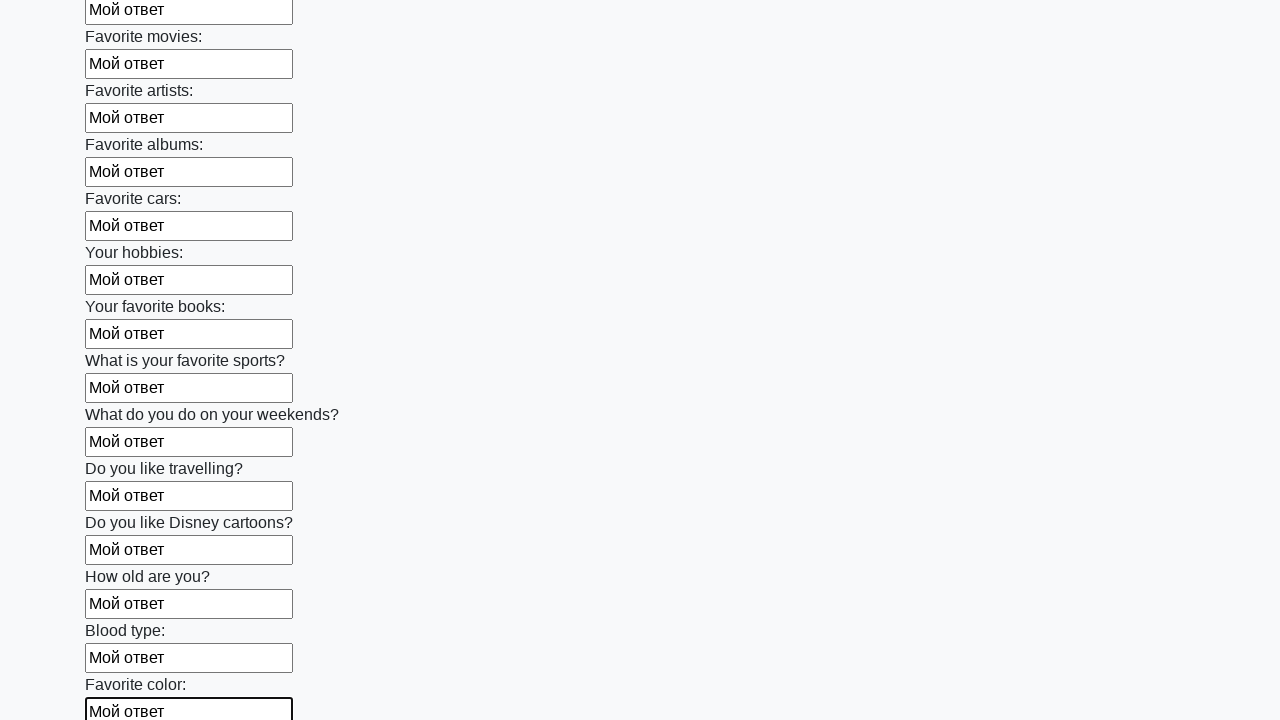

Filled text input field with 'Мой ответ' on [type='text'] >> nth=20
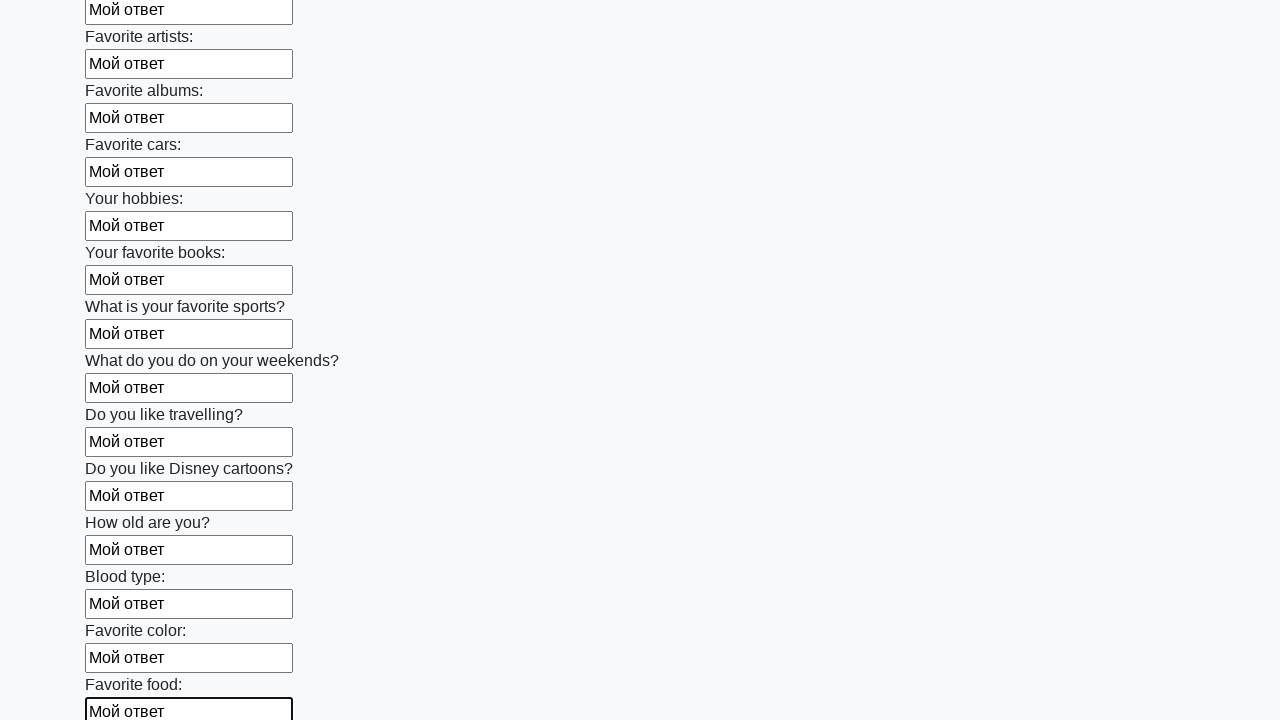

Filled text input field with 'Мой ответ' on [type='text'] >> nth=21
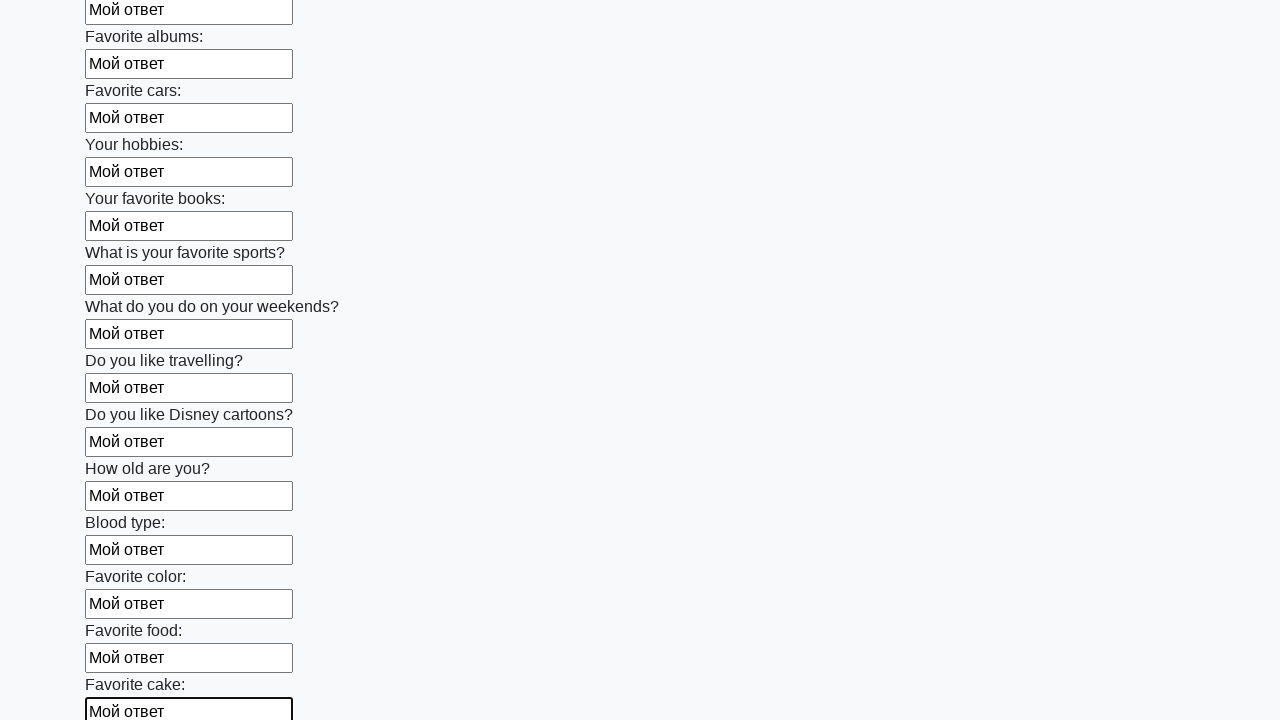

Filled text input field with 'Мой ответ' on [type='text'] >> nth=22
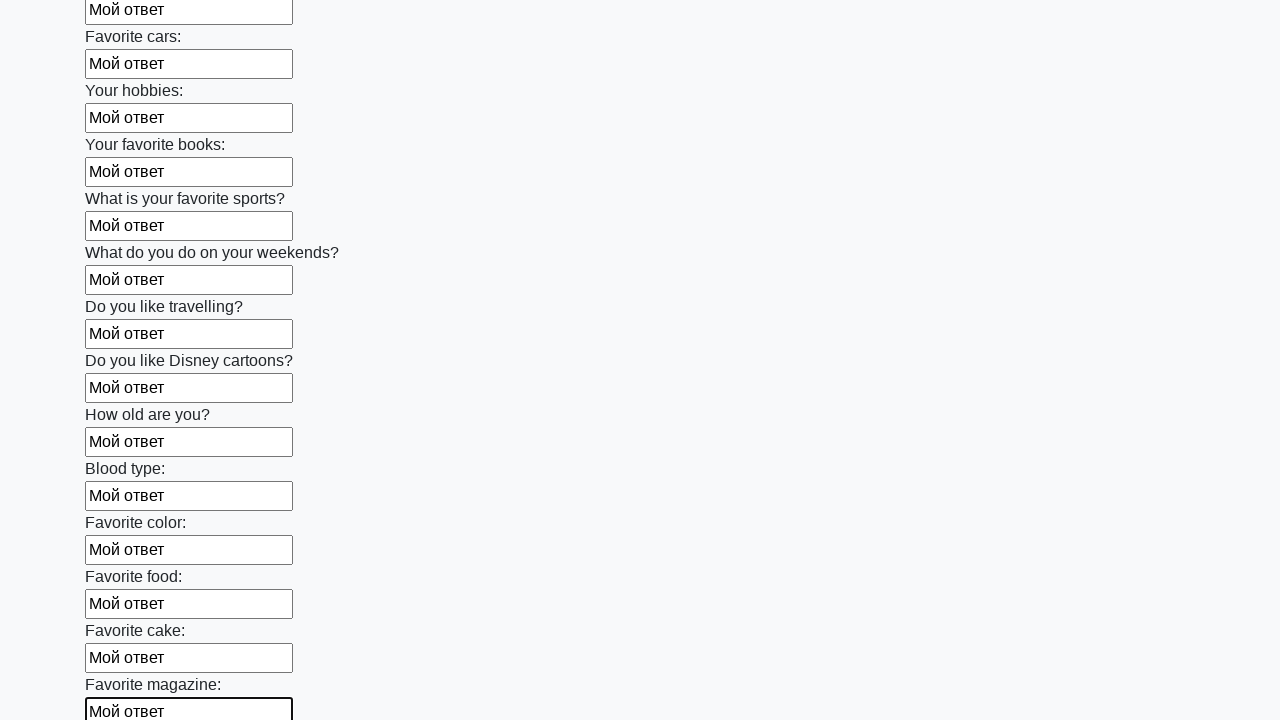

Filled text input field with 'Мой ответ' on [type='text'] >> nth=23
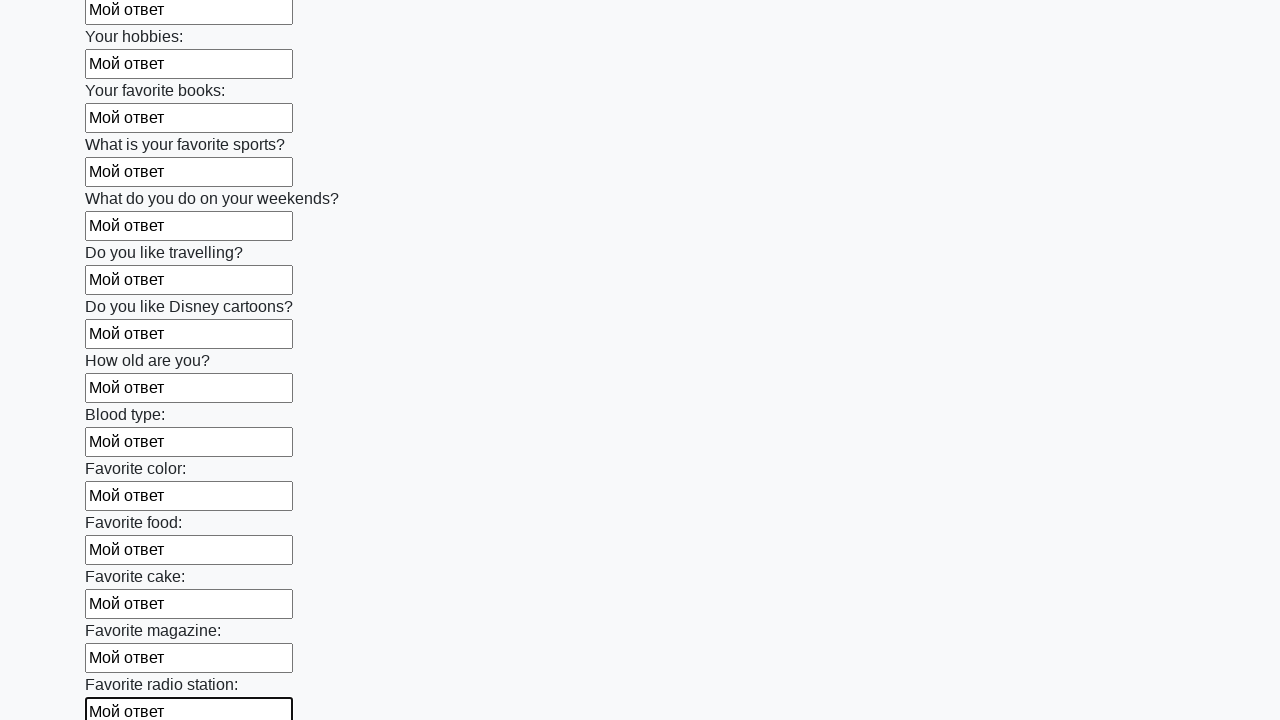

Filled text input field with 'Мой ответ' on [type='text'] >> nth=24
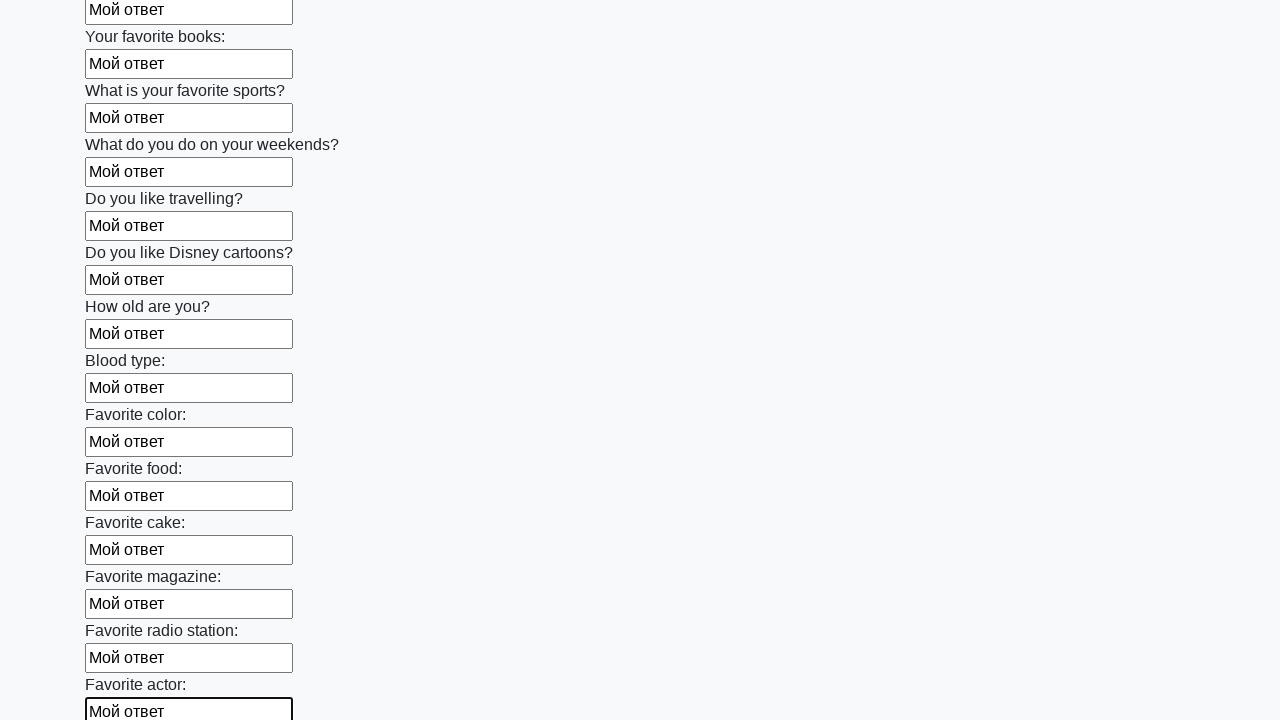

Filled text input field with 'Мой ответ' on [type='text'] >> nth=25
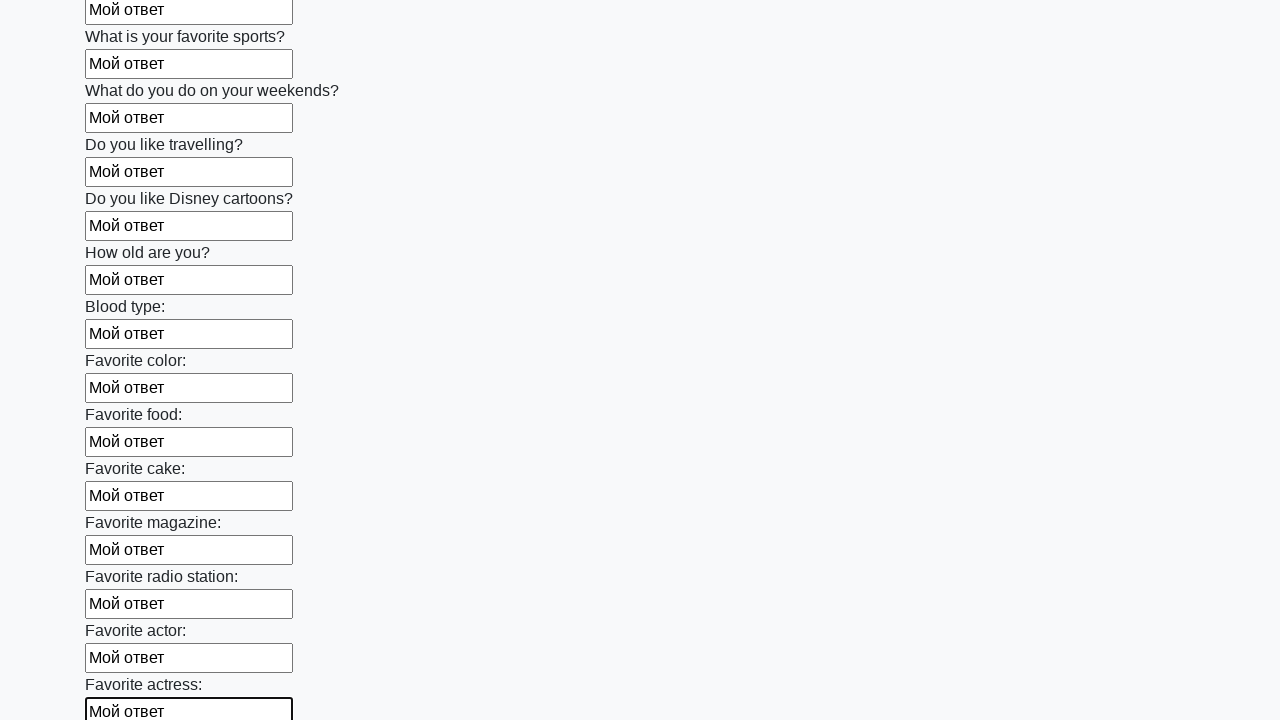

Filled text input field with 'Мой ответ' on [type='text'] >> nth=26
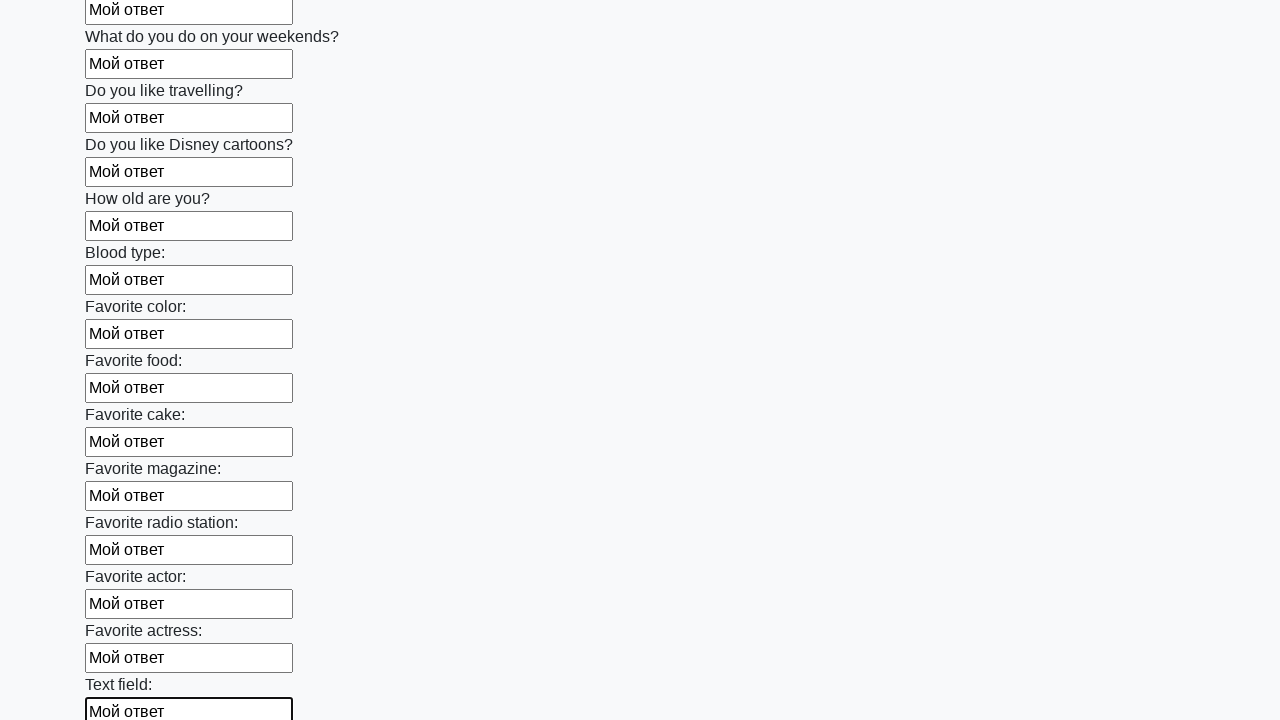

Filled text input field with 'Мой ответ' on [type='text'] >> nth=27
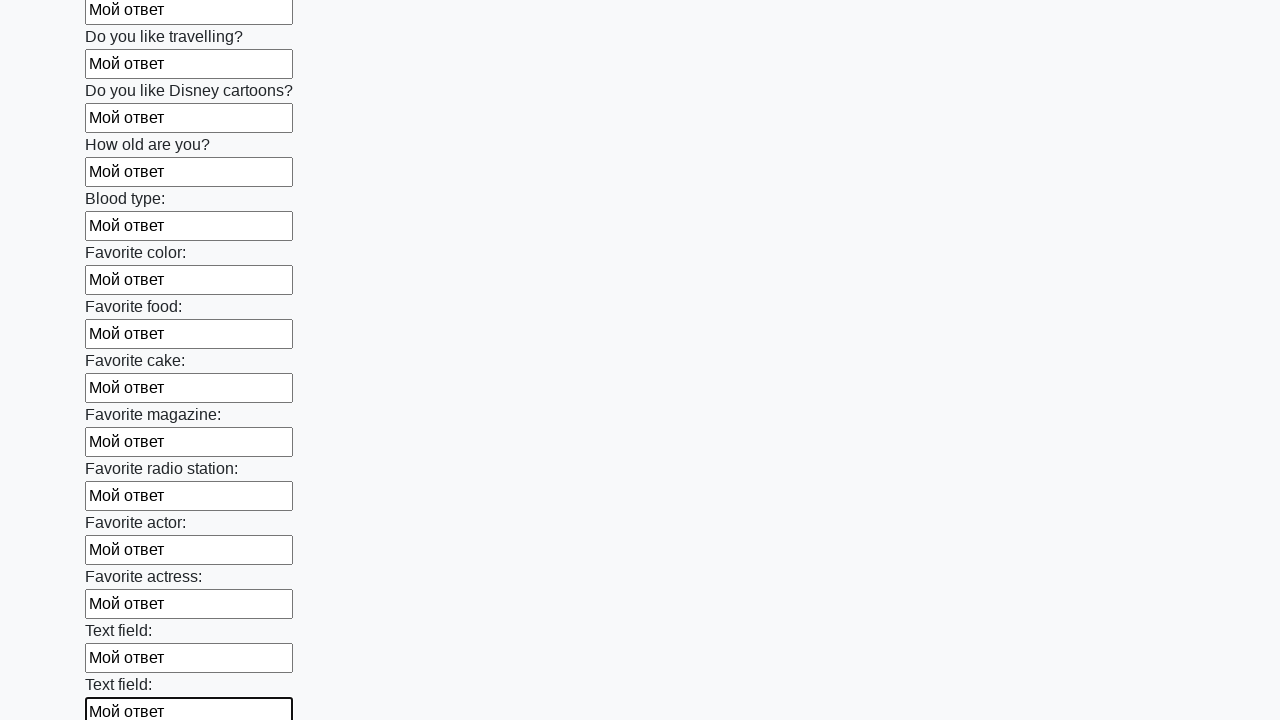

Filled text input field with 'Мой ответ' on [type='text'] >> nth=28
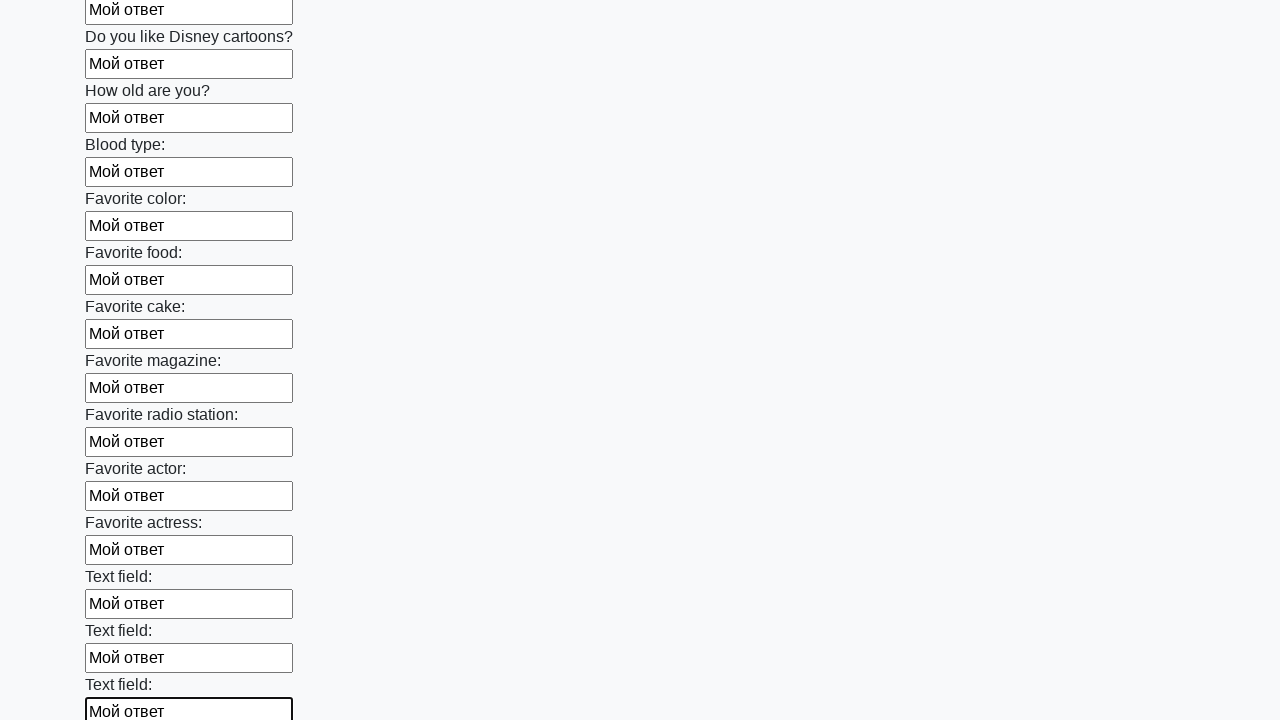

Filled text input field with 'Мой ответ' on [type='text'] >> nth=29
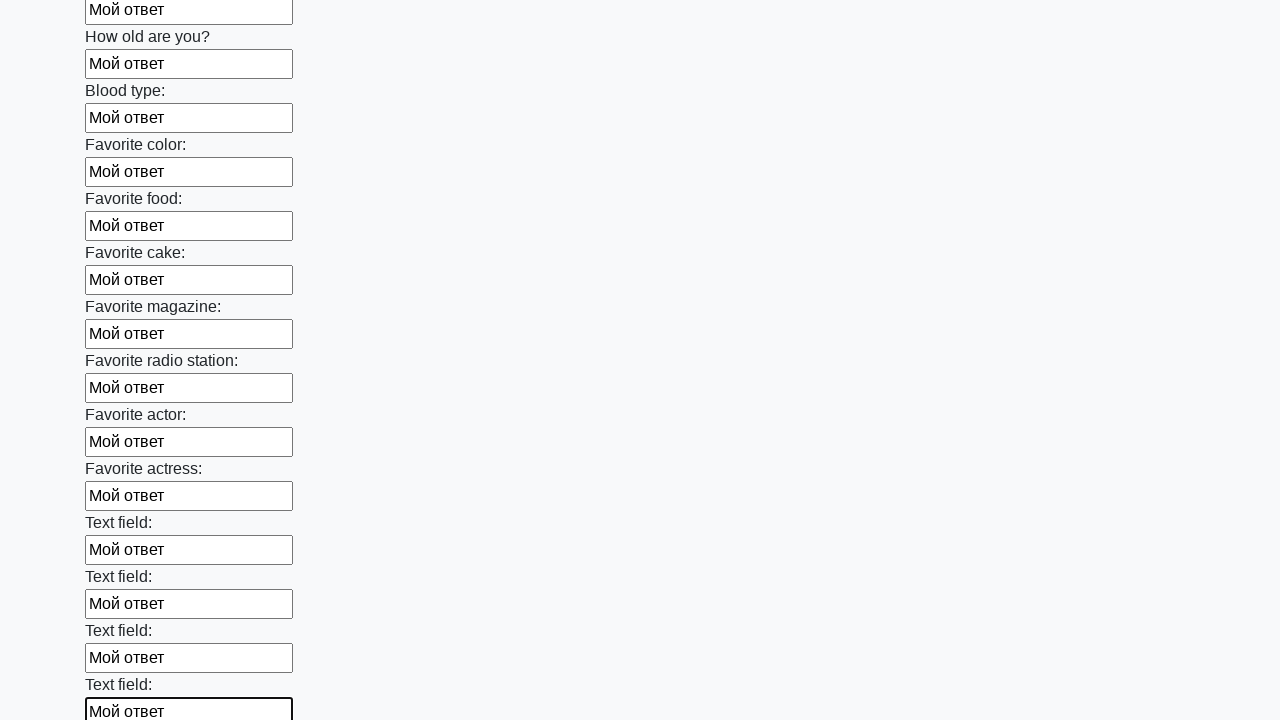

Filled text input field with 'Мой ответ' on [type='text'] >> nth=30
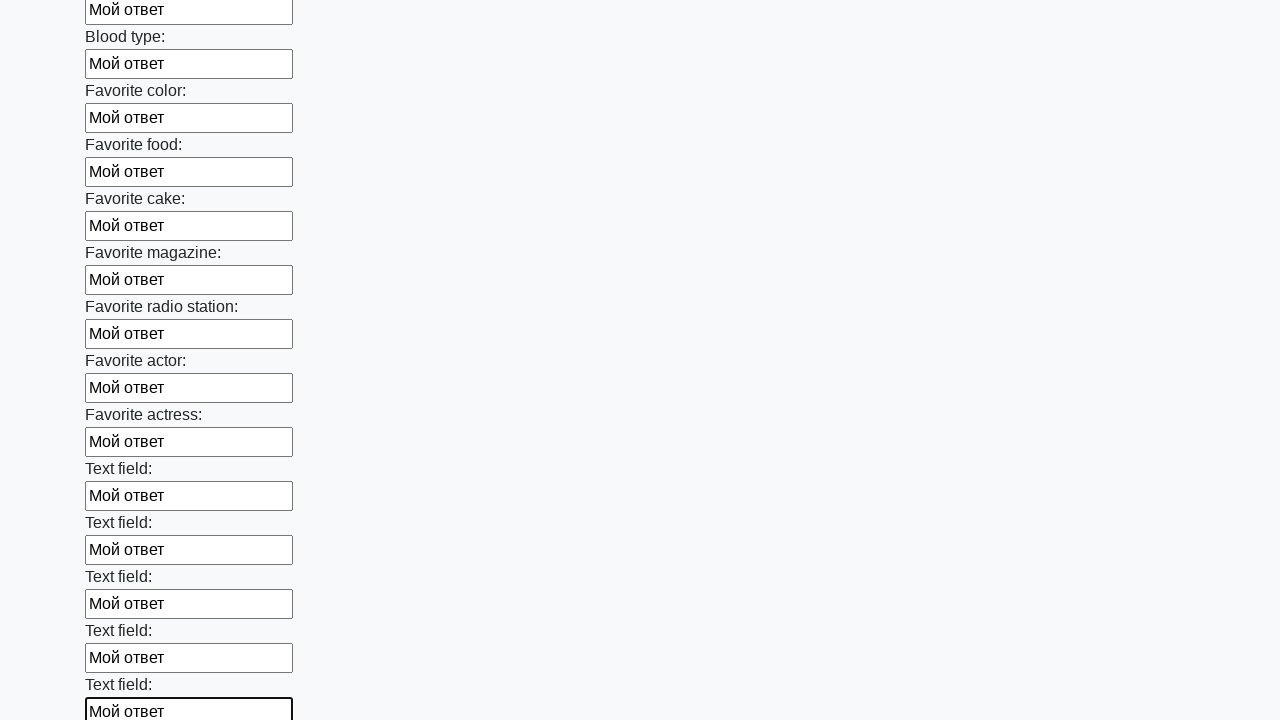

Filled text input field with 'Мой ответ' on [type='text'] >> nth=31
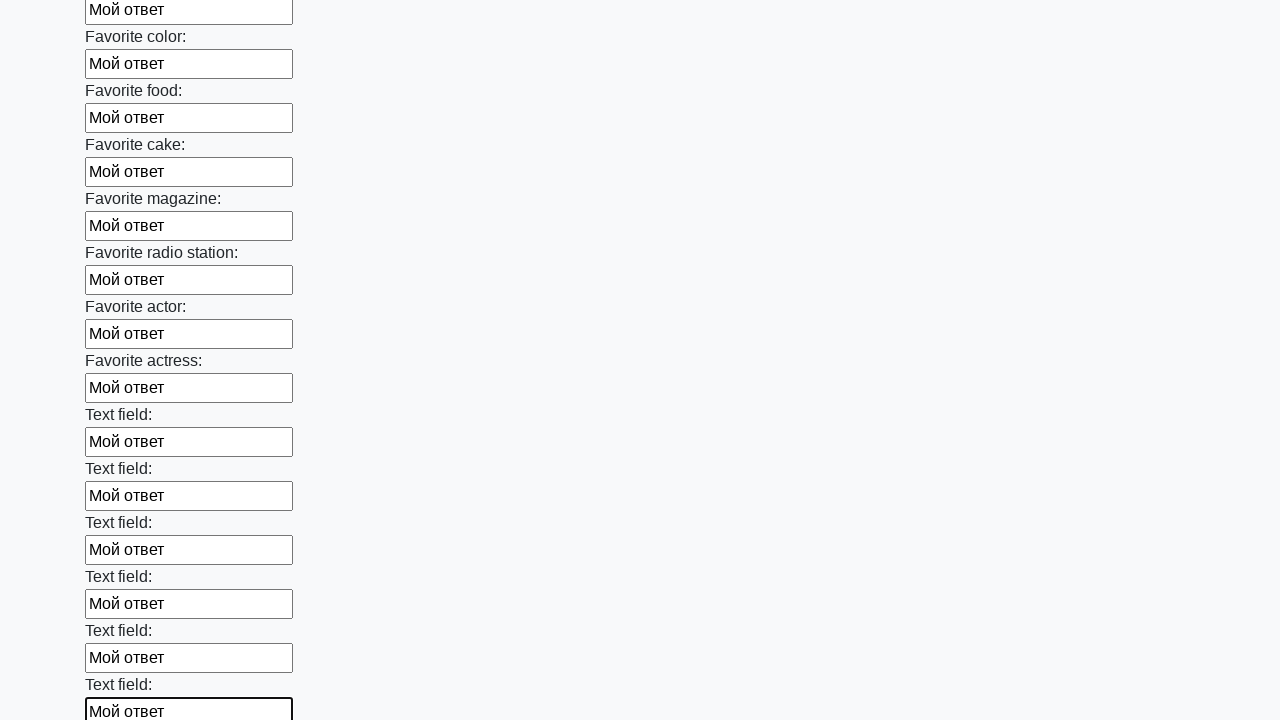

Filled text input field with 'Мой ответ' on [type='text'] >> nth=32
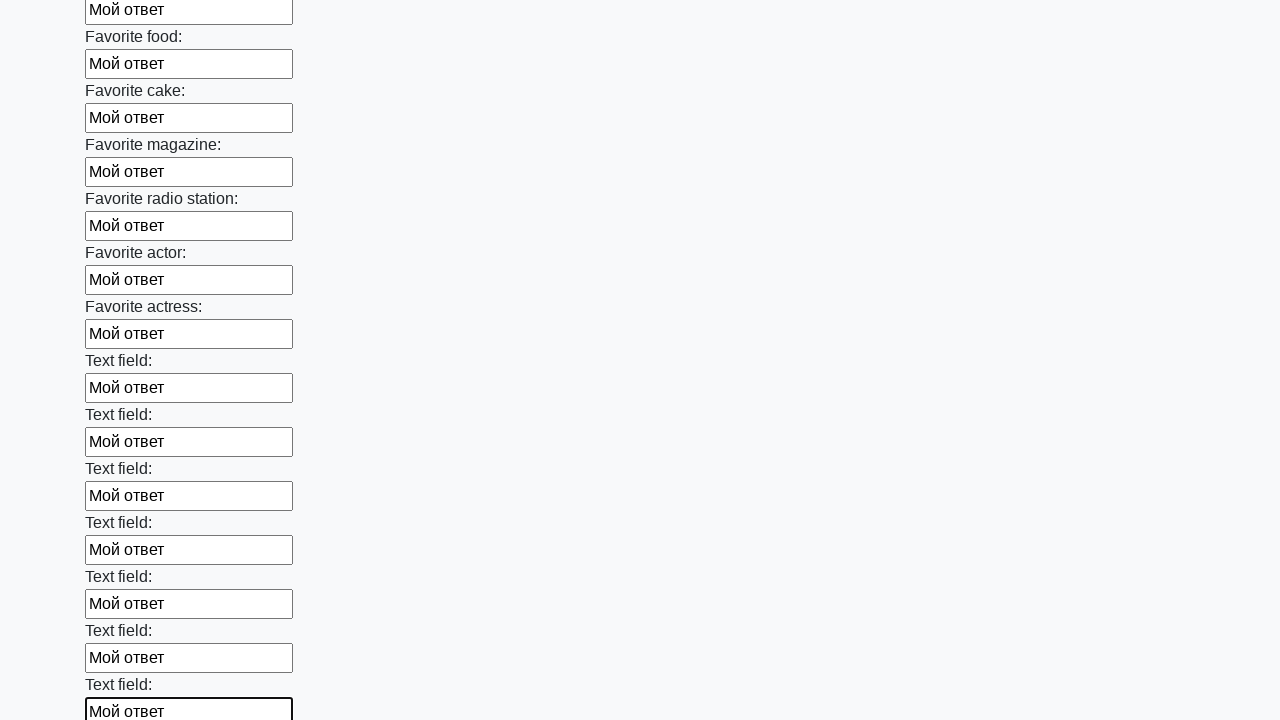

Filled text input field with 'Мой ответ' on [type='text'] >> nth=33
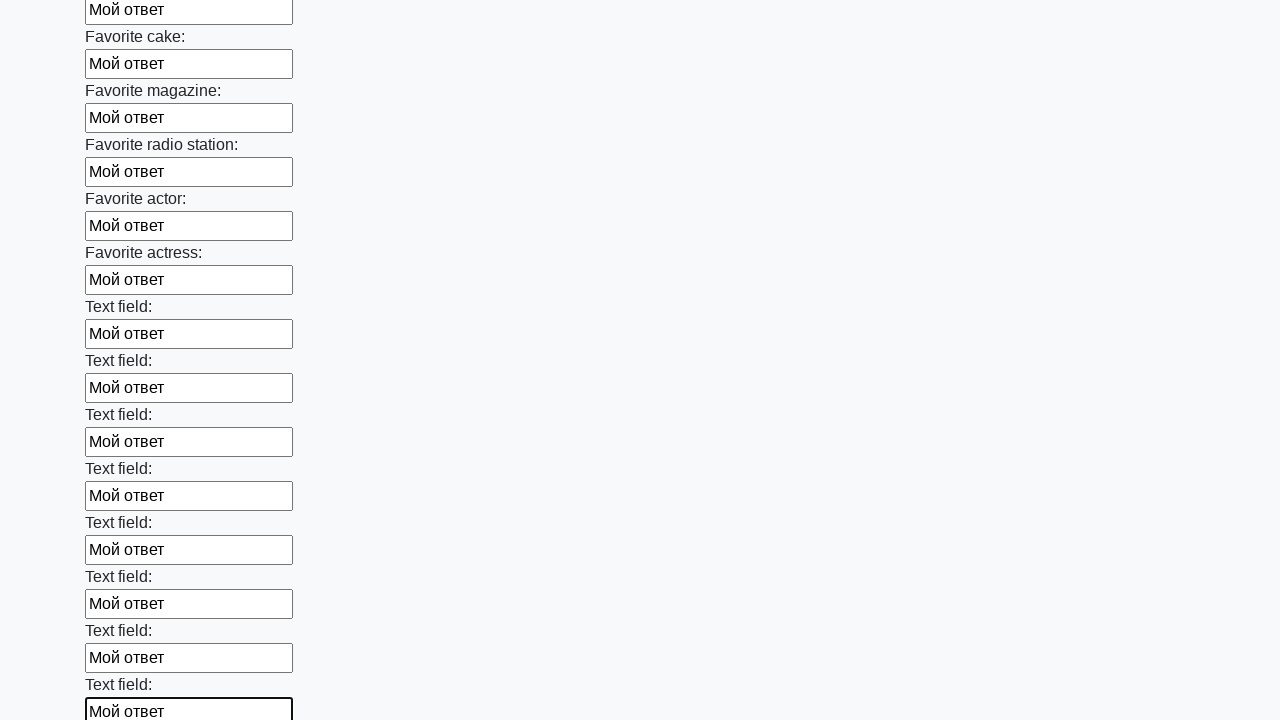

Filled text input field with 'Мой ответ' on [type='text'] >> nth=34
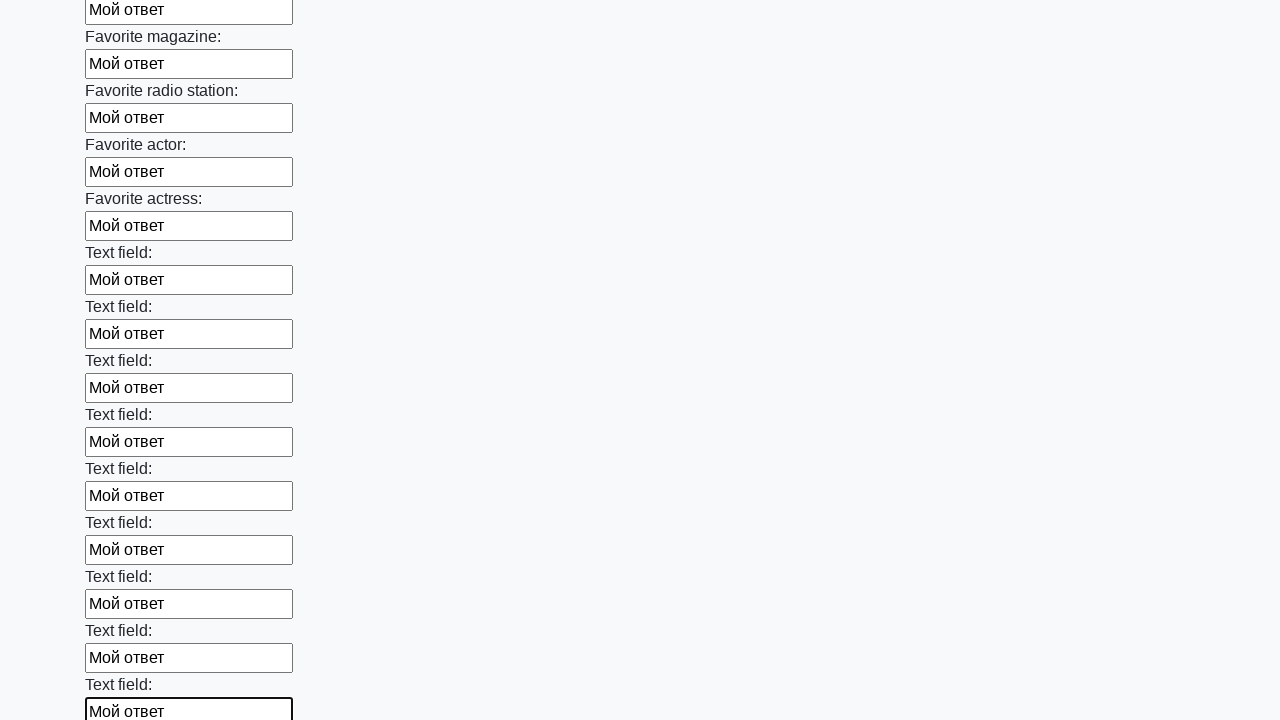

Filled text input field with 'Мой ответ' on [type='text'] >> nth=35
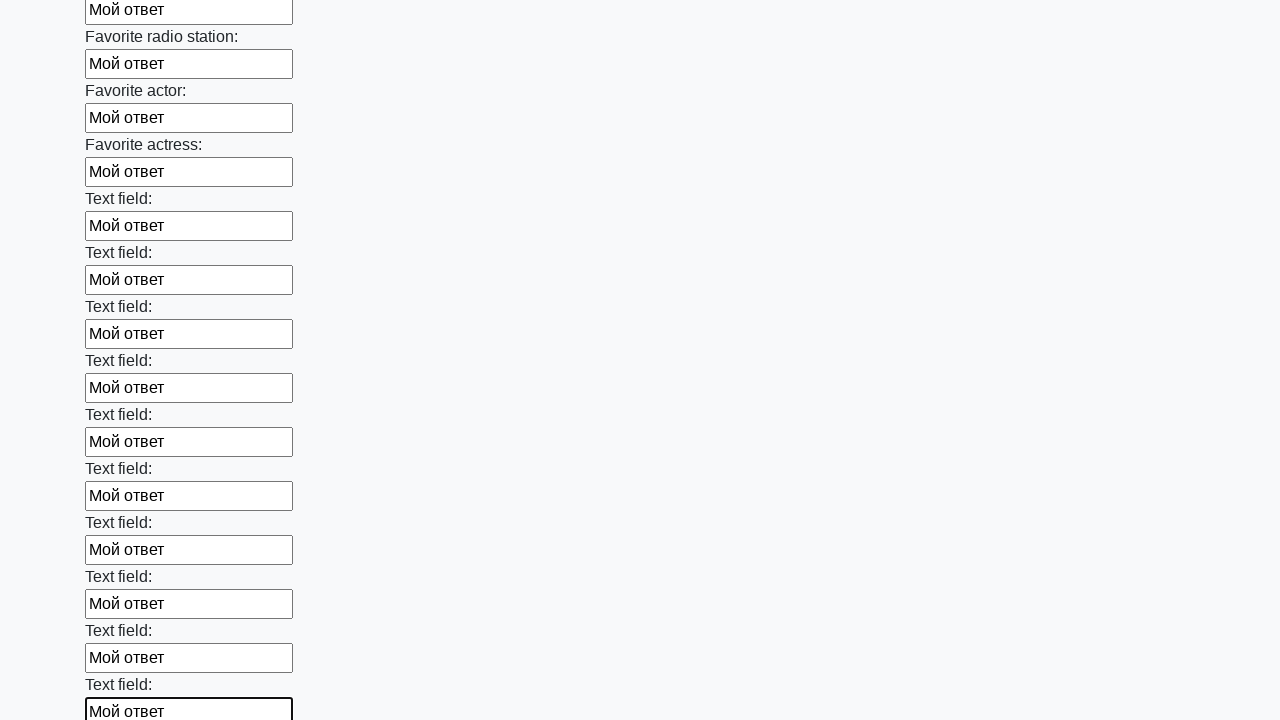

Filled text input field with 'Мой ответ' on [type='text'] >> nth=36
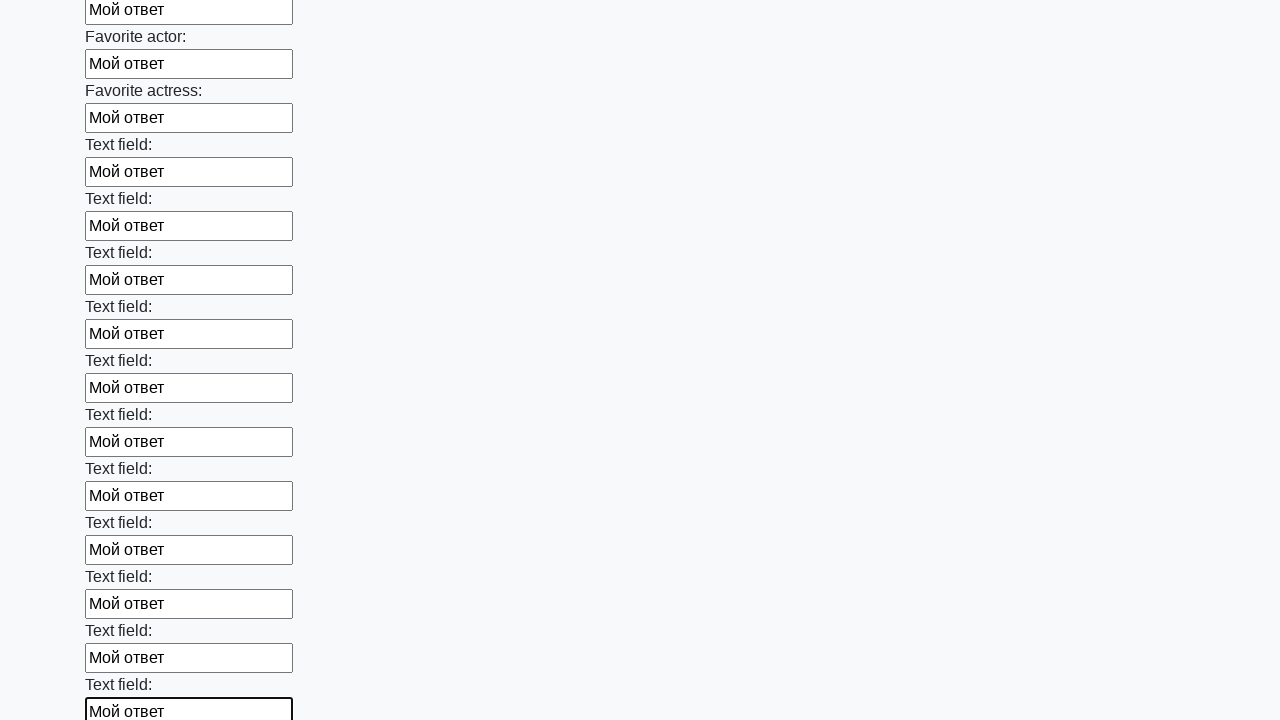

Filled text input field with 'Мой ответ' on [type='text'] >> nth=37
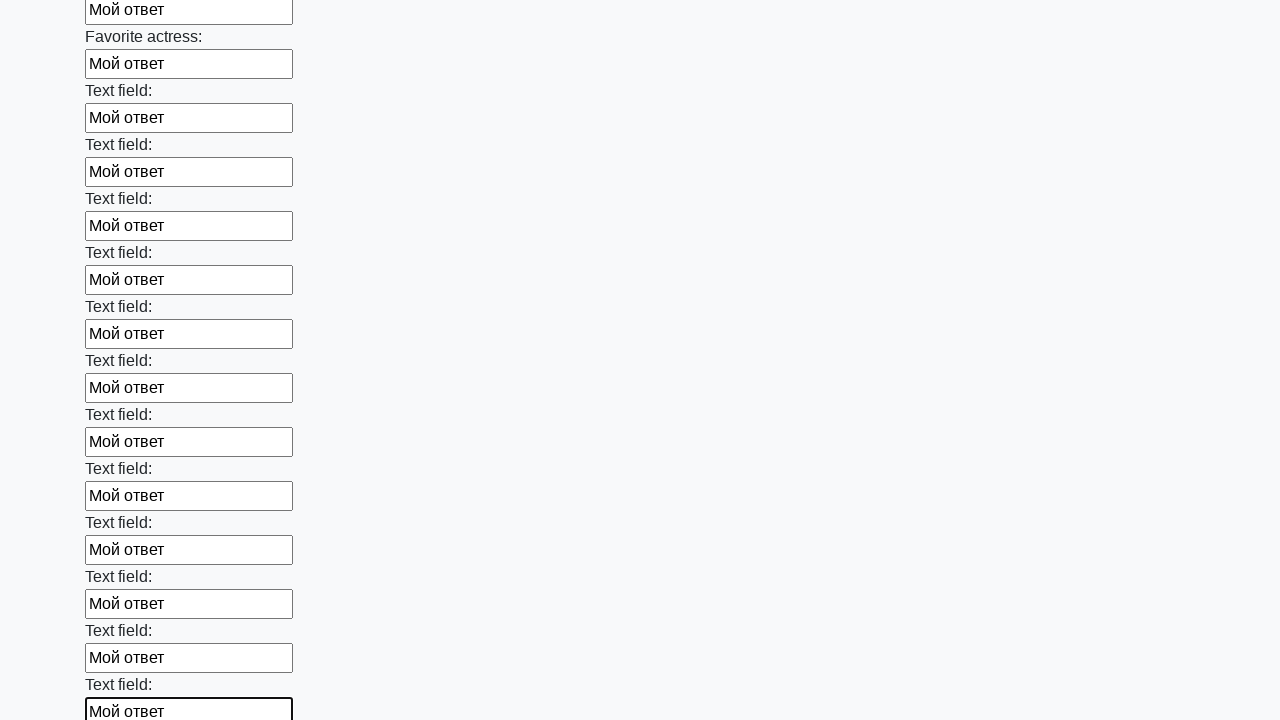

Filled text input field with 'Мой ответ' on [type='text'] >> nth=38
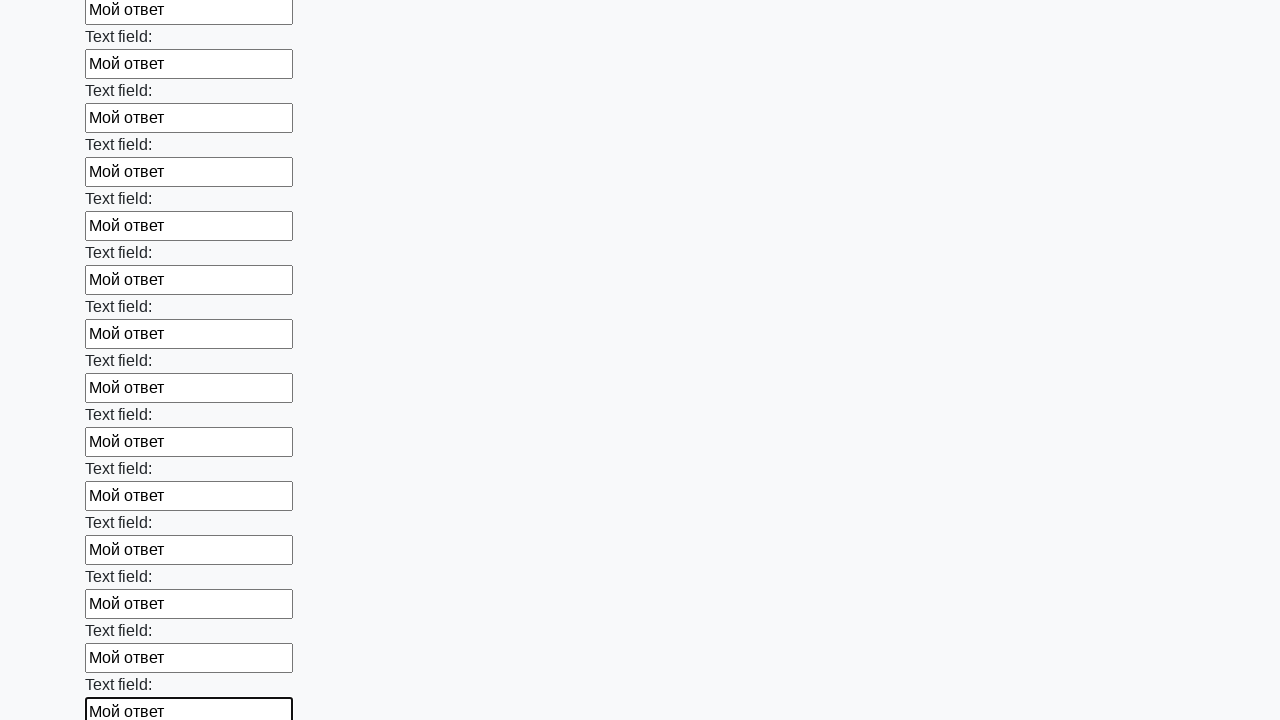

Filled text input field with 'Мой ответ' on [type='text'] >> nth=39
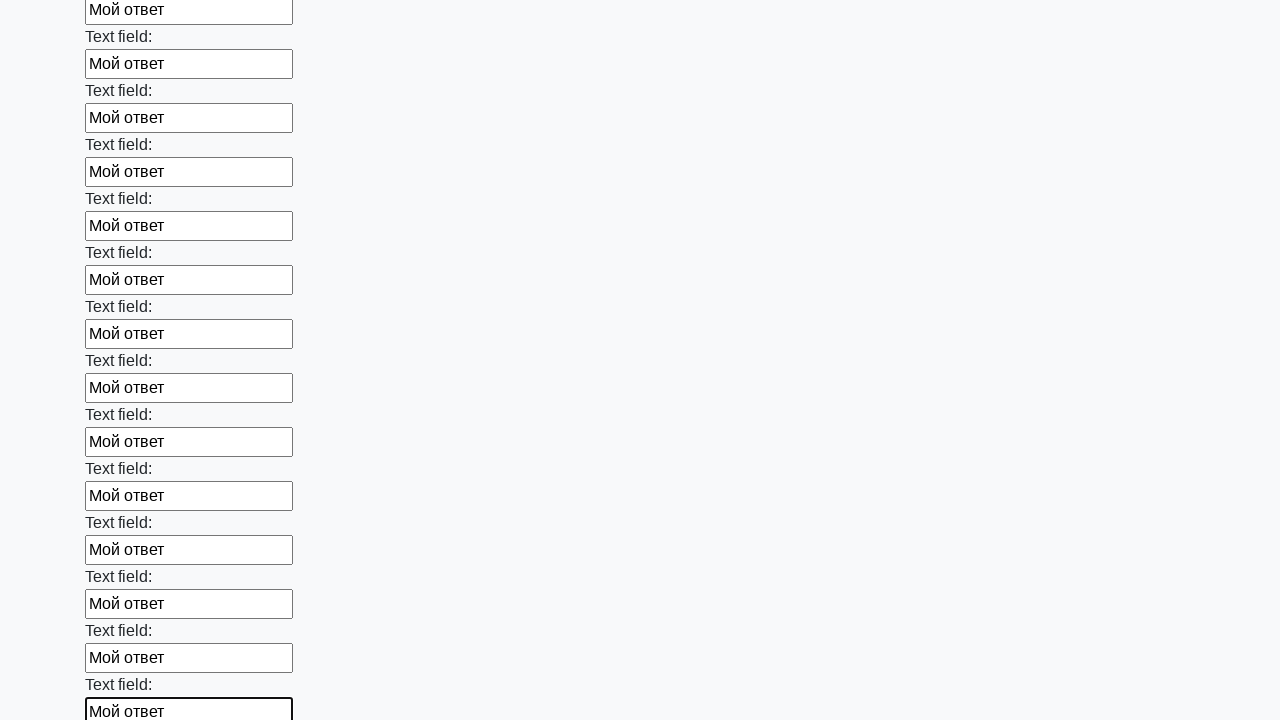

Filled text input field with 'Мой ответ' on [type='text'] >> nth=40
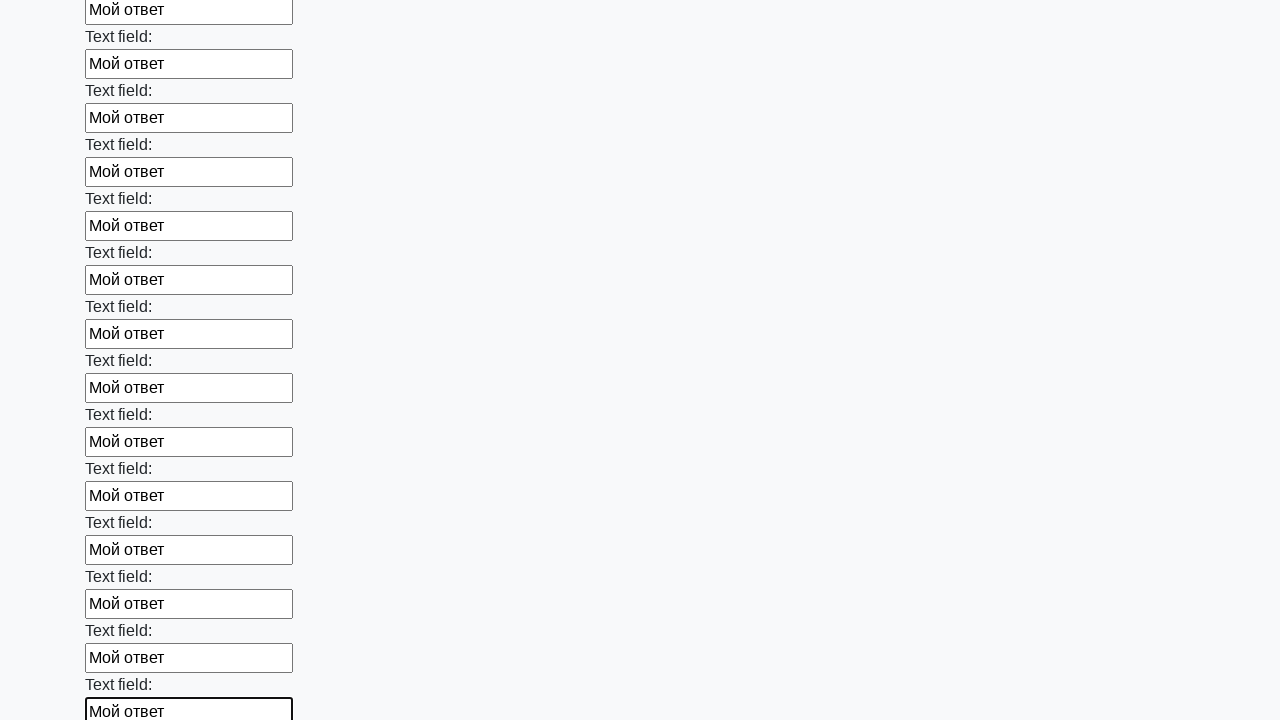

Filled text input field with 'Мой ответ' on [type='text'] >> nth=41
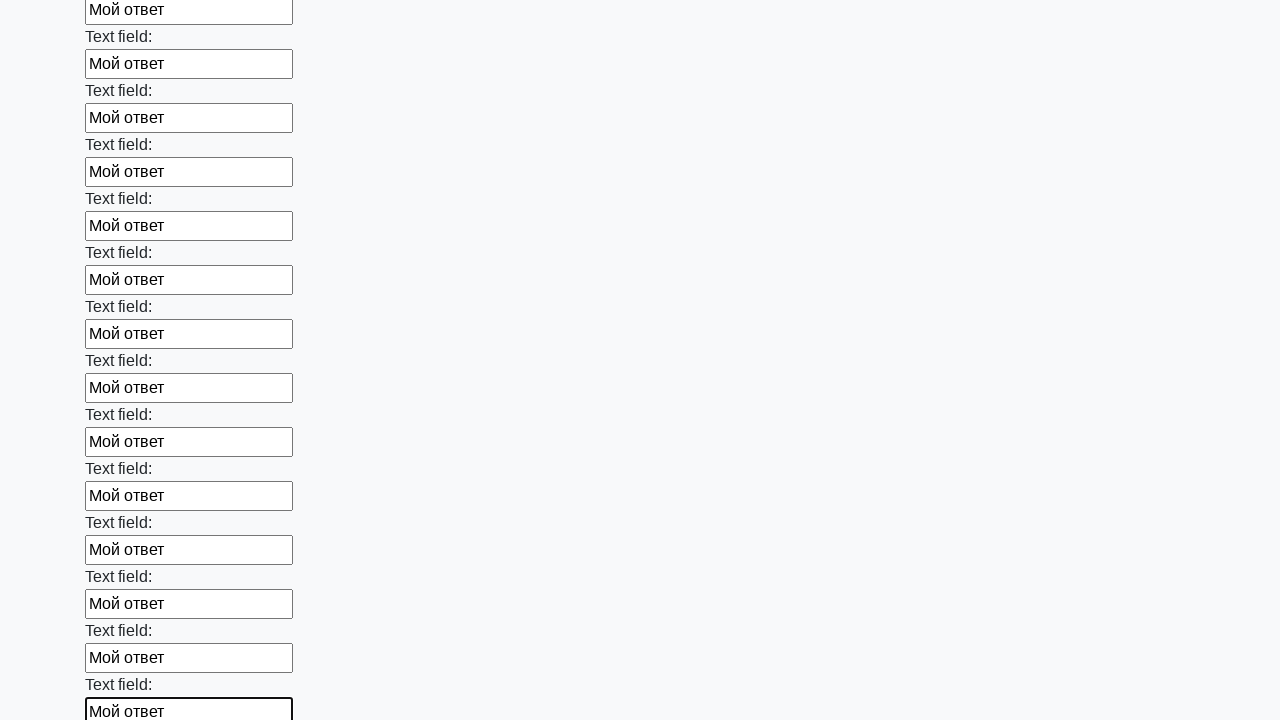

Filled text input field with 'Мой ответ' on [type='text'] >> nth=42
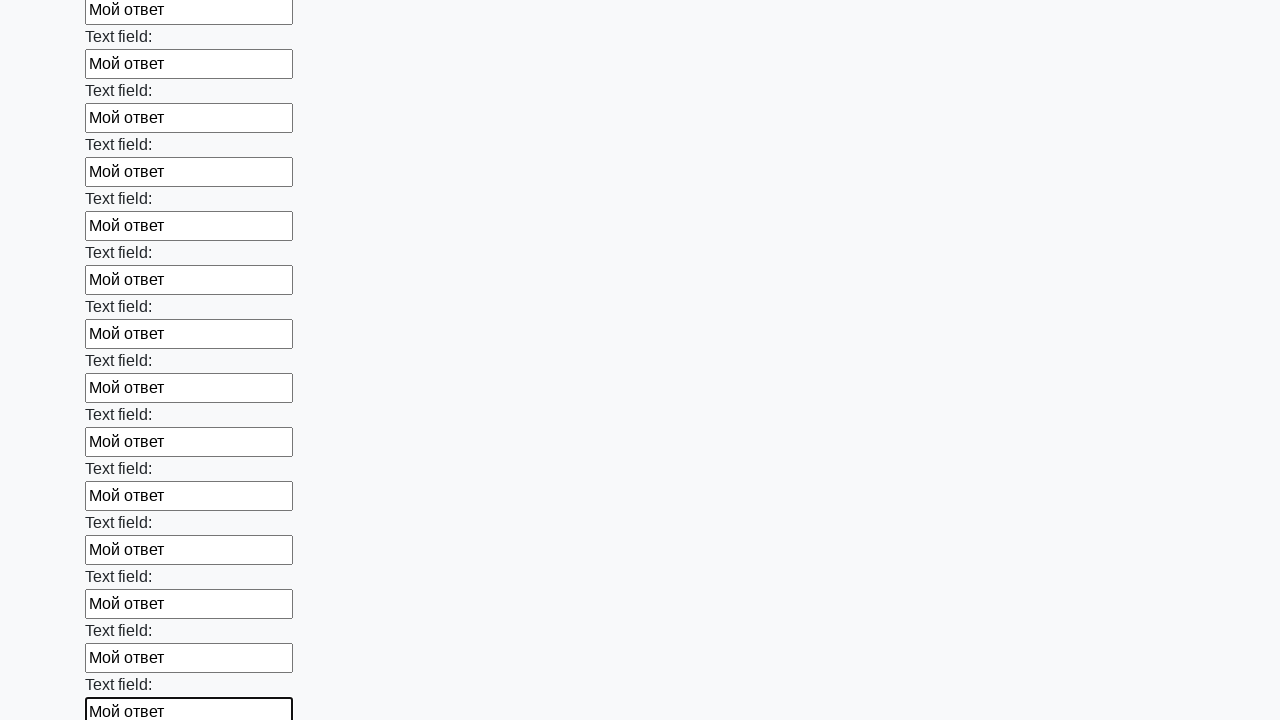

Filled text input field with 'Мой ответ' on [type='text'] >> nth=43
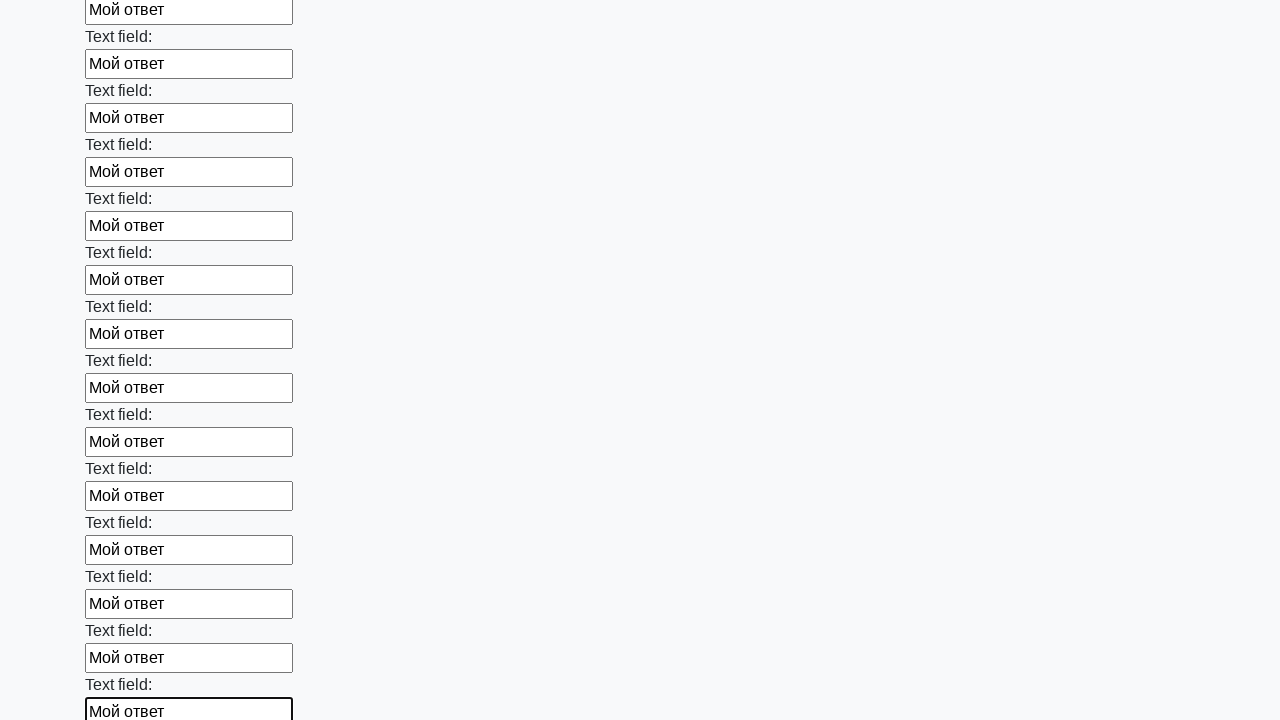

Filled text input field with 'Мой ответ' on [type='text'] >> nth=44
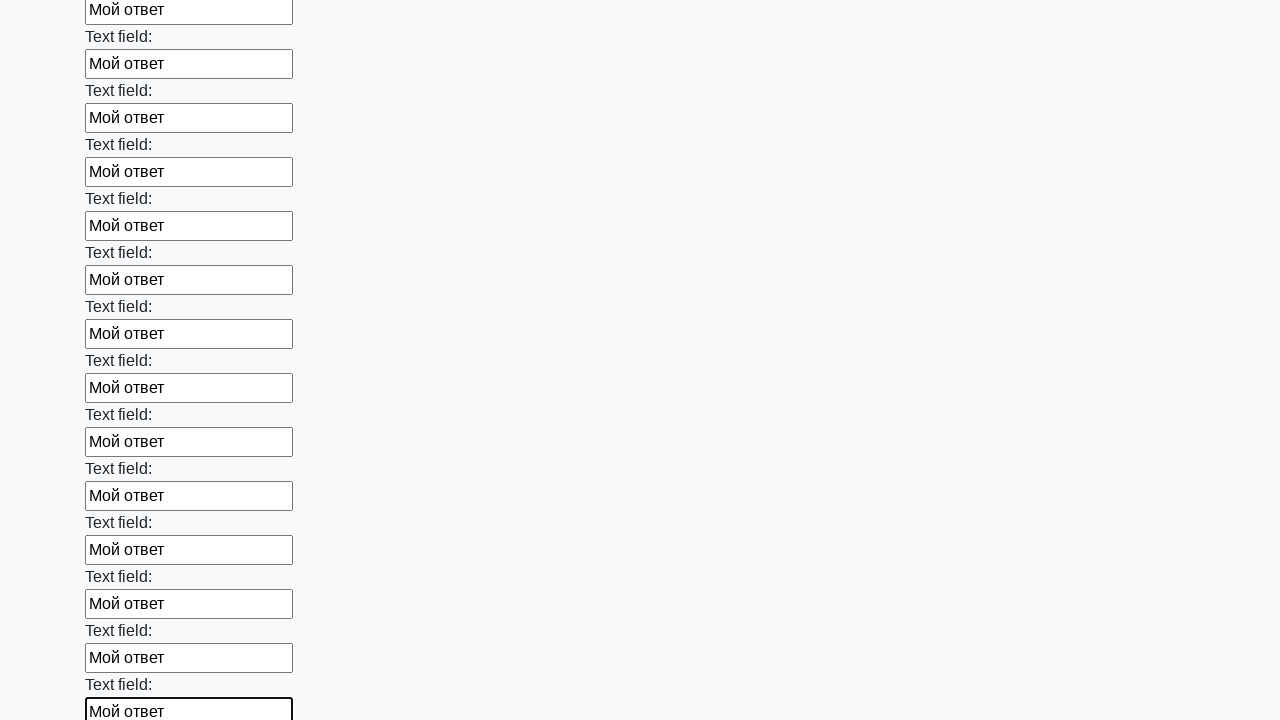

Filled text input field with 'Мой ответ' on [type='text'] >> nth=45
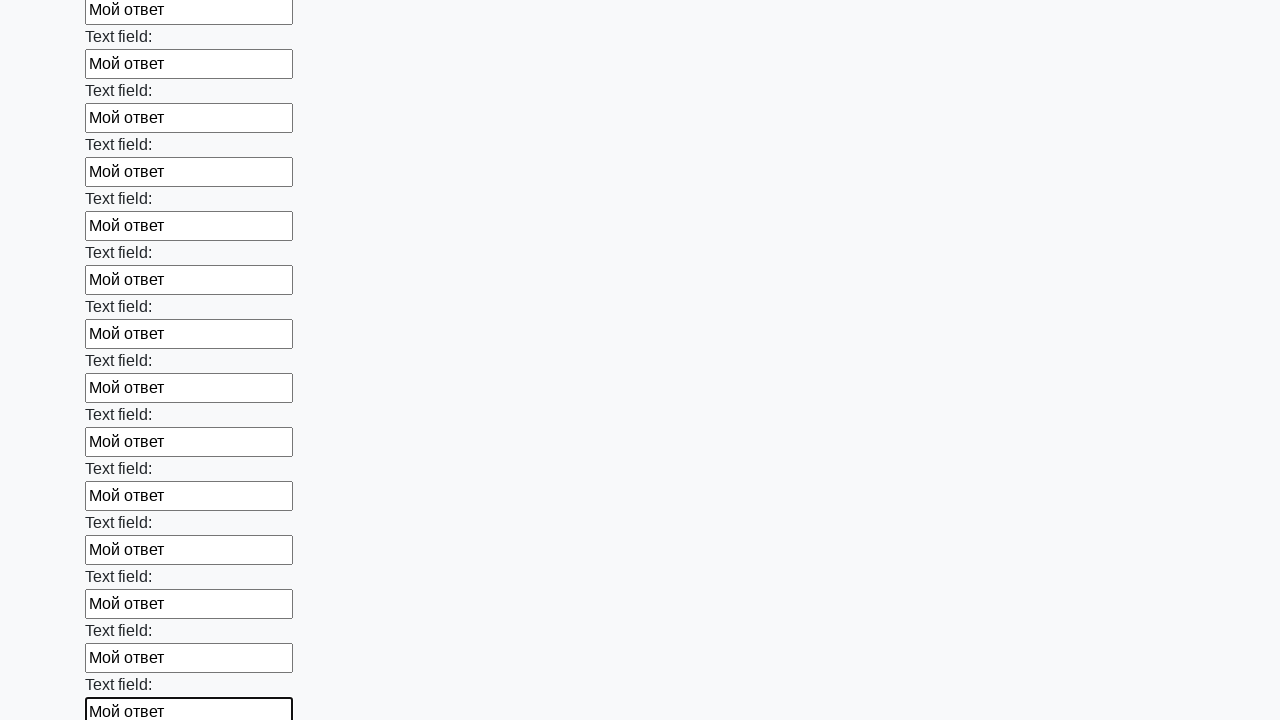

Filled text input field with 'Мой ответ' on [type='text'] >> nth=46
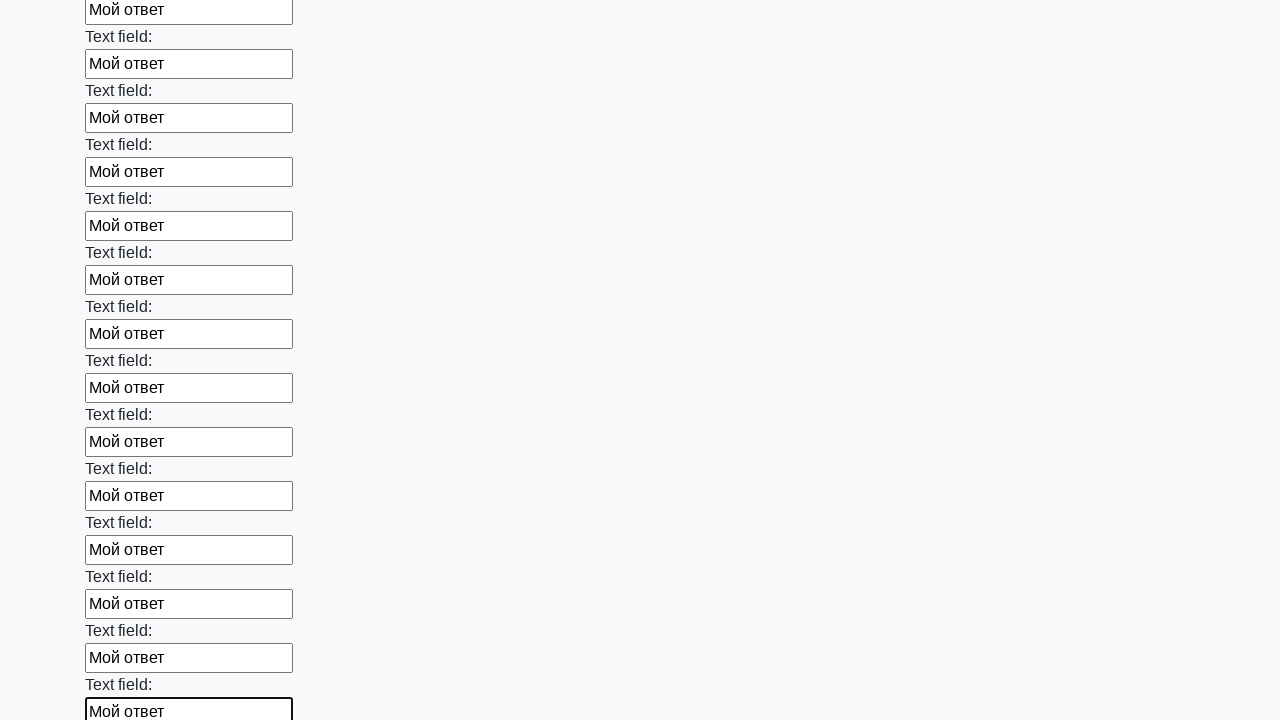

Filled text input field with 'Мой ответ' on [type='text'] >> nth=47
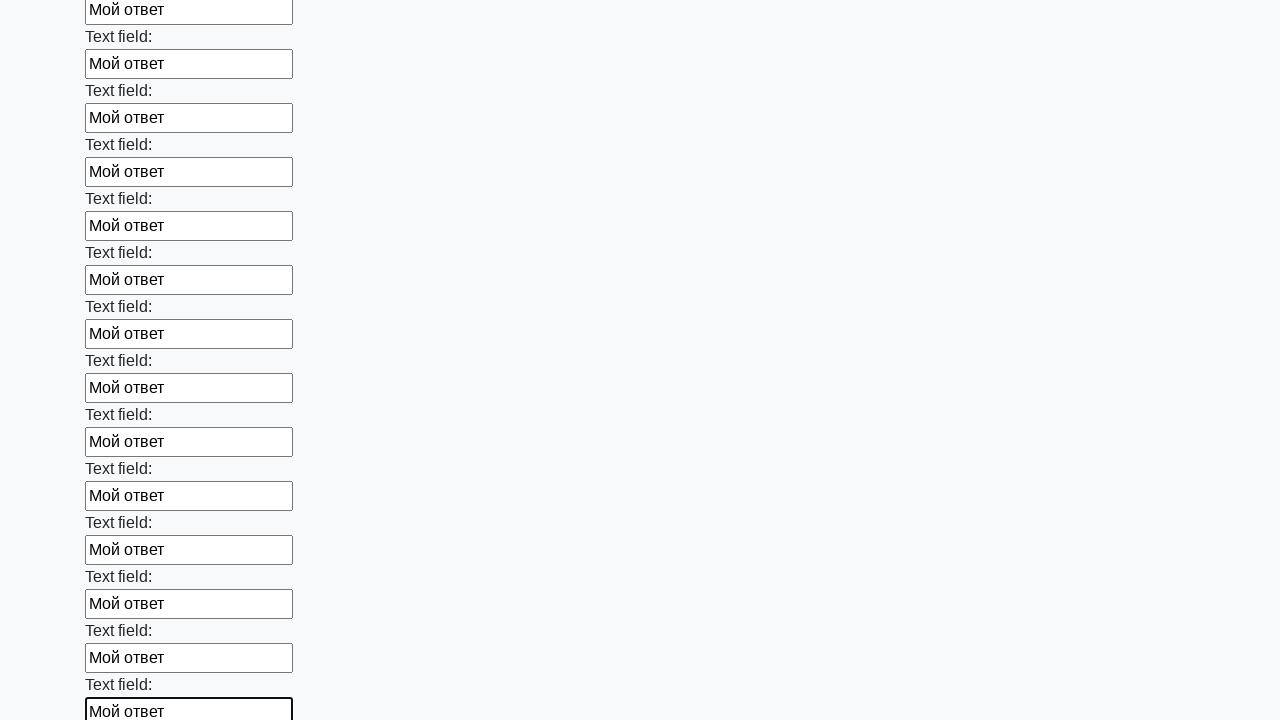

Filled text input field with 'Мой ответ' on [type='text'] >> nth=48
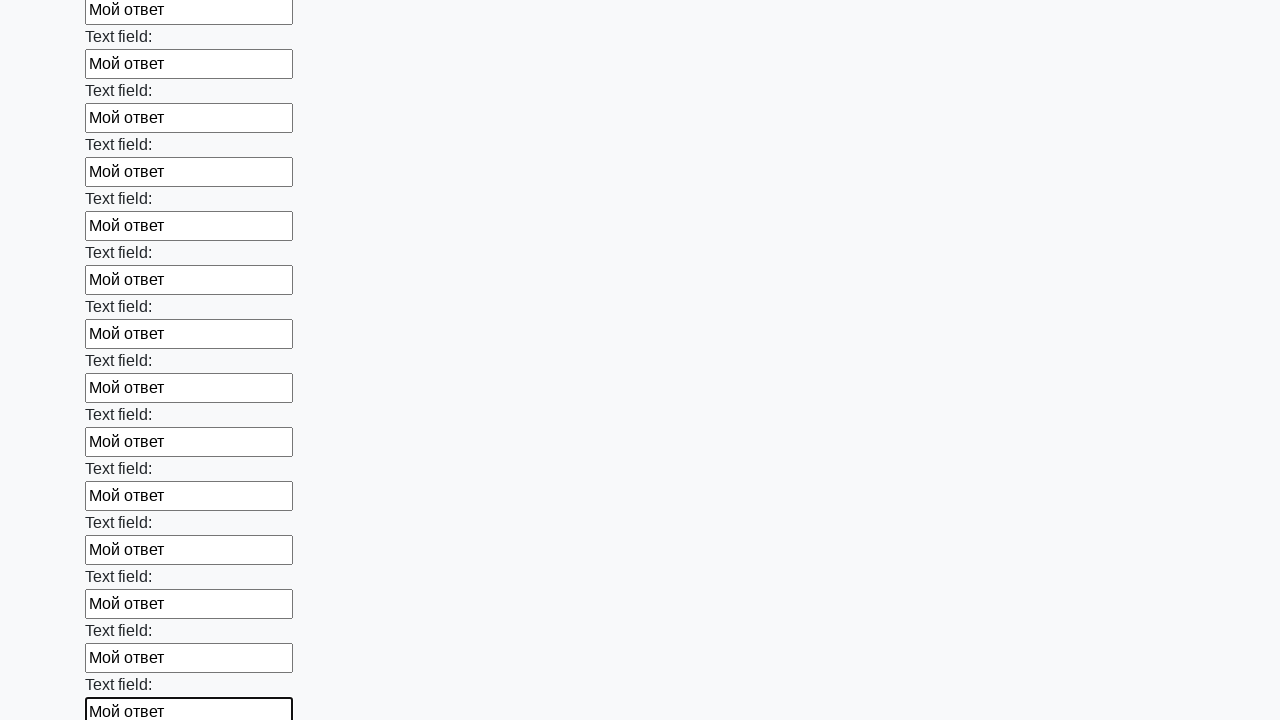

Filled text input field with 'Мой ответ' on [type='text'] >> nth=49
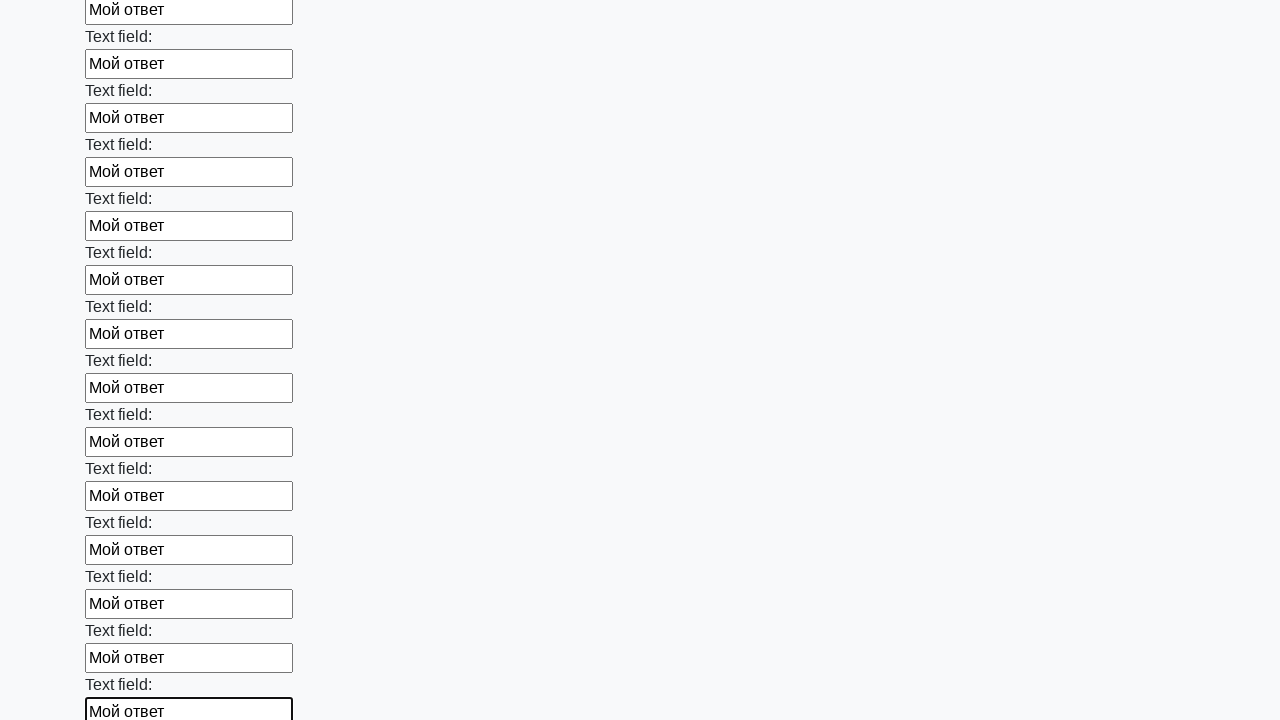

Filled text input field with 'Мой ответ' on [type='text'] >> nth=50
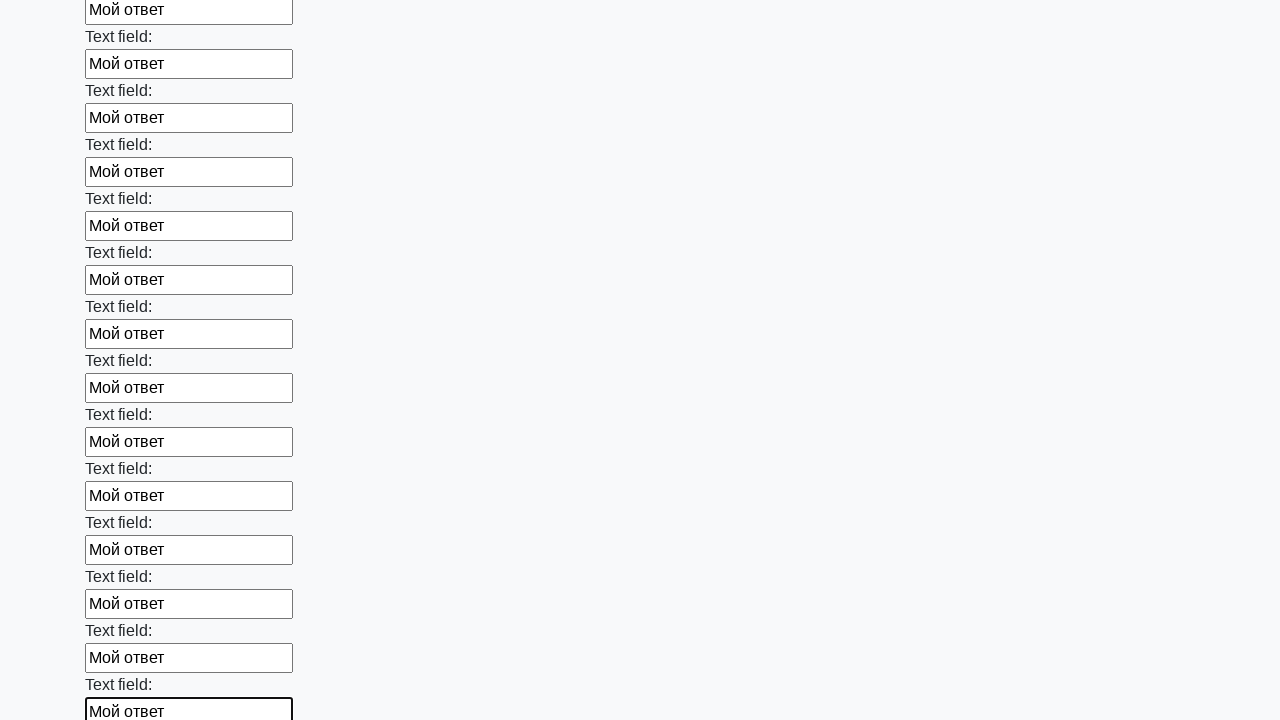

Filled text input field with 'Мой ответ' on [type='text'] >> nth=51
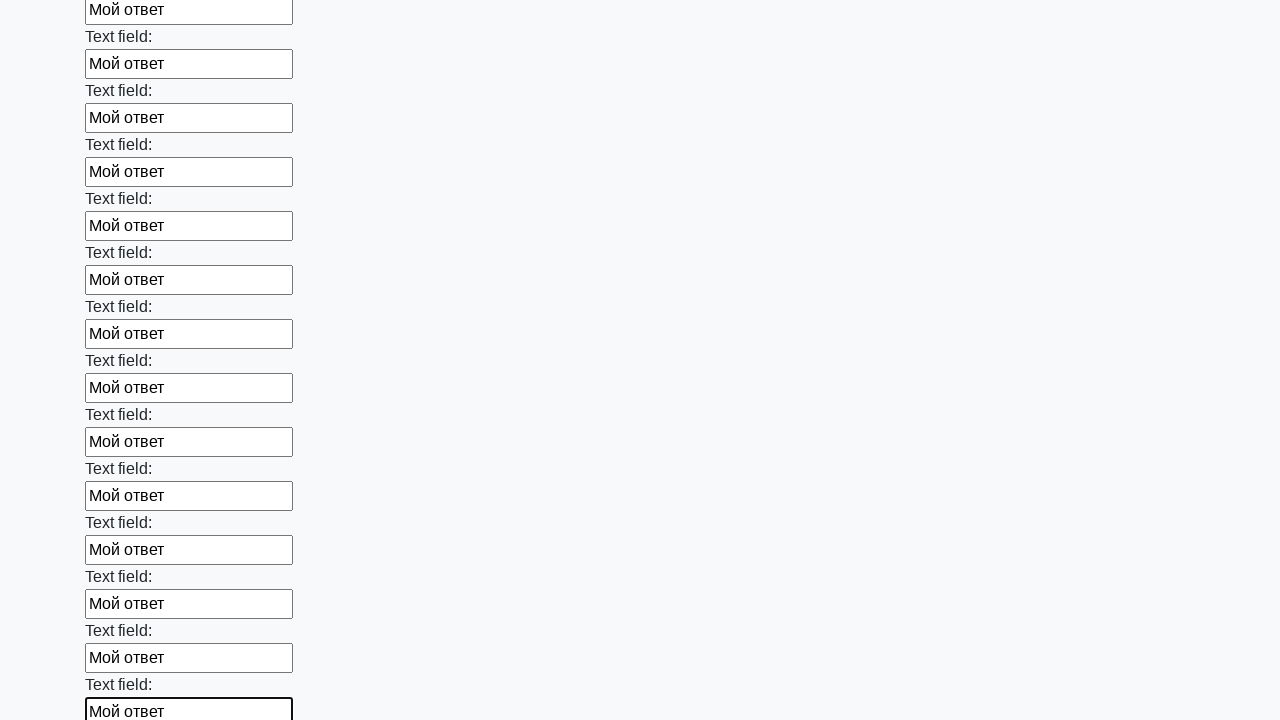

Filled text input field with 'Мой ответ' on [type='text'] >> nth=52
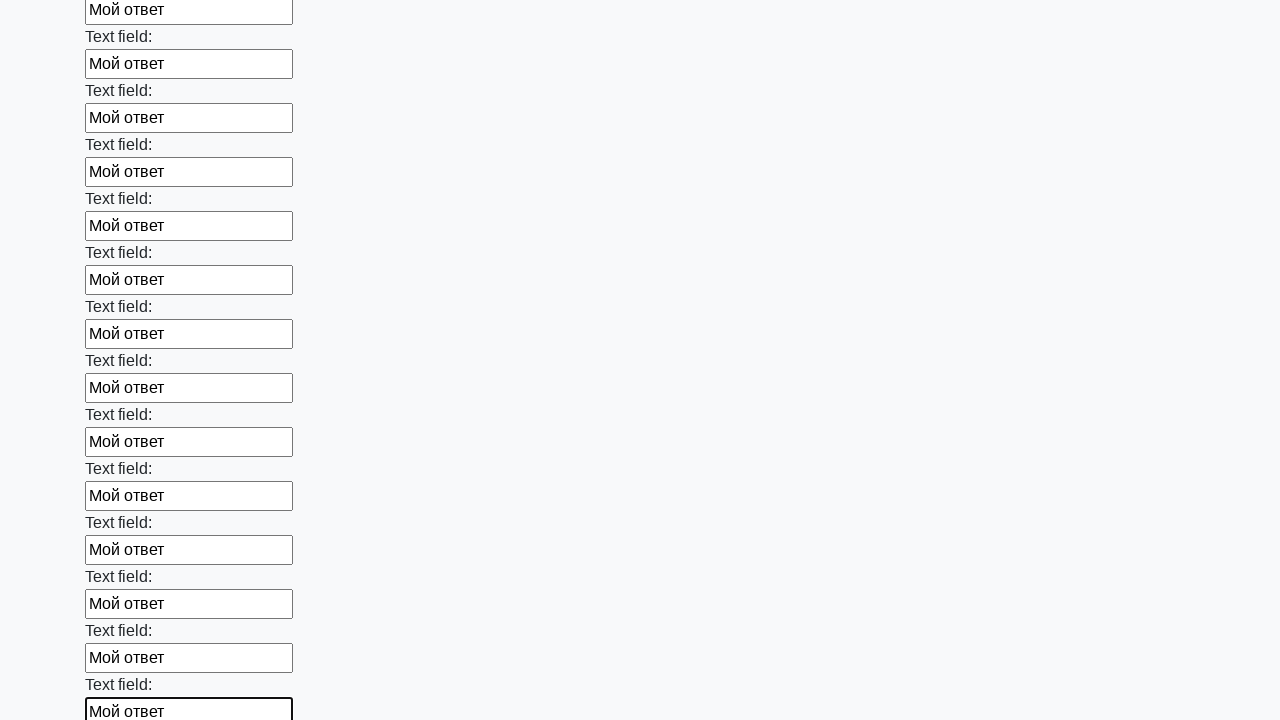

Filled text input field with 'Мой ответ' on [type='text'] >> nth=53
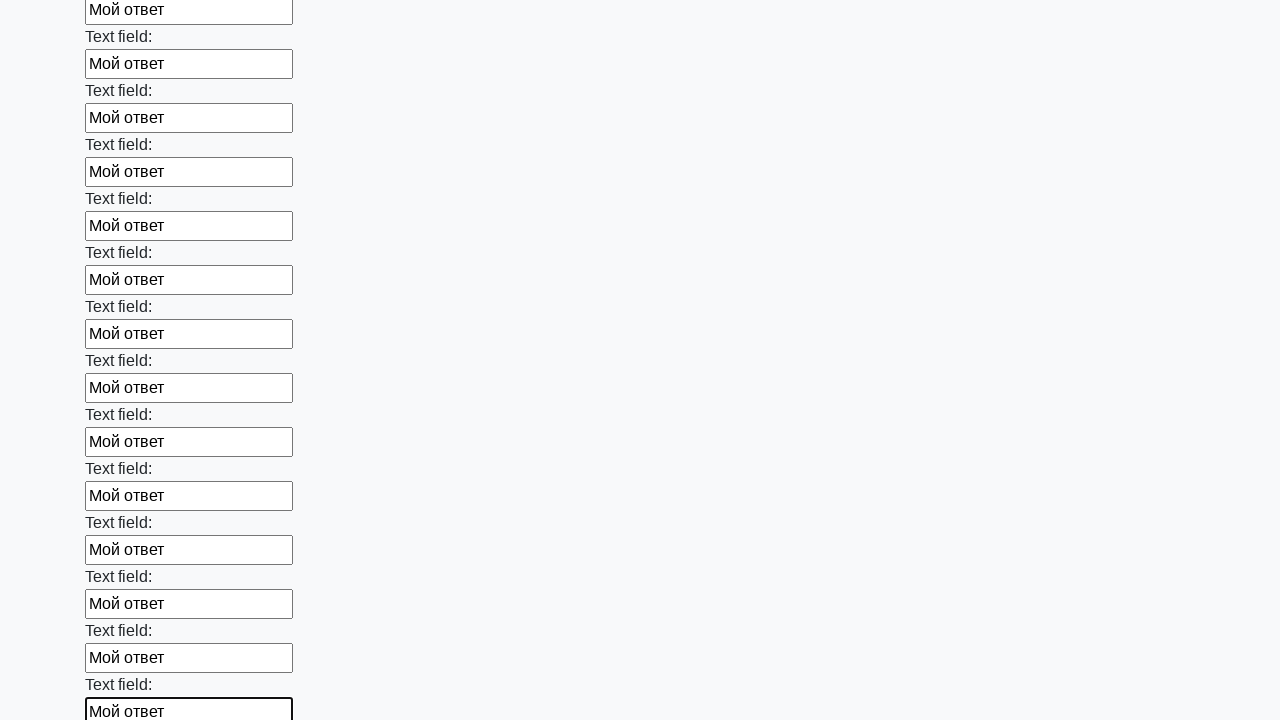

Filled text input field with 'Мой ответ' on [type='text'] >> nth=54
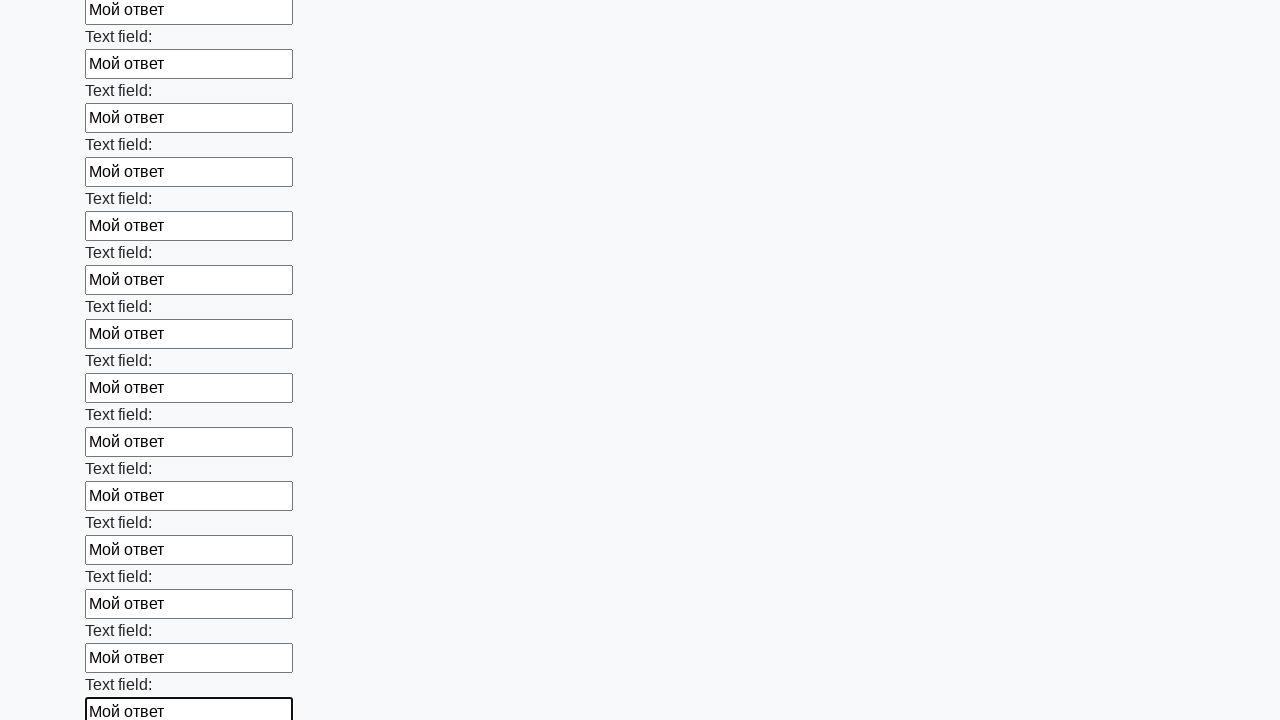

Filled text input field with 'Мой ответ' on [type='text'] >> nth=55
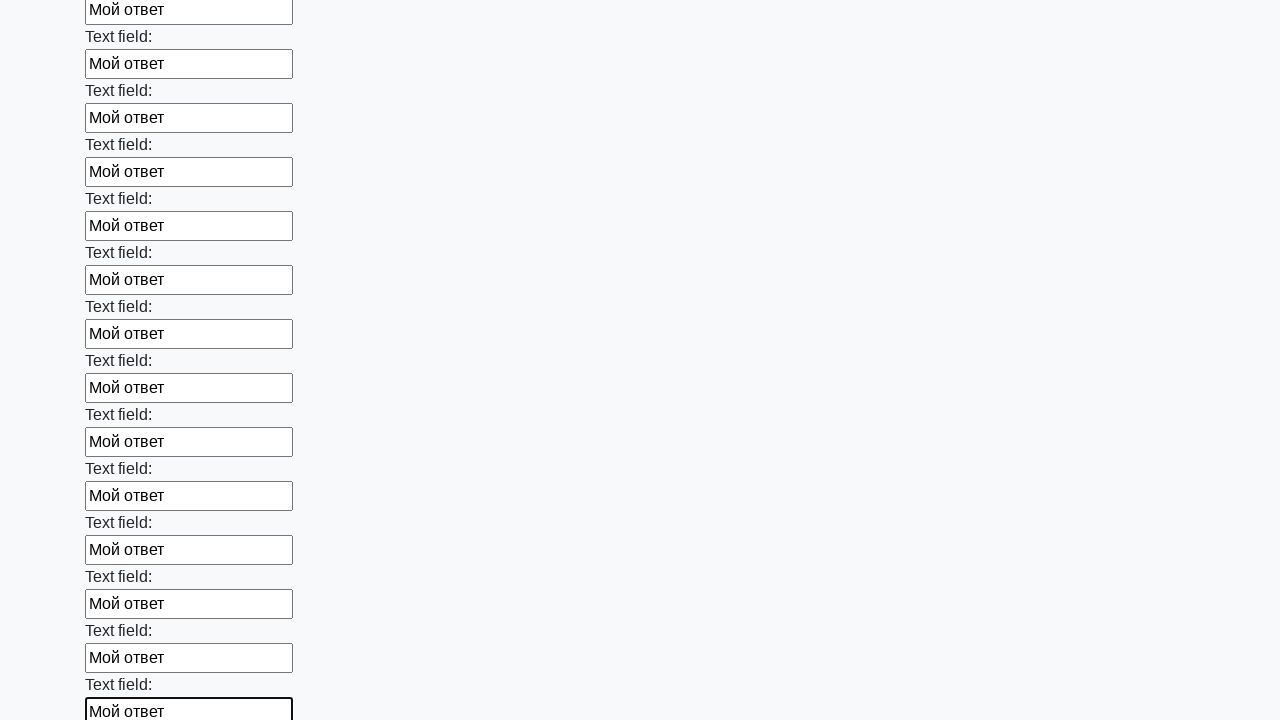

Filled text input field with 'Мой ответ' on [type='text'] >> nth=56
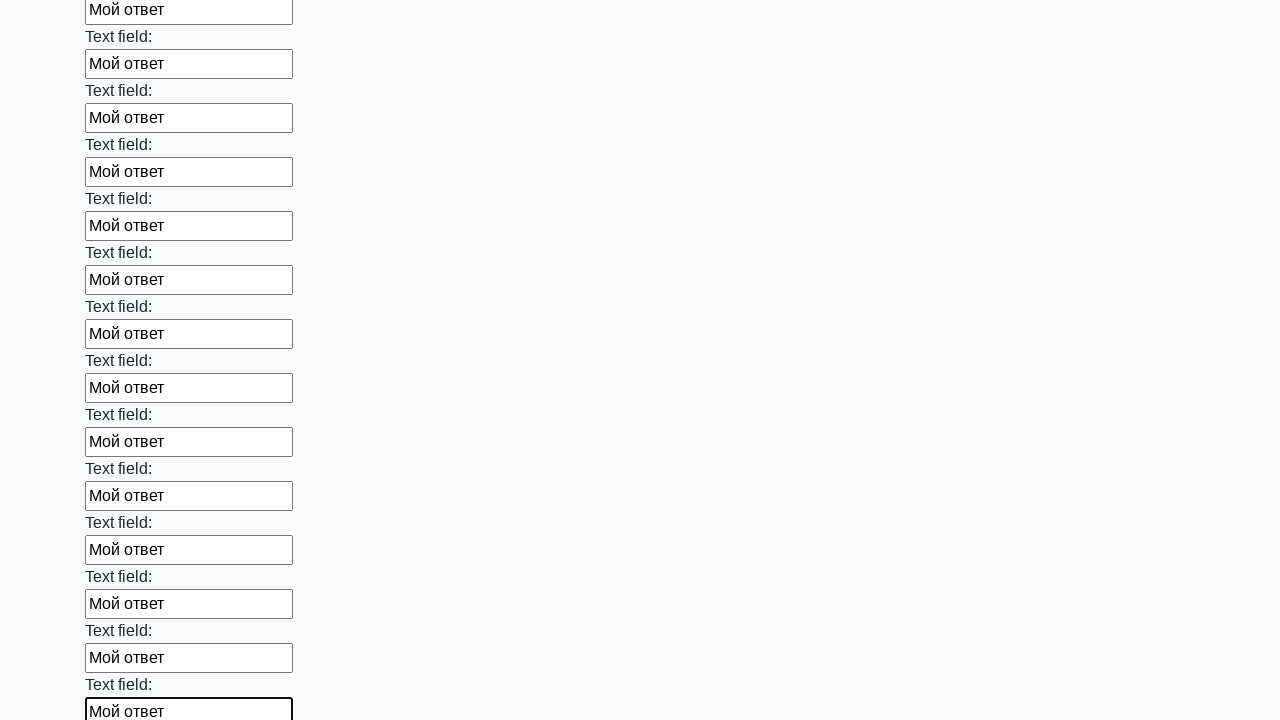

Filled text input field with 'Мой ответ' on [type='text'] >> nth=57
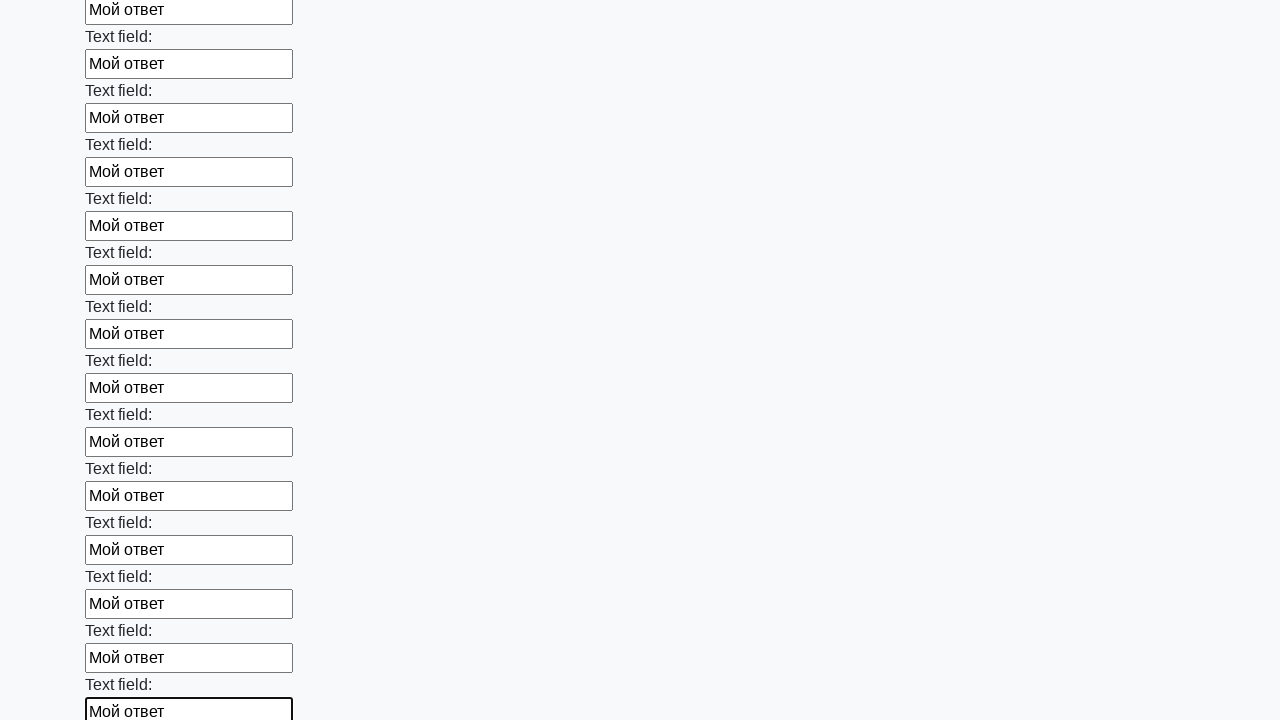

Filled text input field with 'Мой ответ' on [type='text'] >> nth=58
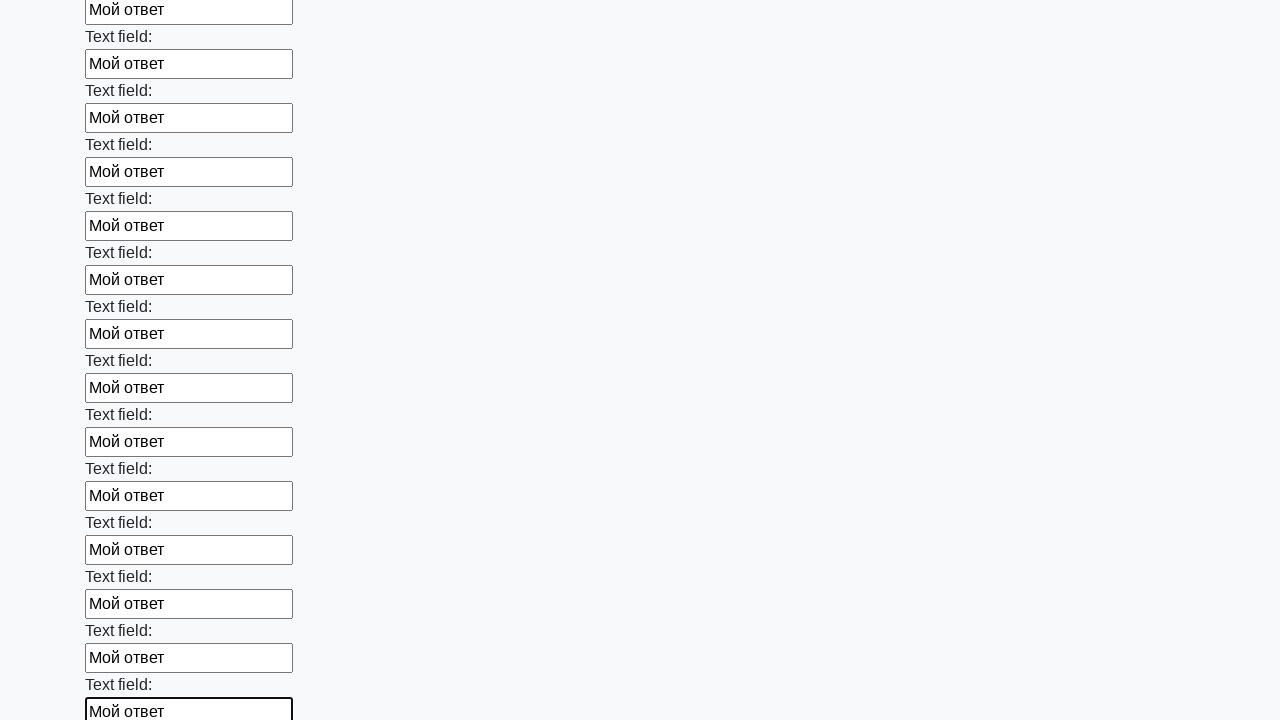

Filled text input field with 'Мой ответ' on [type='text'] >> nth=59
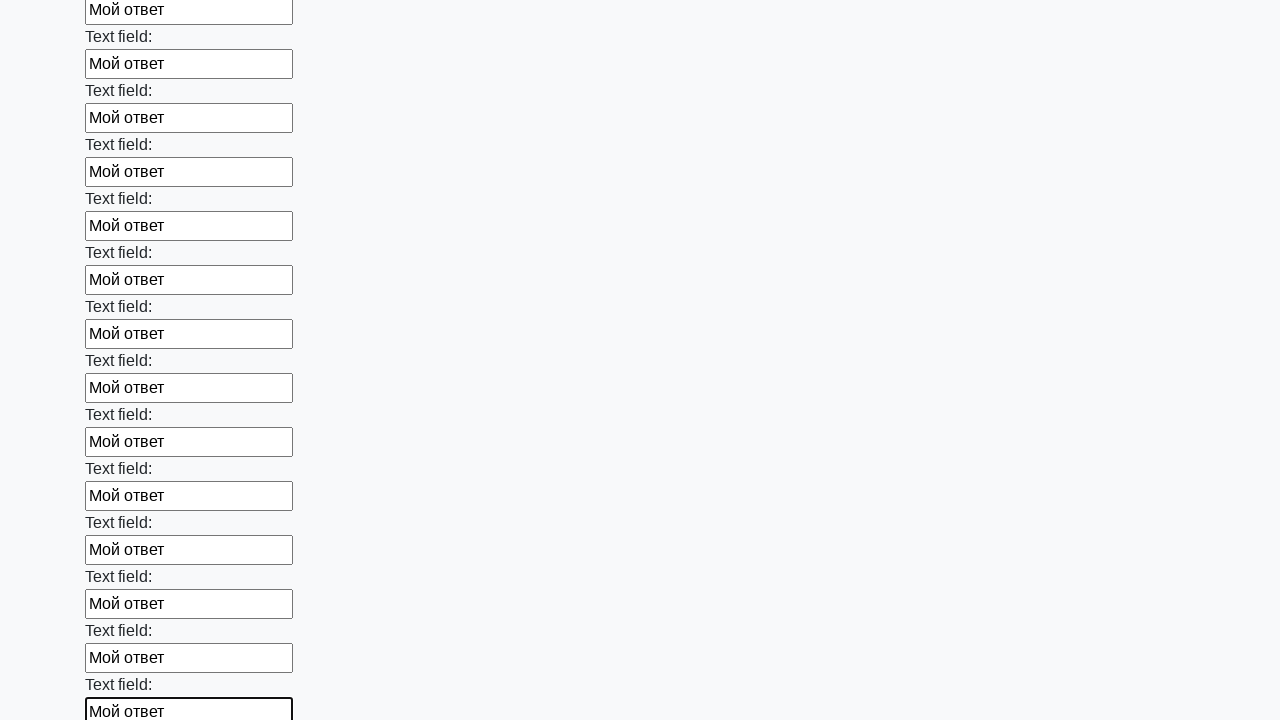

Filled text input field with 'Мой ответ' on [type='text'] >> nth=60
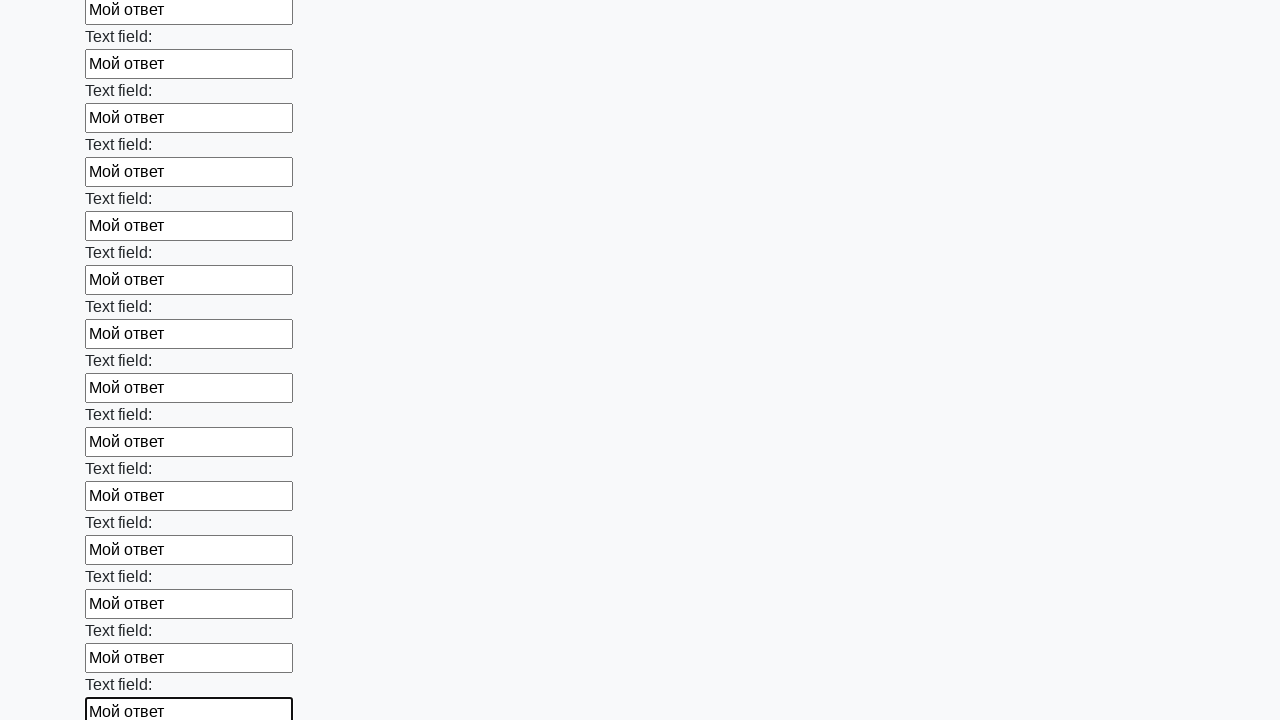

Filled text input field with 'Мой ответ' on [type='text'] >> nth=61
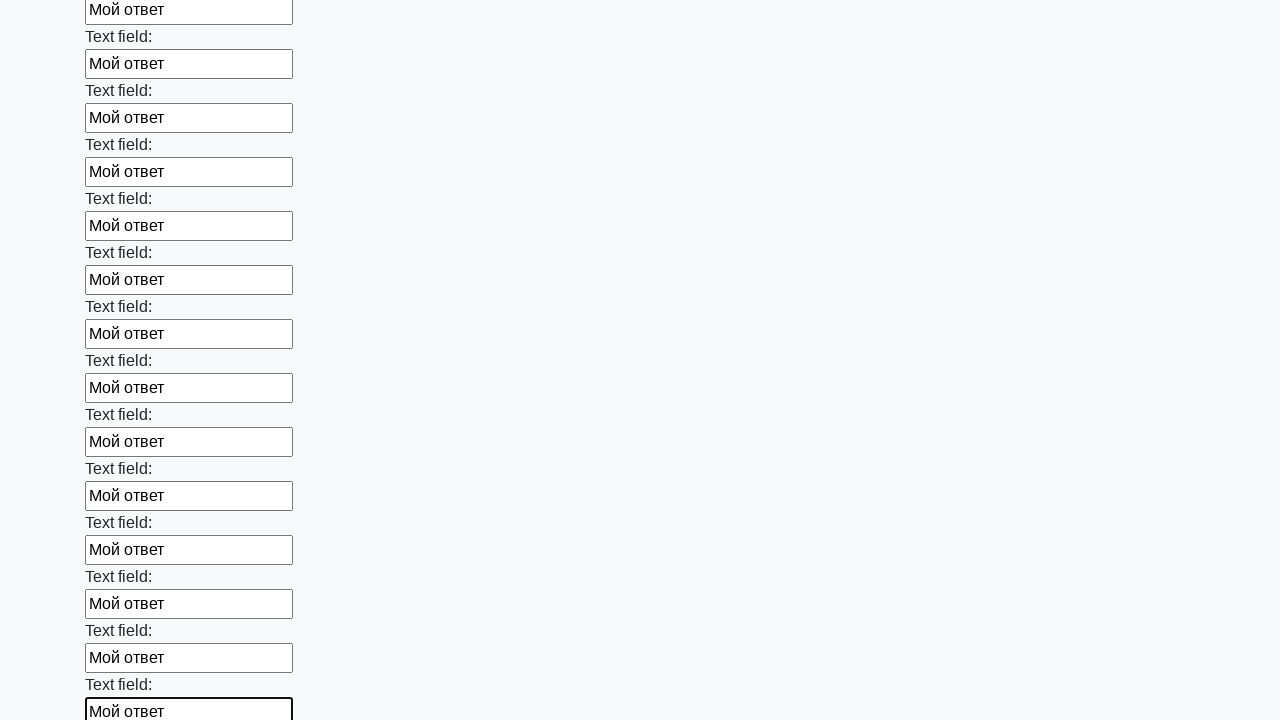

Filled text input field with 'Мой ответ' on [type='text'] >> nth=62
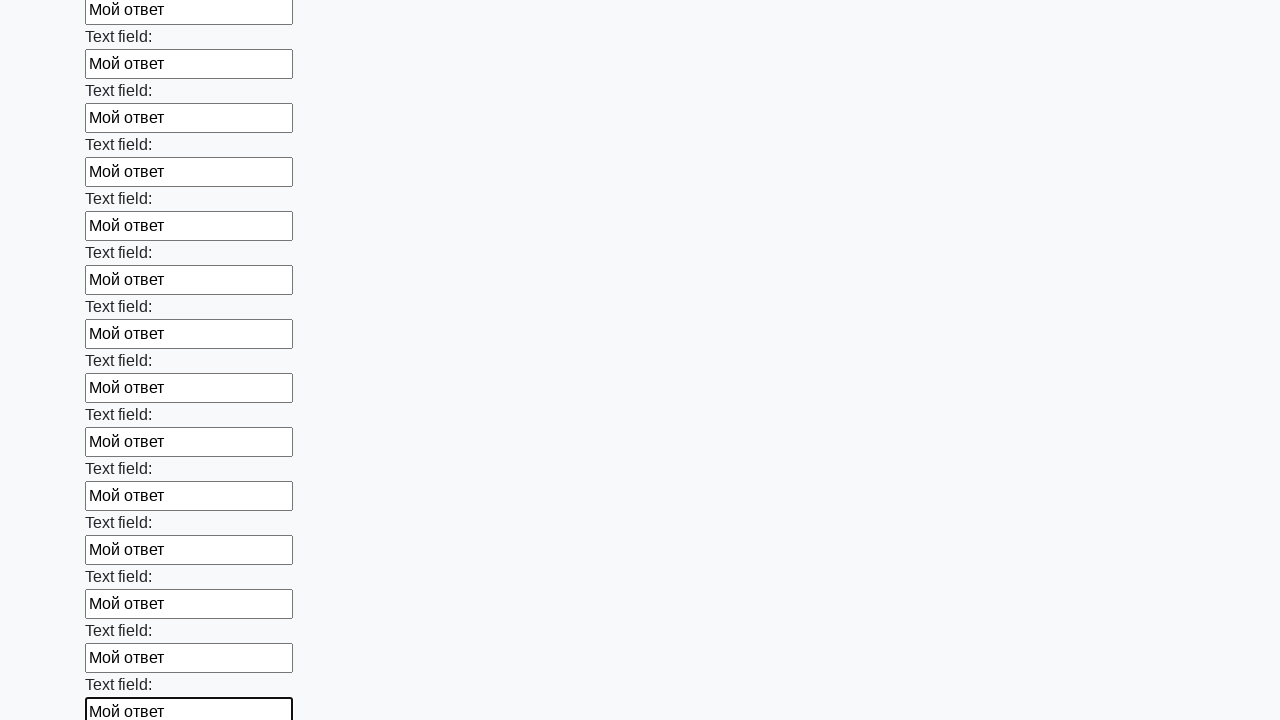

Filled text input field with 'Мой ответ' on [type='text'] >> nth=63
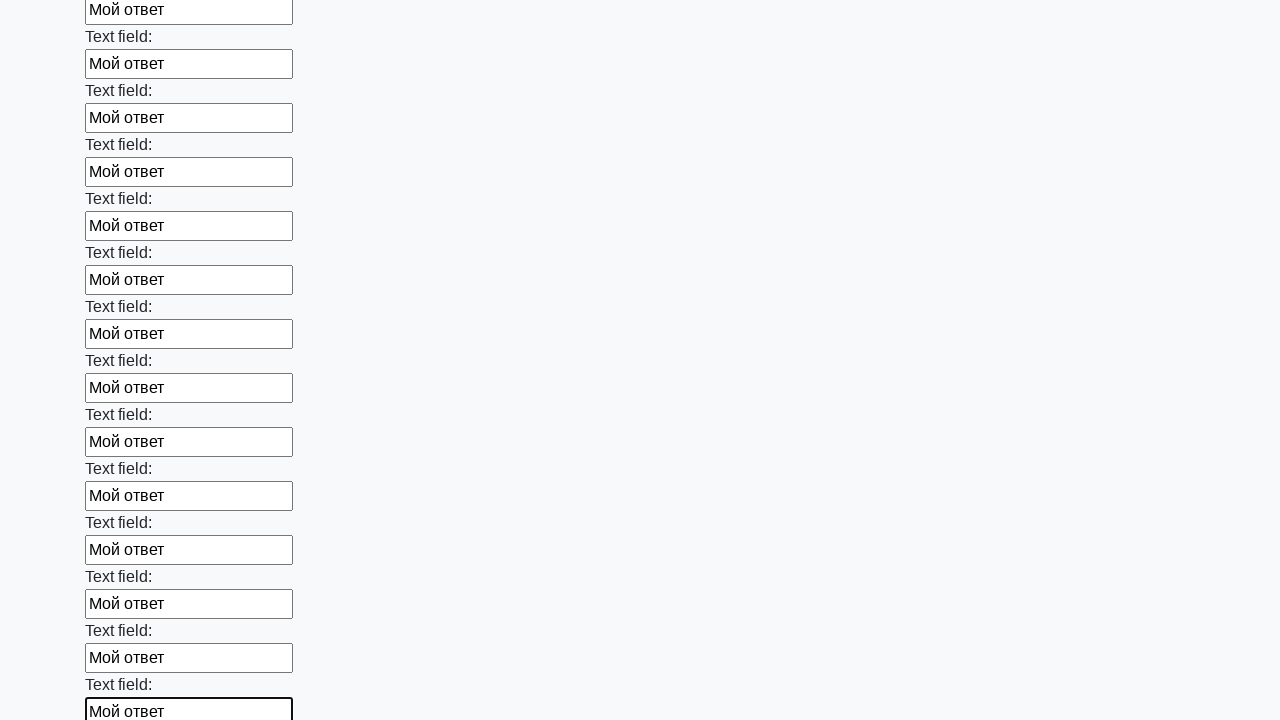

Filled text input field with 'Мой ответ' on [type='text'] >> nth=64
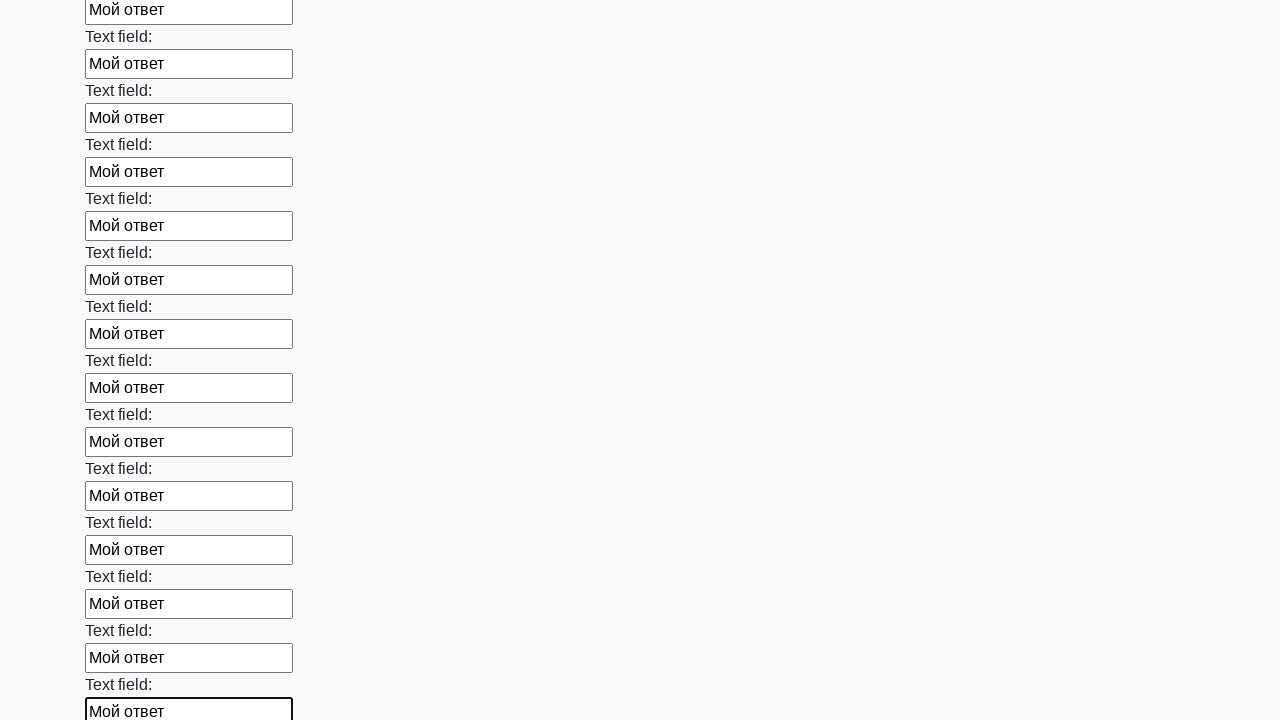

Filled text input field with 'Мой ответ' on [type='text'] >> nth=65
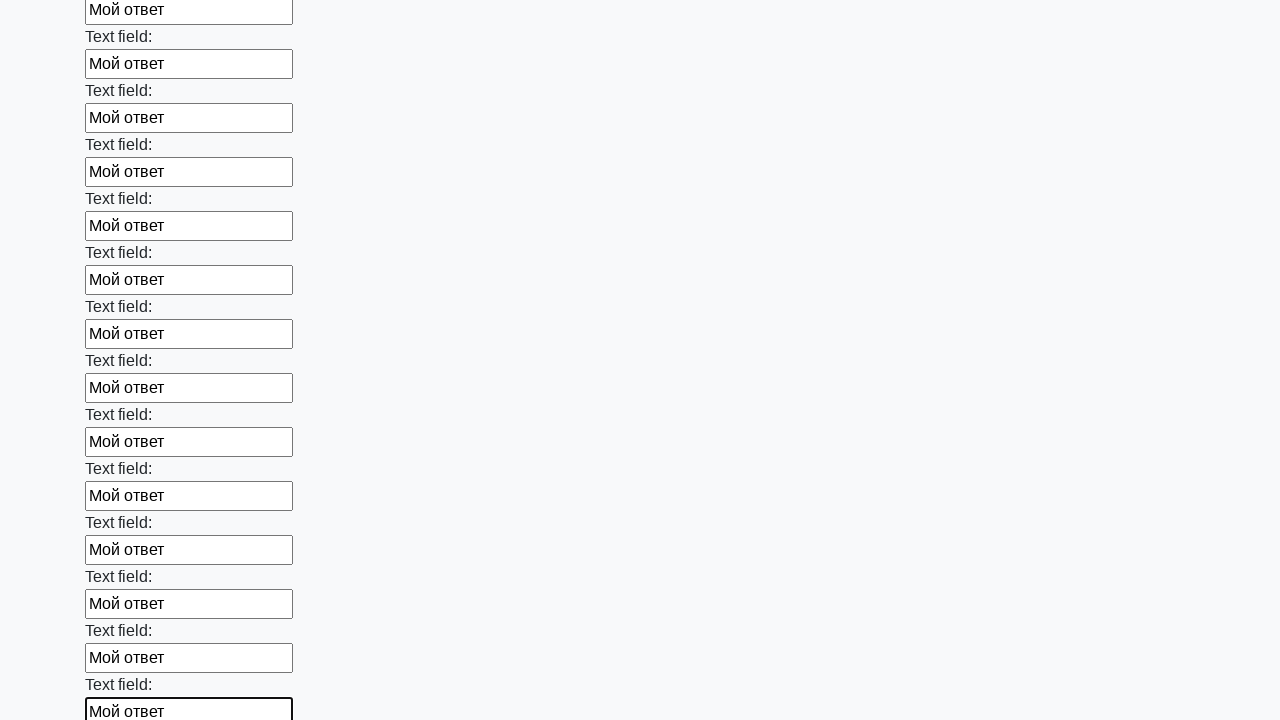

Filled text input field with 'Мой ответ' on [type='text'] >> nth=66
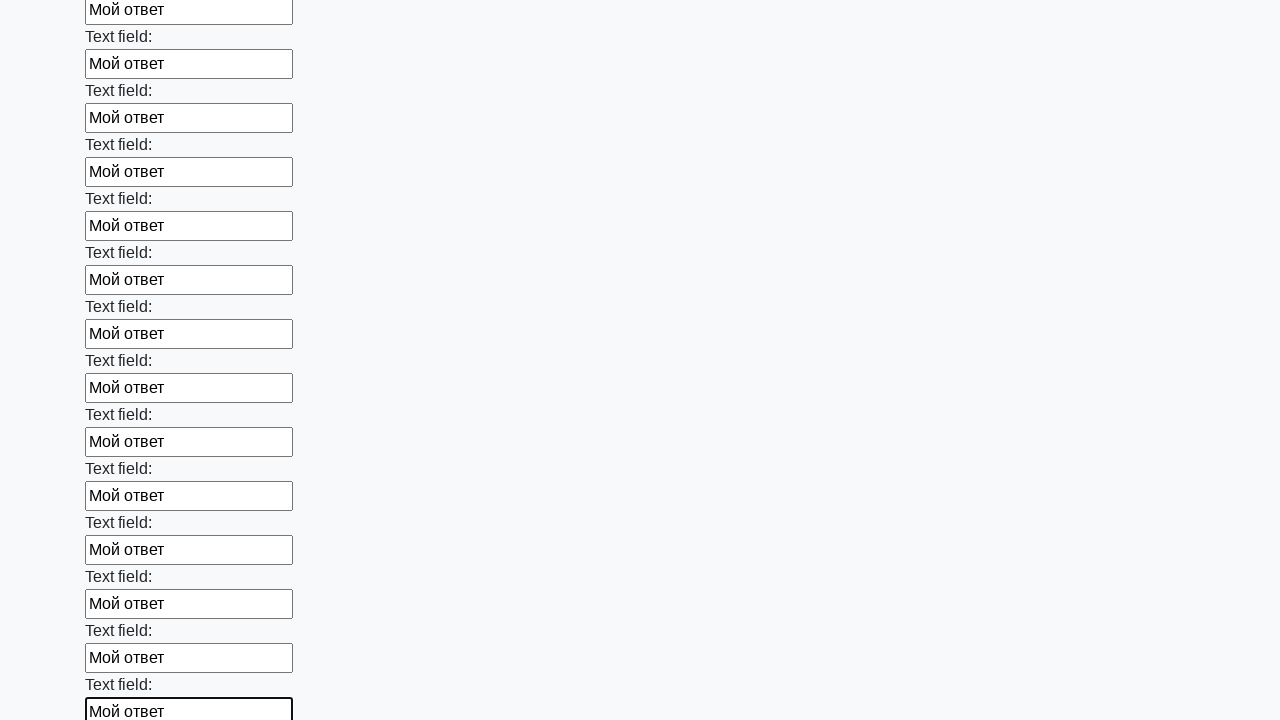

Filled text input field with 'Мой ответ' on [type='text'] >> nth=67
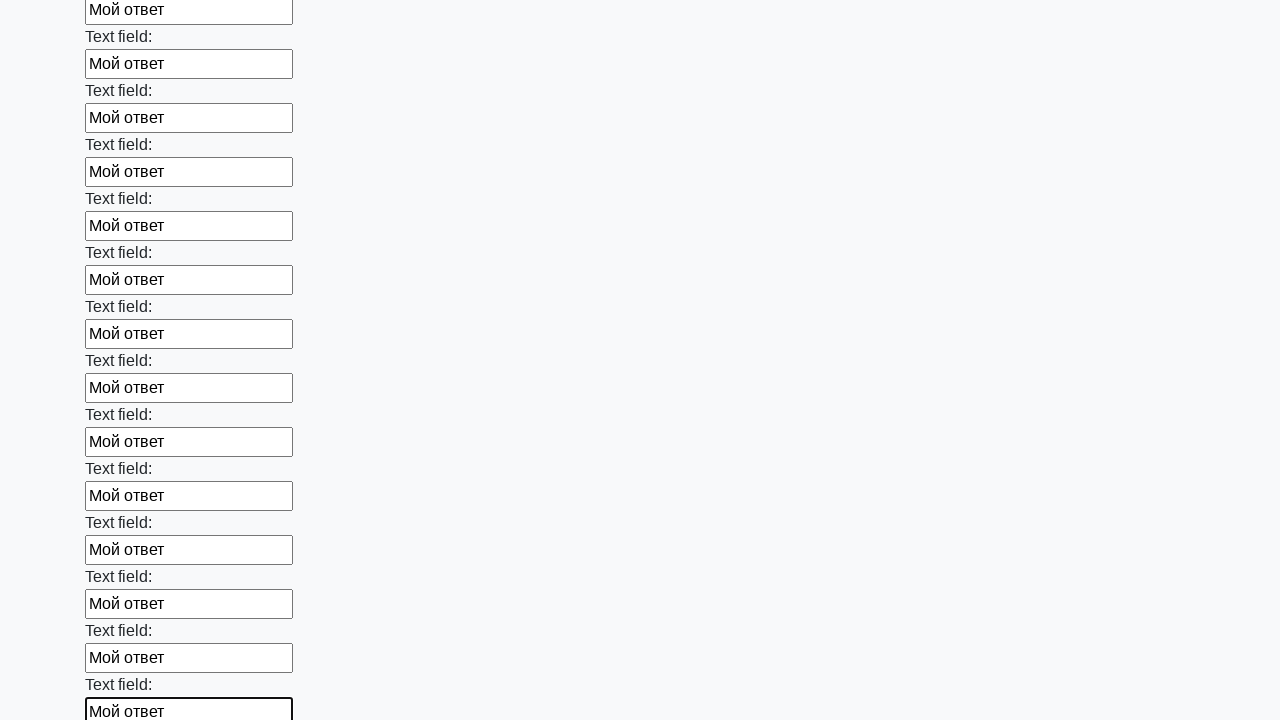

Filled text input field with 'Мой ответ' on [type='text'] >> nth=68
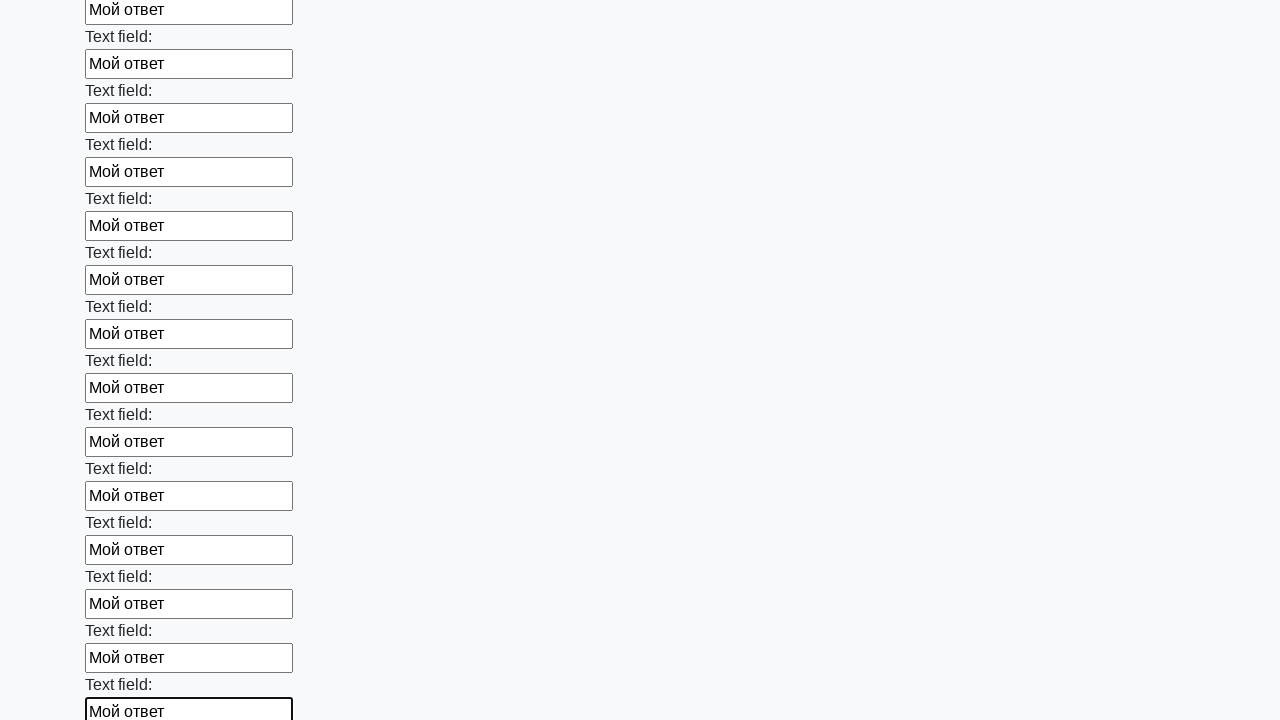

Filled text input field with 'Мой ответ' on [type='text'] >> nth=69
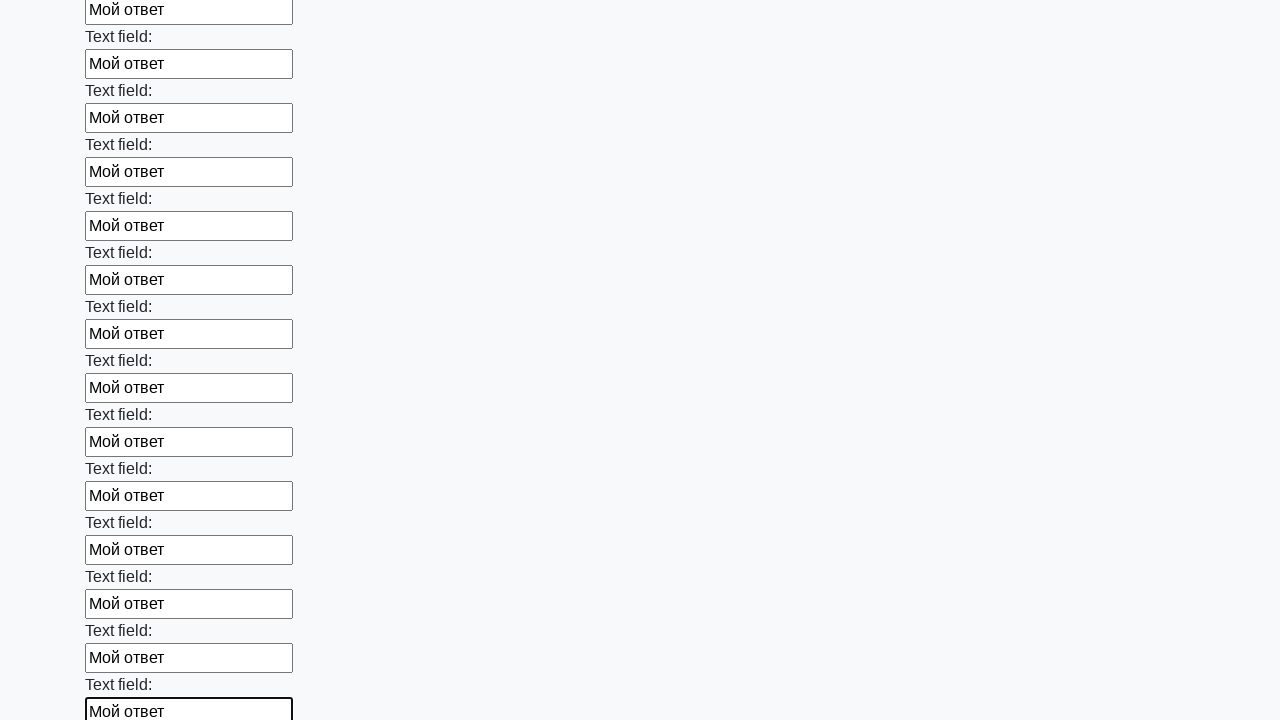

Filled text input field with 'Мой ответ' on [type='text'] >> nth=70
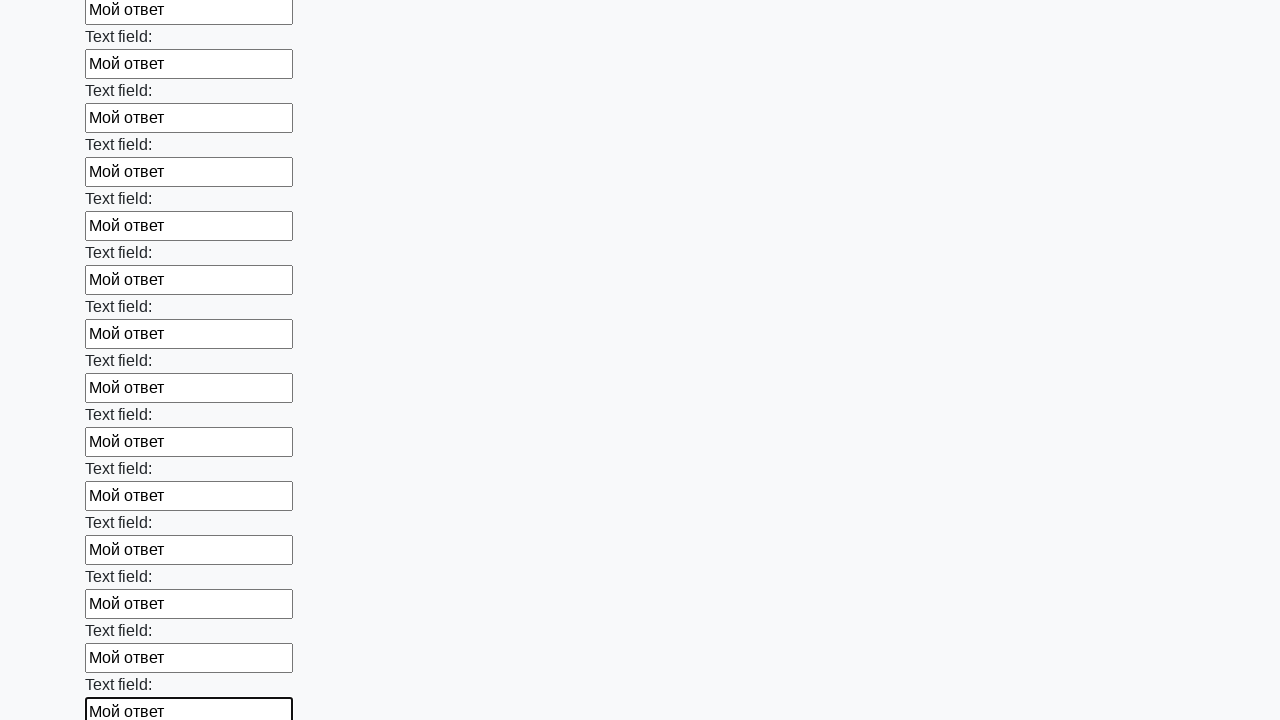

Filled text input field with 'Мой ответ' on [type='text'] >> nth=71
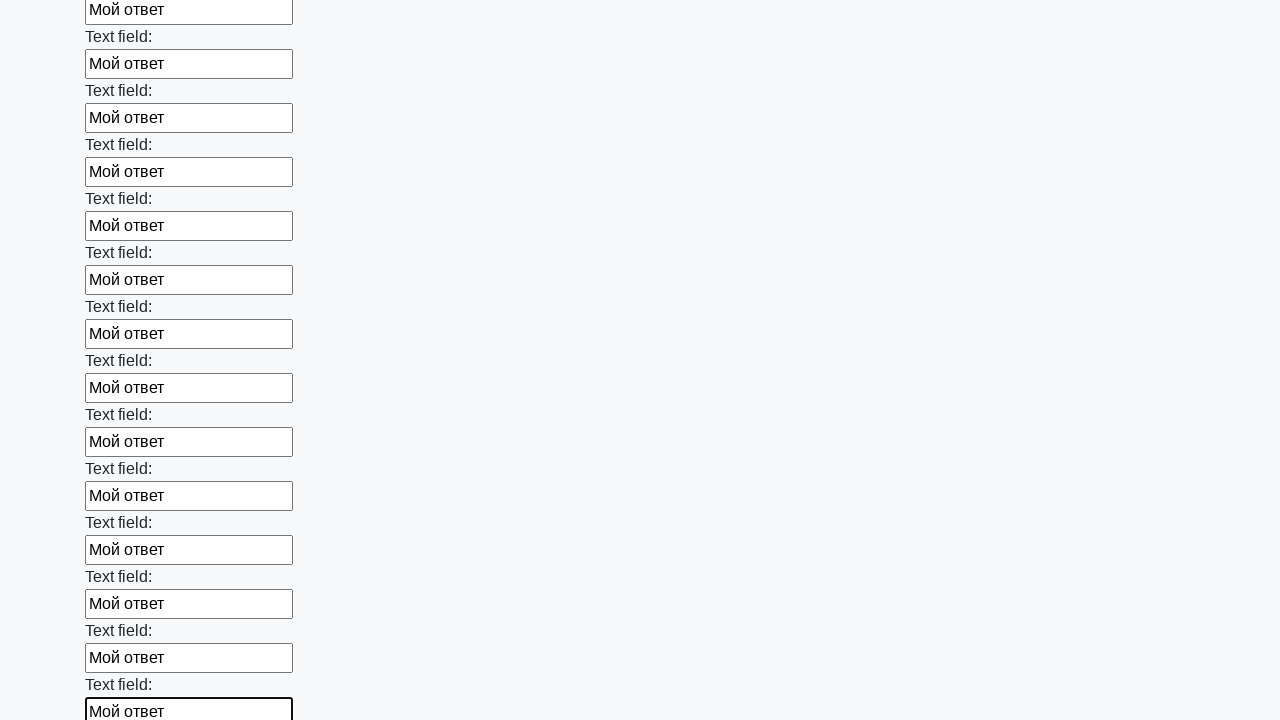

Filled text input field with 'Мой ответ' on [type='text'] >> nth=72
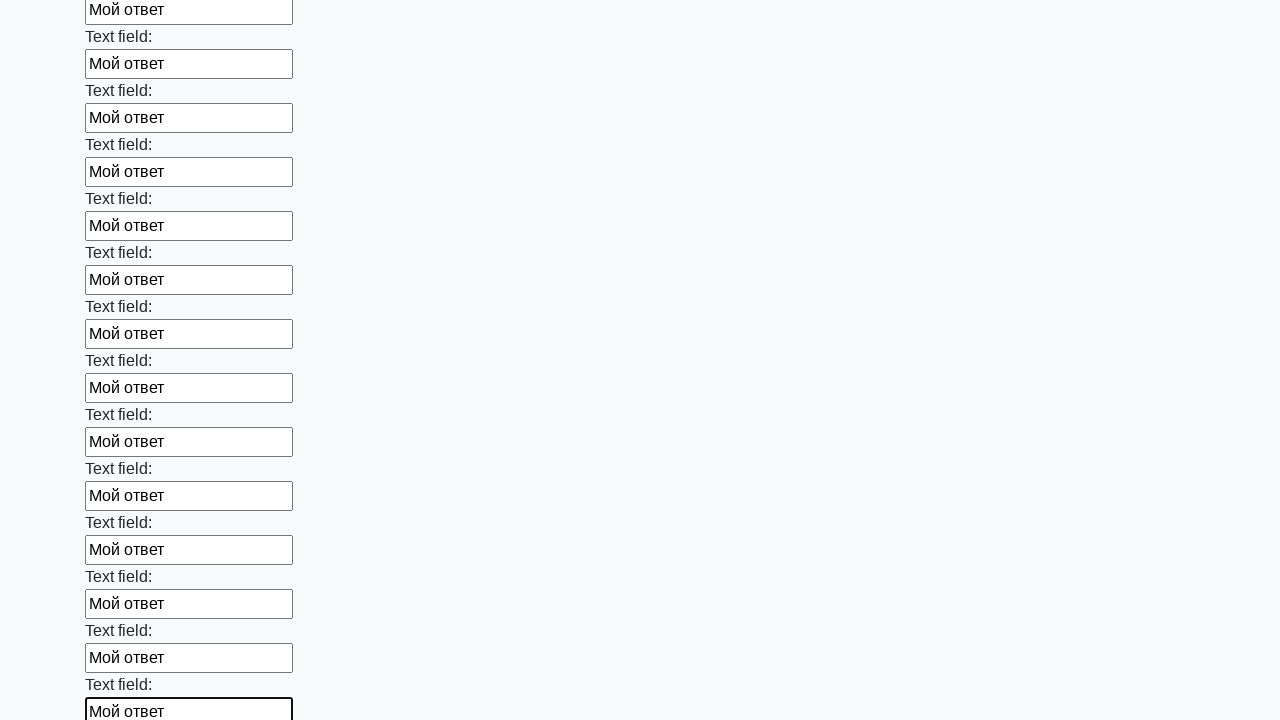

Filled text input field with 'Мой ответ' on [type='text'] >> nth=73
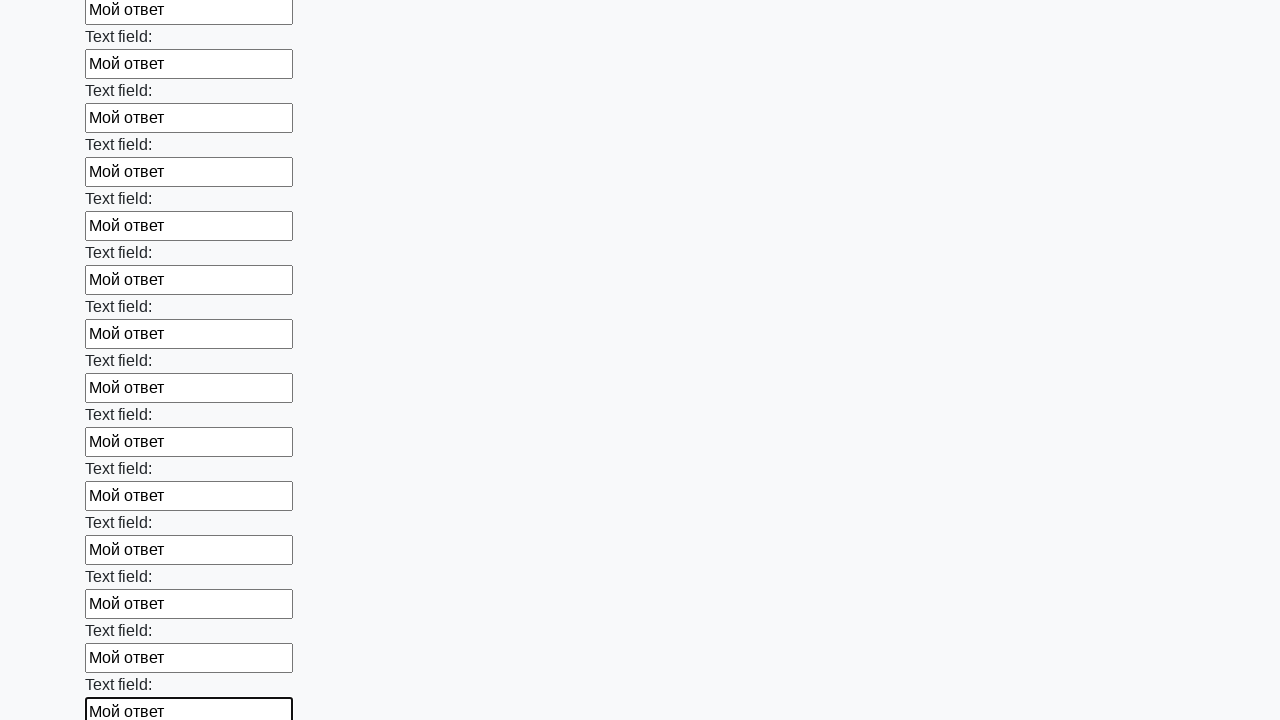

Filled text input field with 'Мой ответ' on [type='text'] >> nth=74
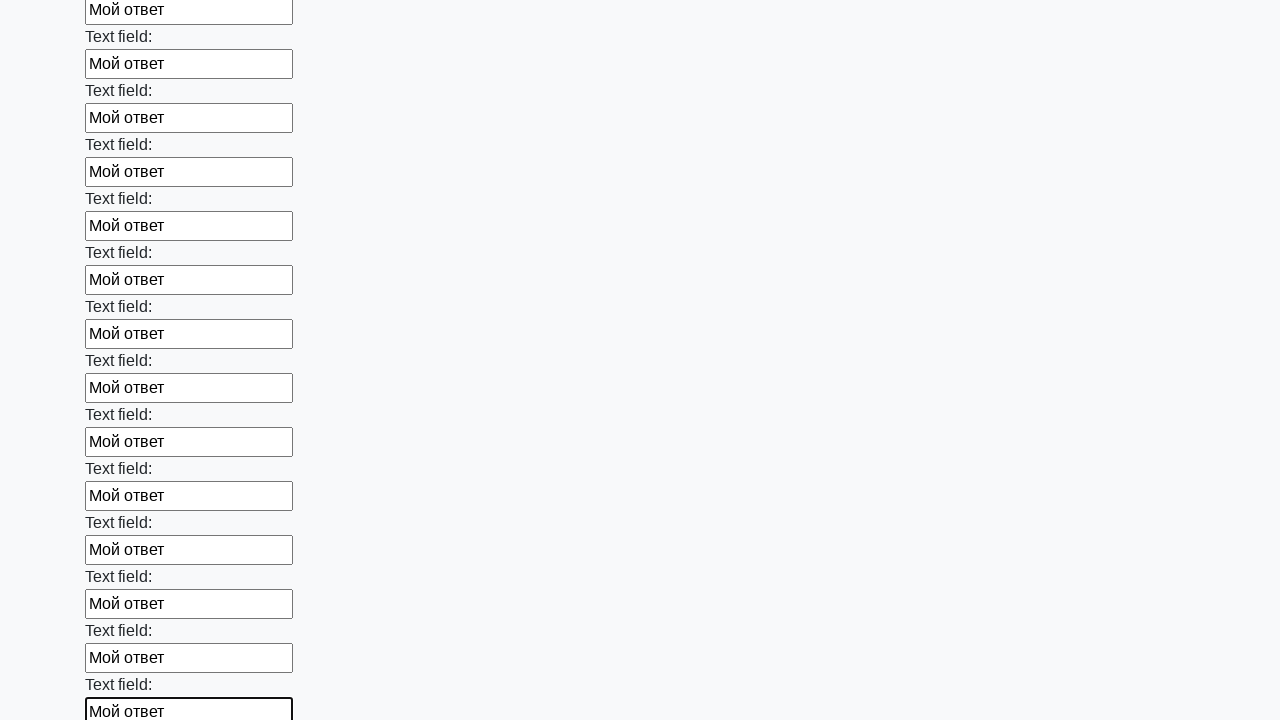

Filled text input field with 'Мой ответ' on [type='text'] >> nth=75
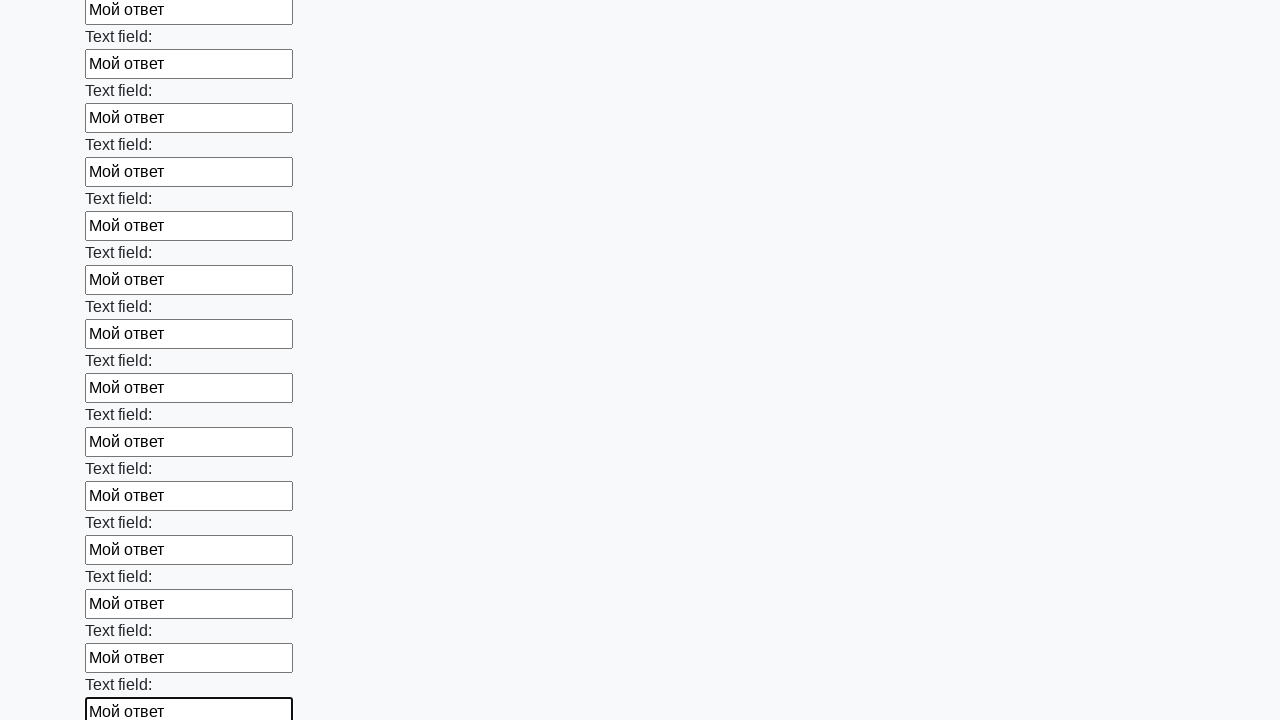

Filled text input field with 'Мой ответ' on [type='text'] >> nth=76
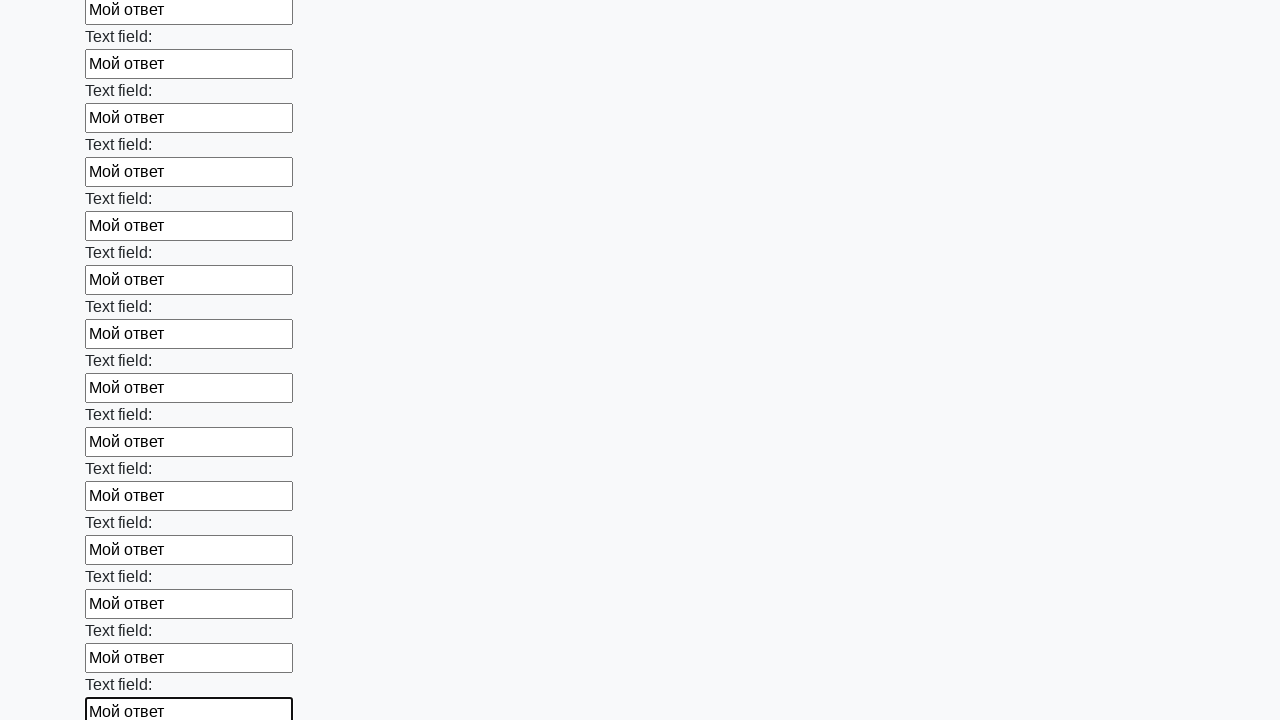

Filled text input field with 'Мой ответ' on [type='text'] >> nth=77
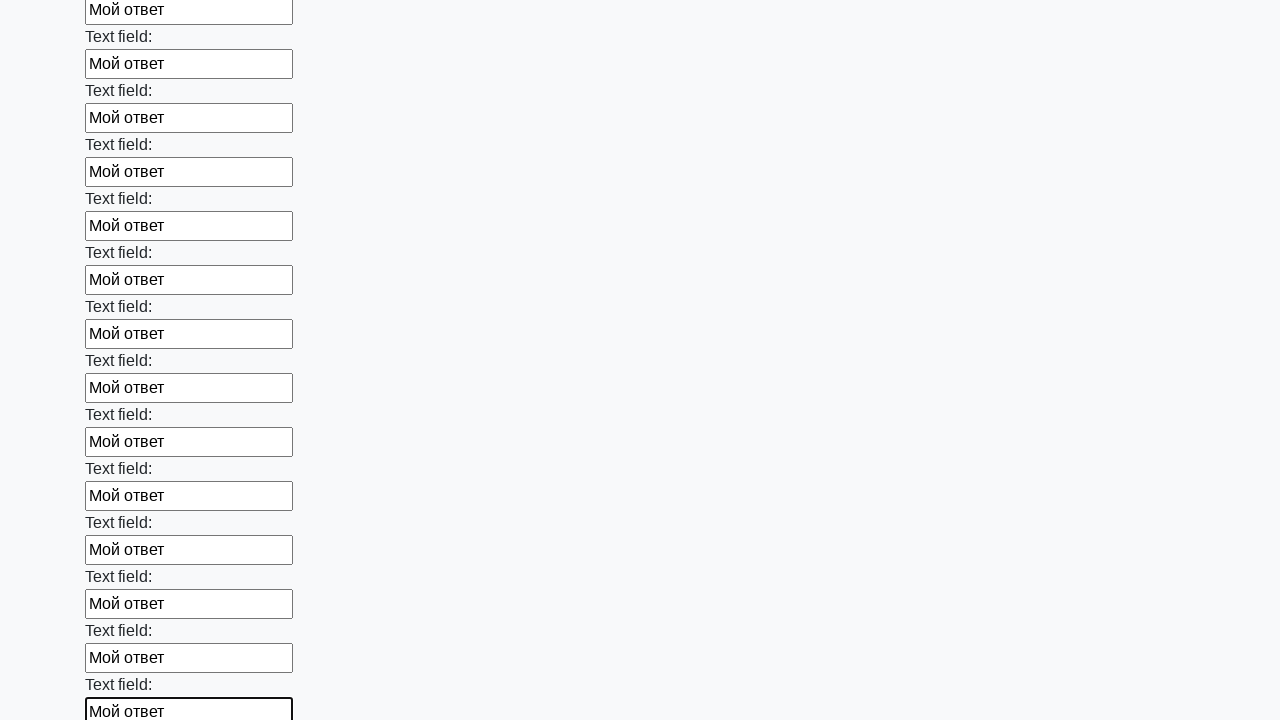

Filled text input field with 'Мой ответ' on [type='text'] >> nth=78
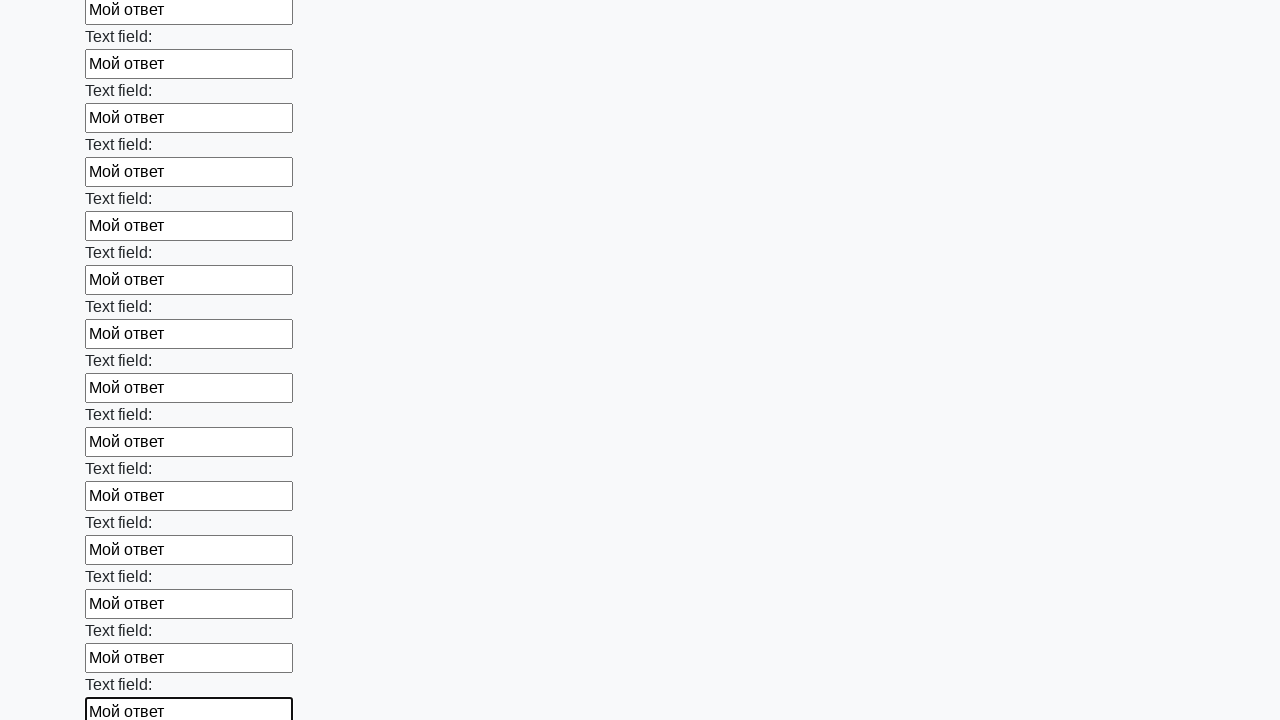

Filled text input field with 'Мой ответ' on [type='text'] >> nth=79
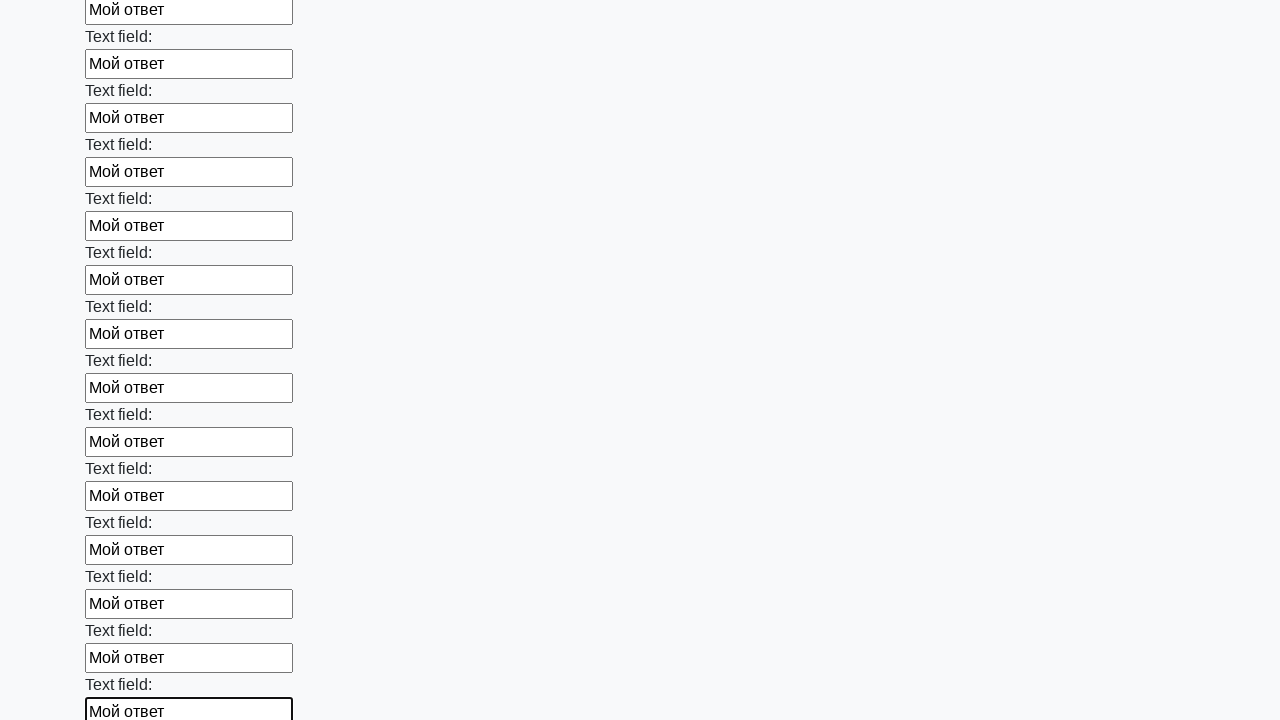

Filled text input field with 'Мой ответ' on [type='text'] >> nth=80
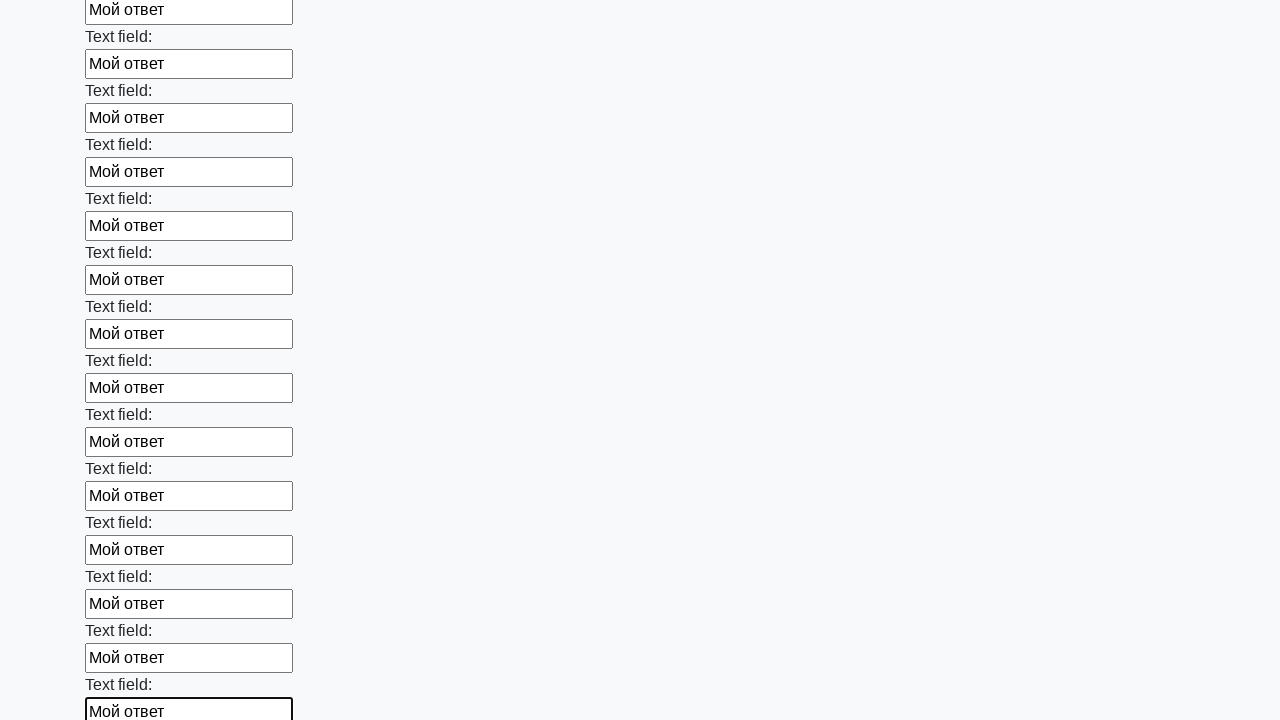

Filled text input field with 'Мой ответ' on [type='text'] >> nth=81
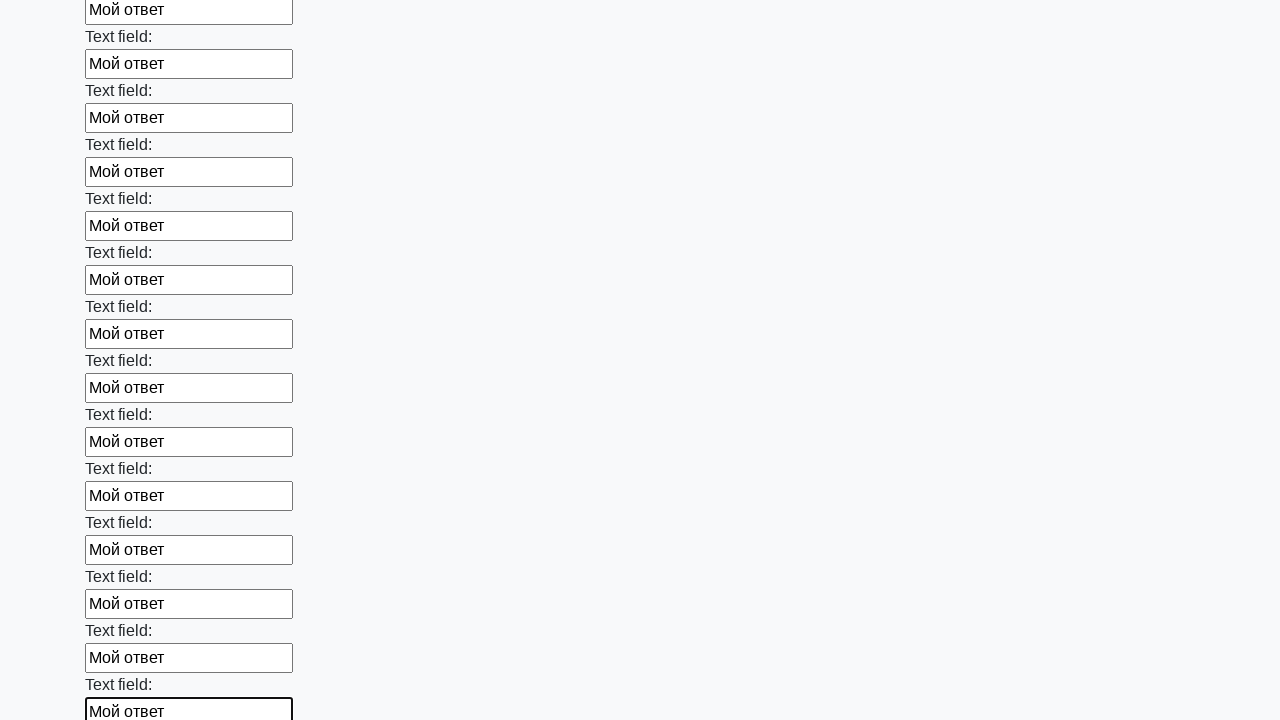

Filled text input field with 'Мой ответ' on [type='text'] >> nth=82
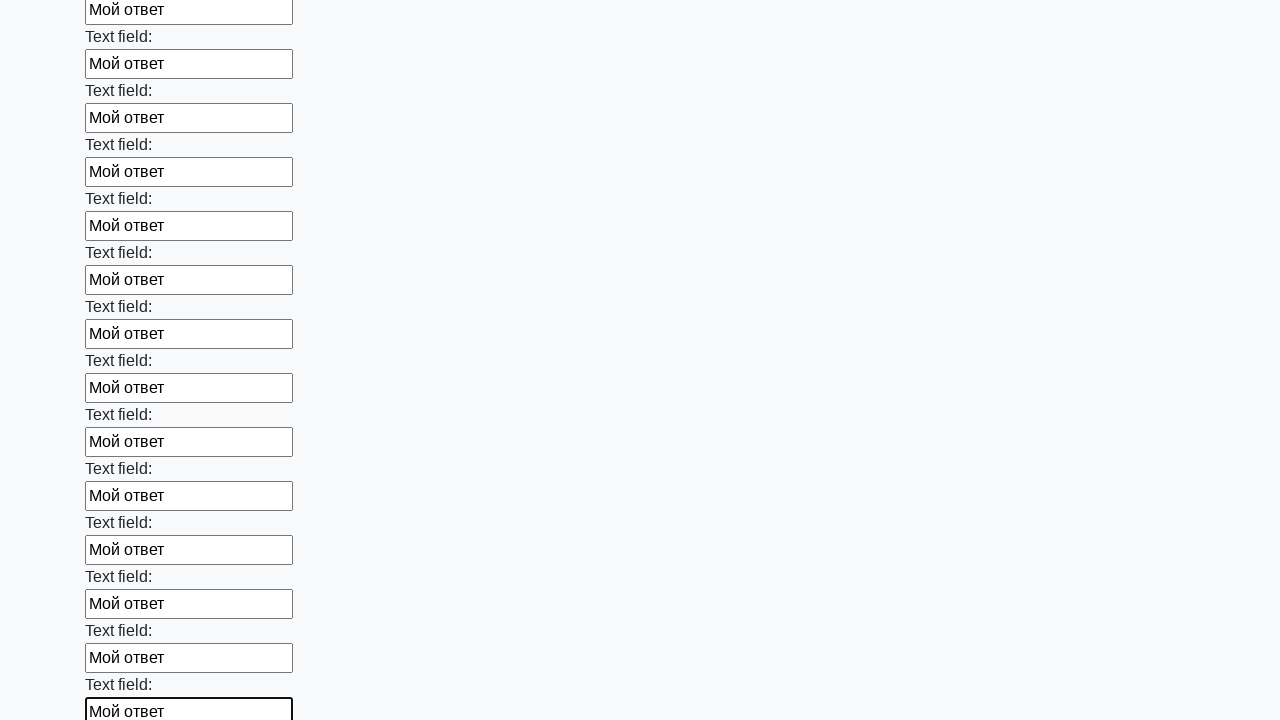

Filled text input field with 'Мой ответ' on [type='text'] >> nth=83
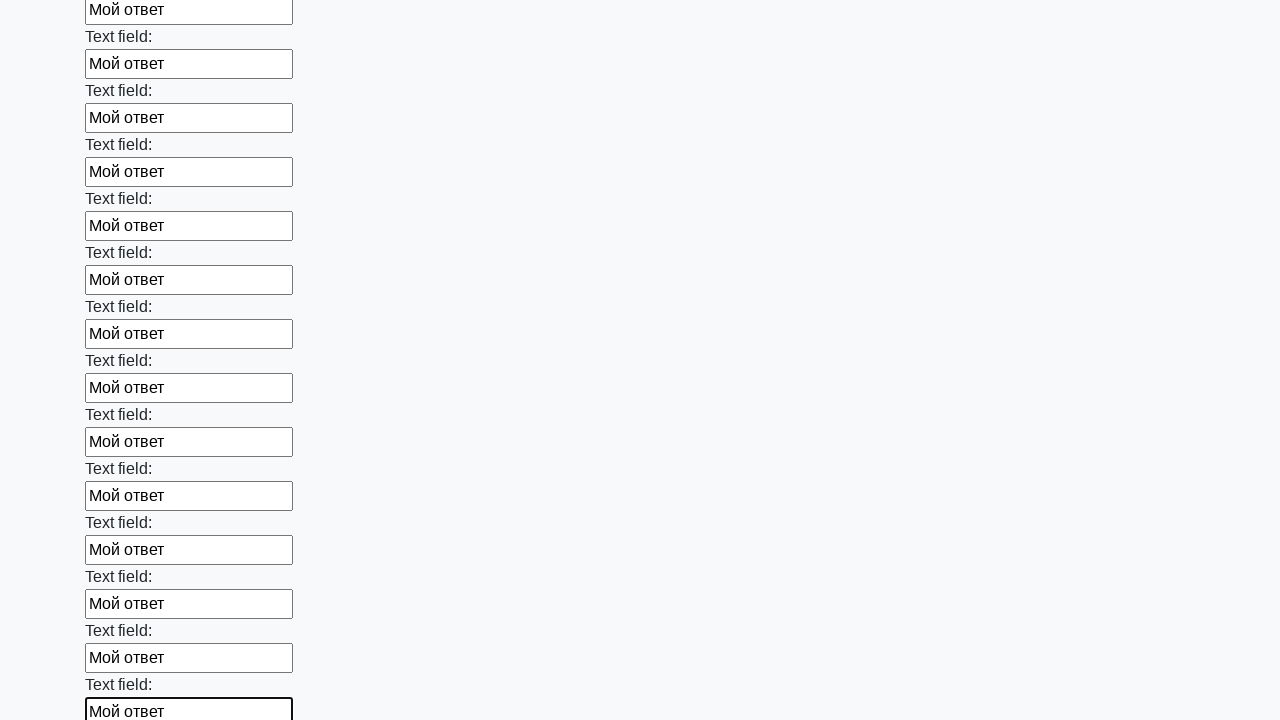

Filled text input field with 'Мой ответ' on [type='text'] >> nth=84
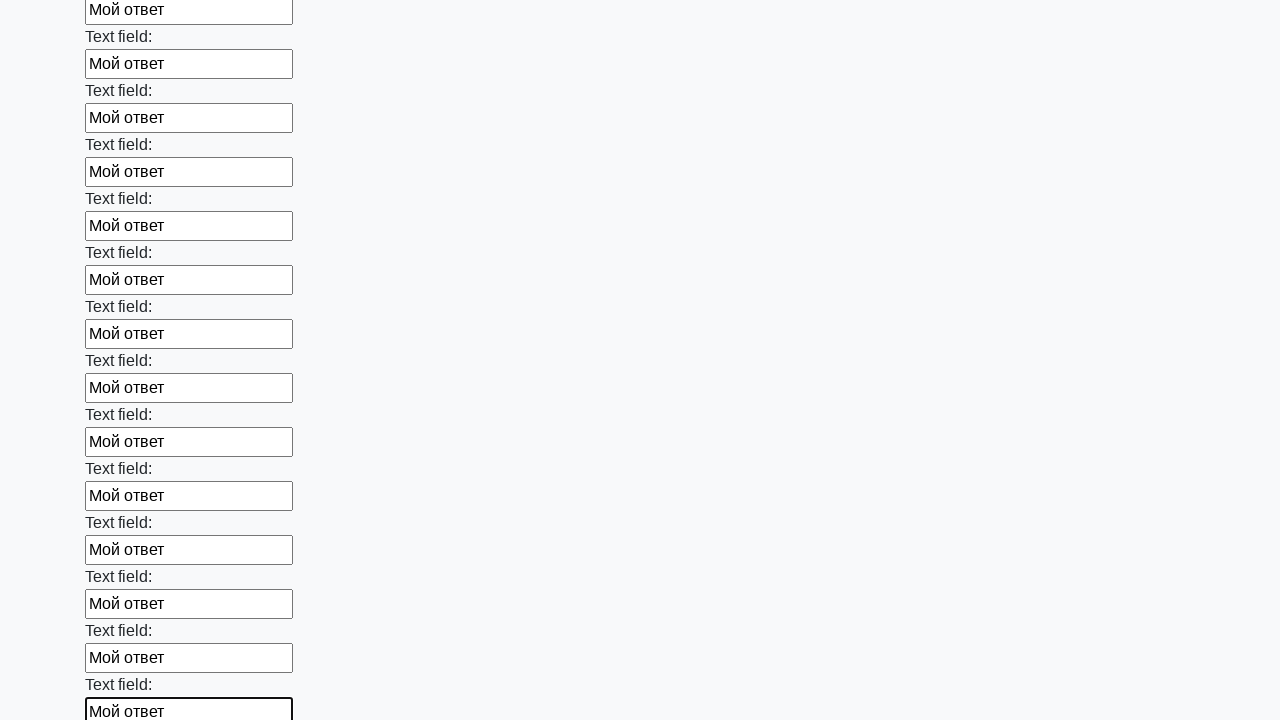

Filled text input field with 'Мой ответ' on [type='text'] >> nth=85
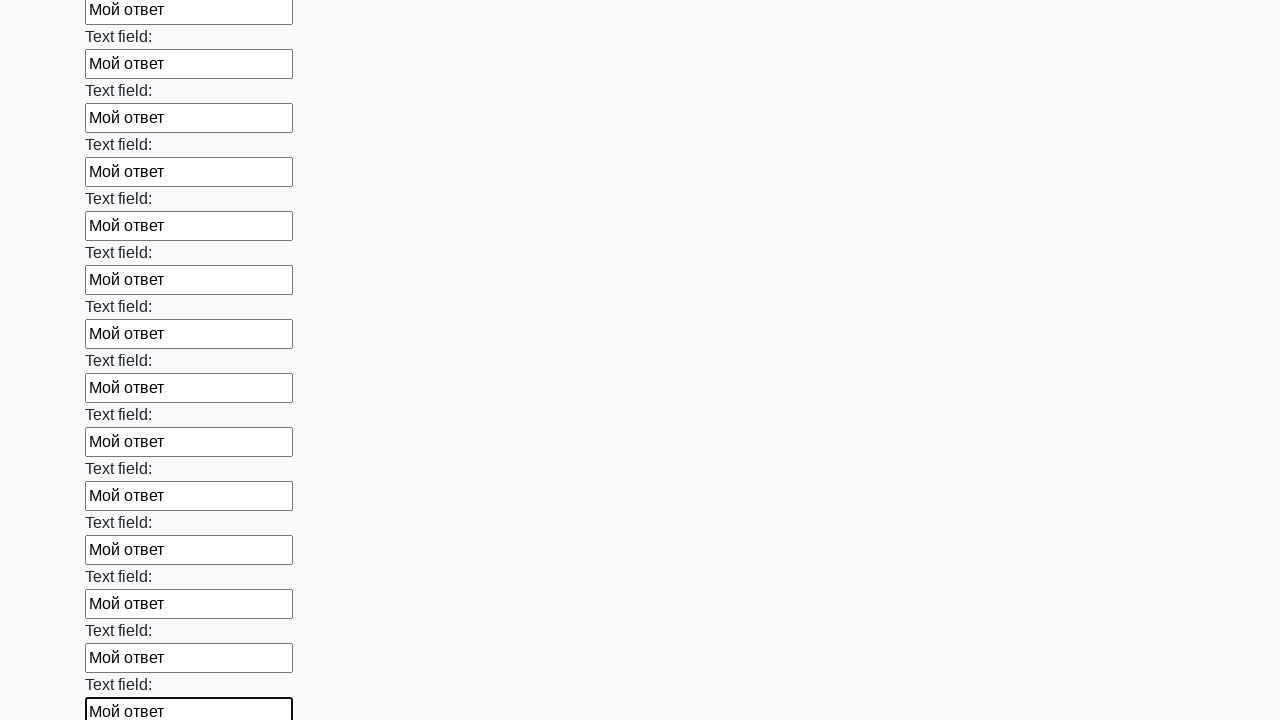

Filled text input field with 'Мой ответ' on [type='text'] >> nth=86
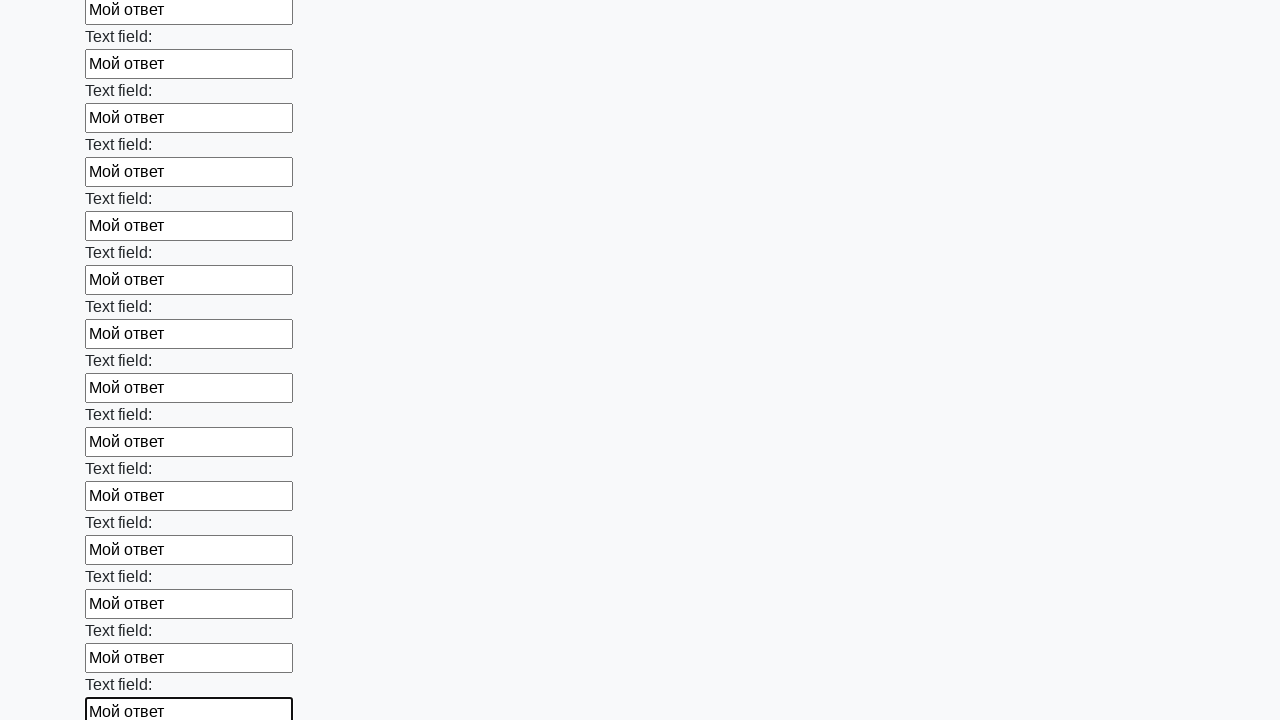

Filled text input field with 'Мой ответ' on [type='text'] >> nth=87
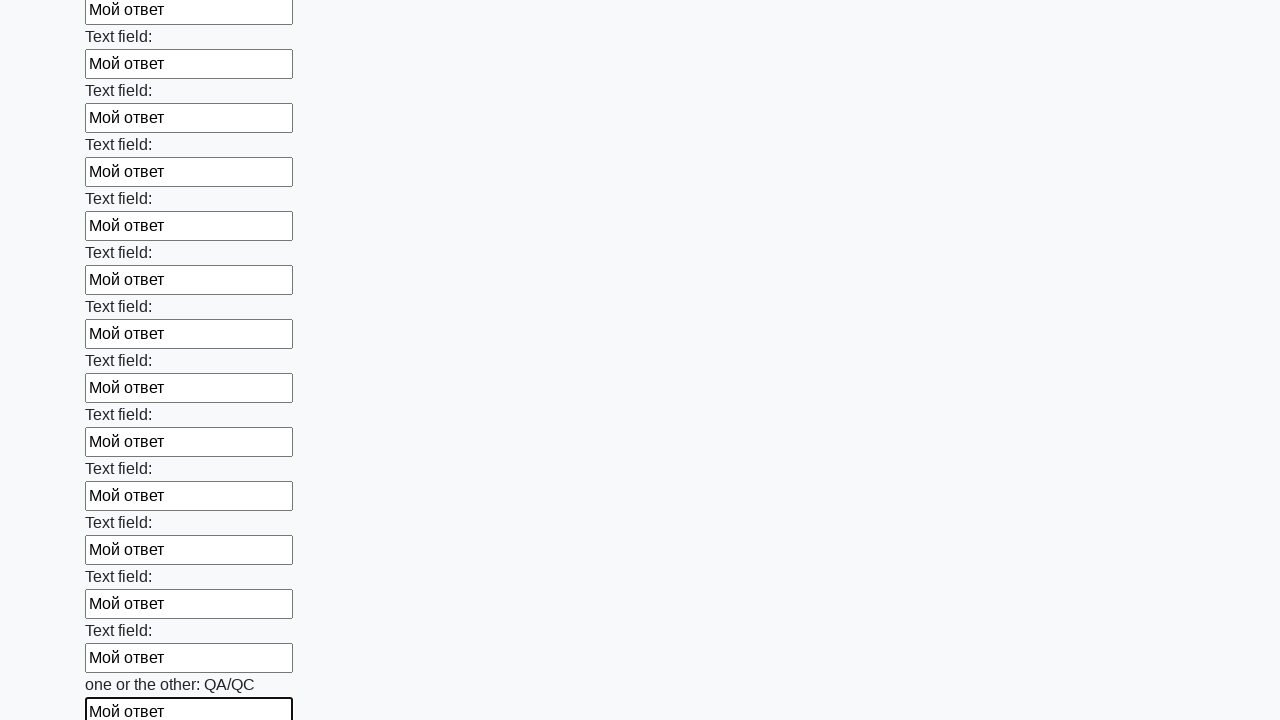

Filled text input field with 'Мой ответ' on [type='text'] >> nth=88
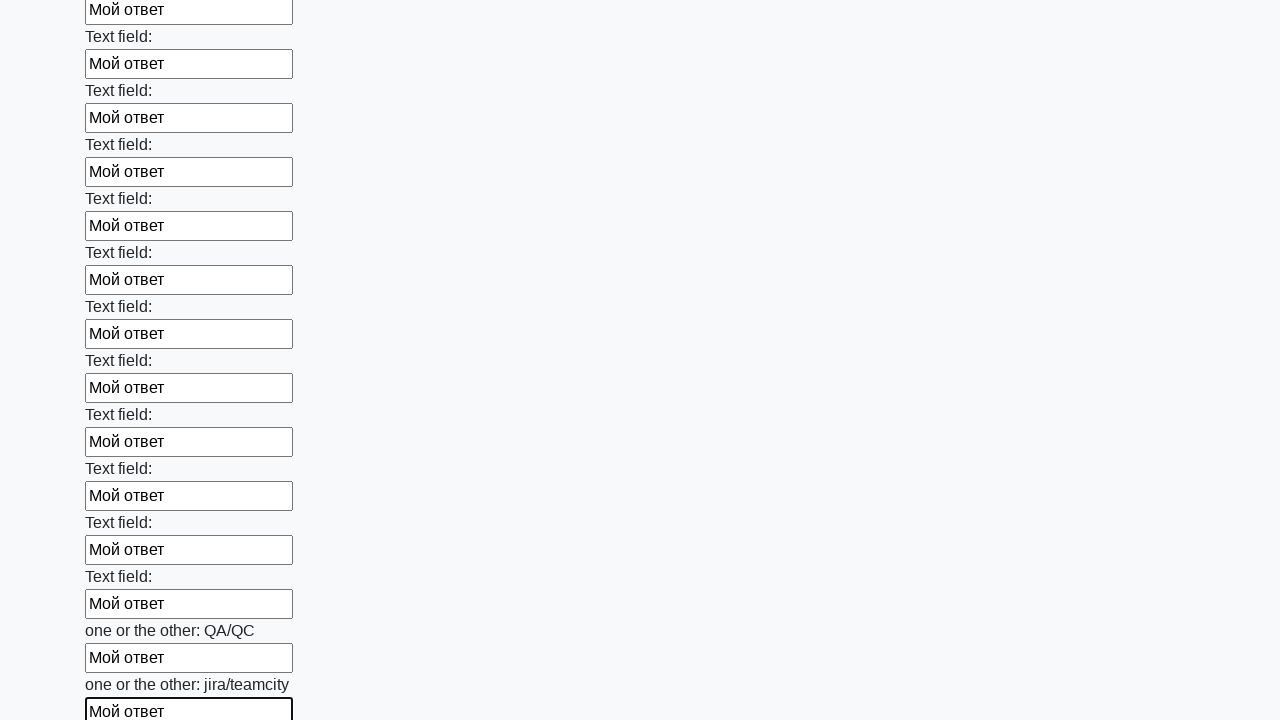

Filled text input field with 'Мой ответ' on [type='text'] >> nth=89
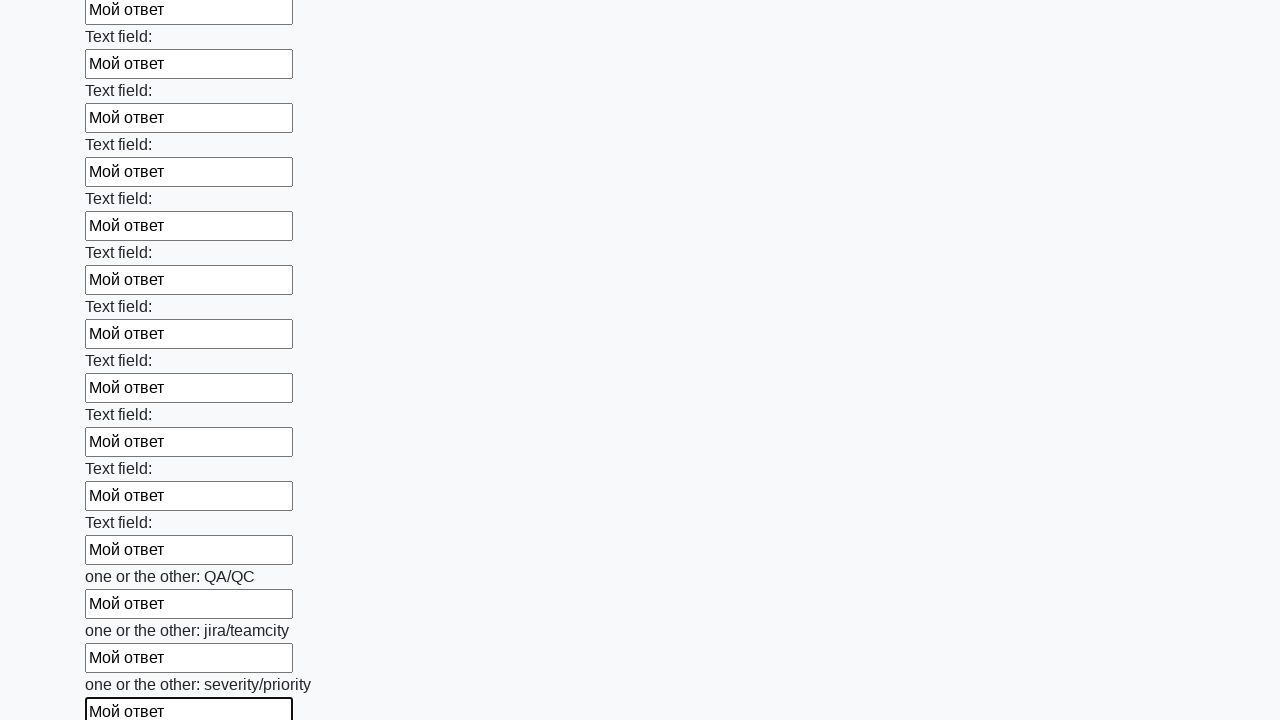

Filled text input field with 'Мой ответ' on [type='text'] >> nth=90
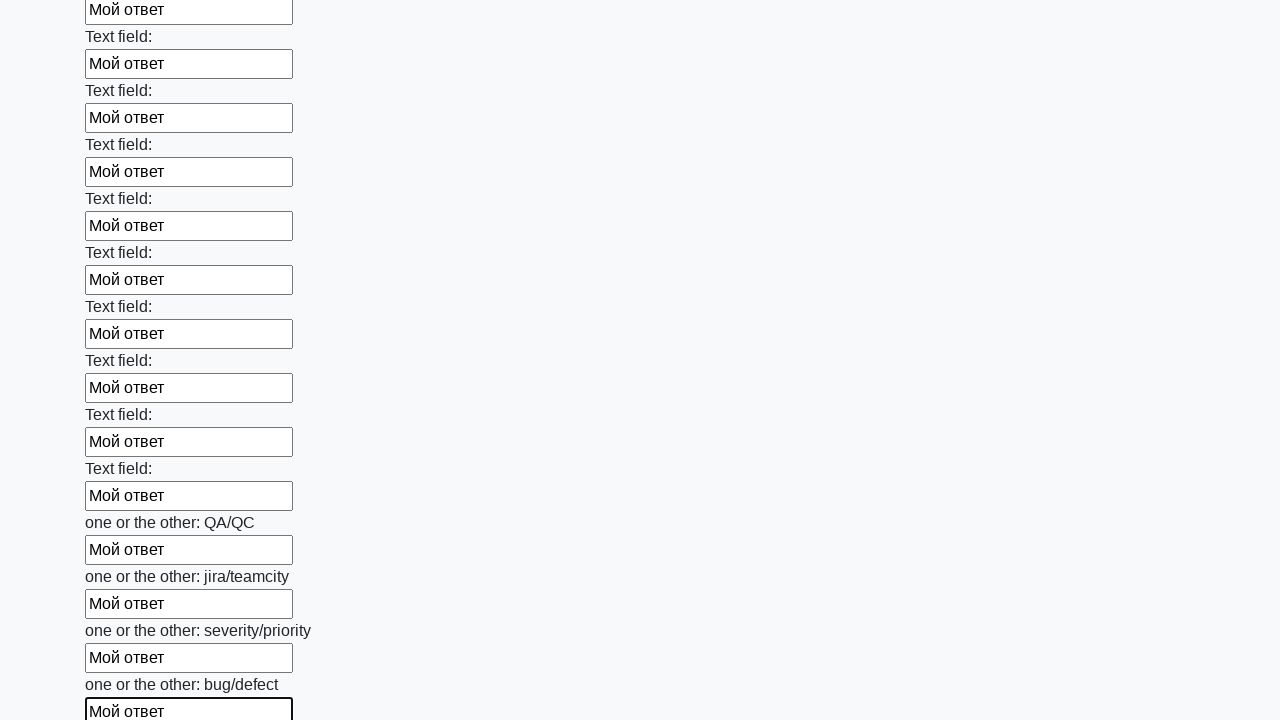

Filled text input field with 'Мой ответ' on [type='text'] >> nth=91
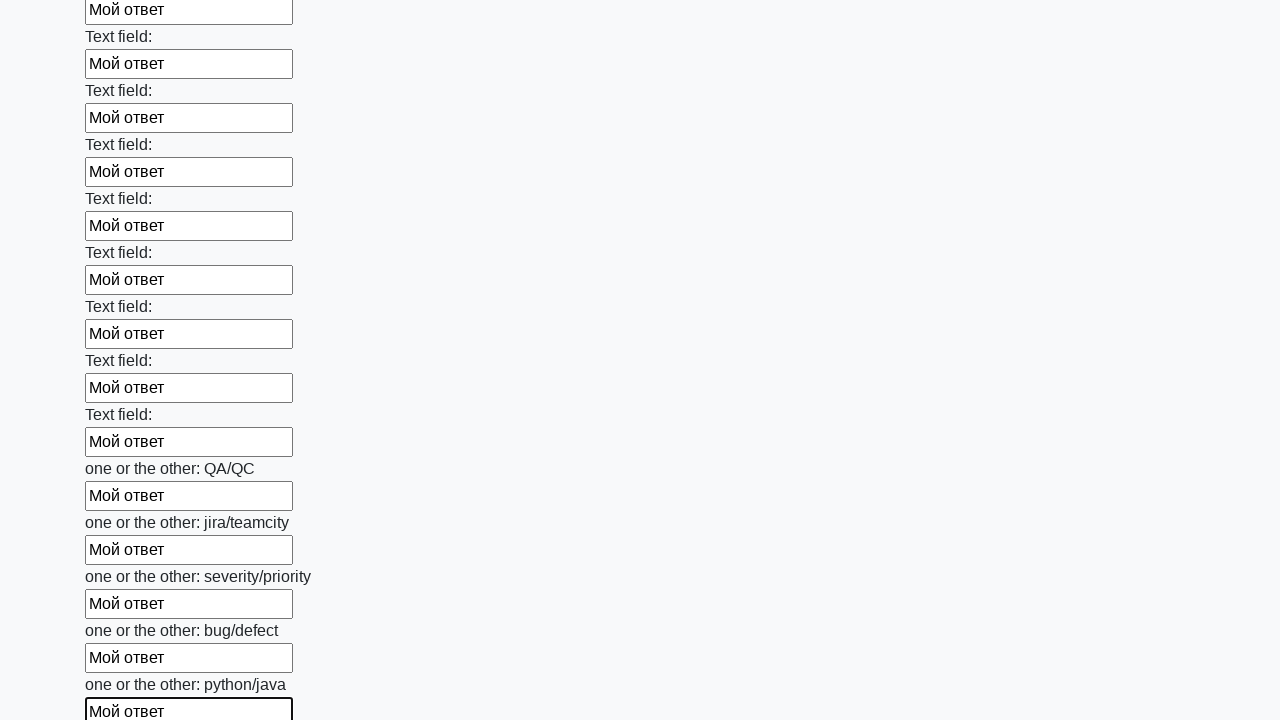

Filled text input field with 'Мой ответ' on [type='text'] >> nth=92
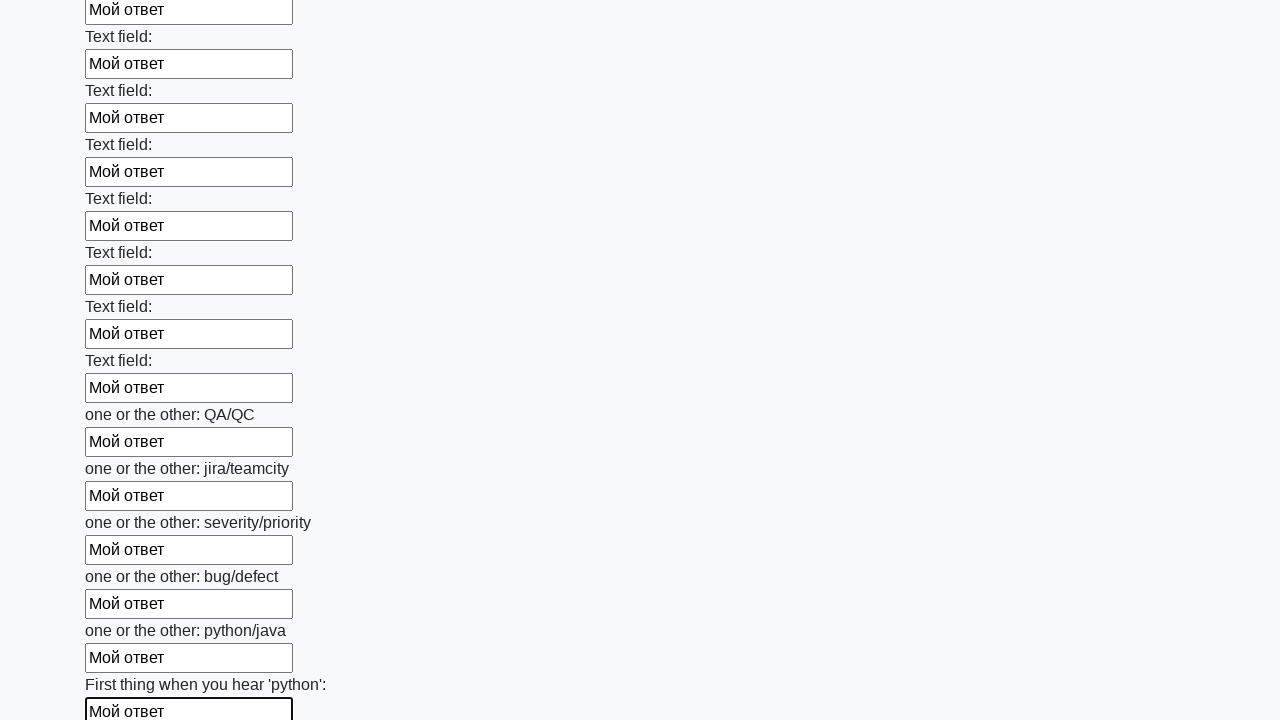

Filled text input field with 'Мой ответ' on [type='text'] >> nth=93
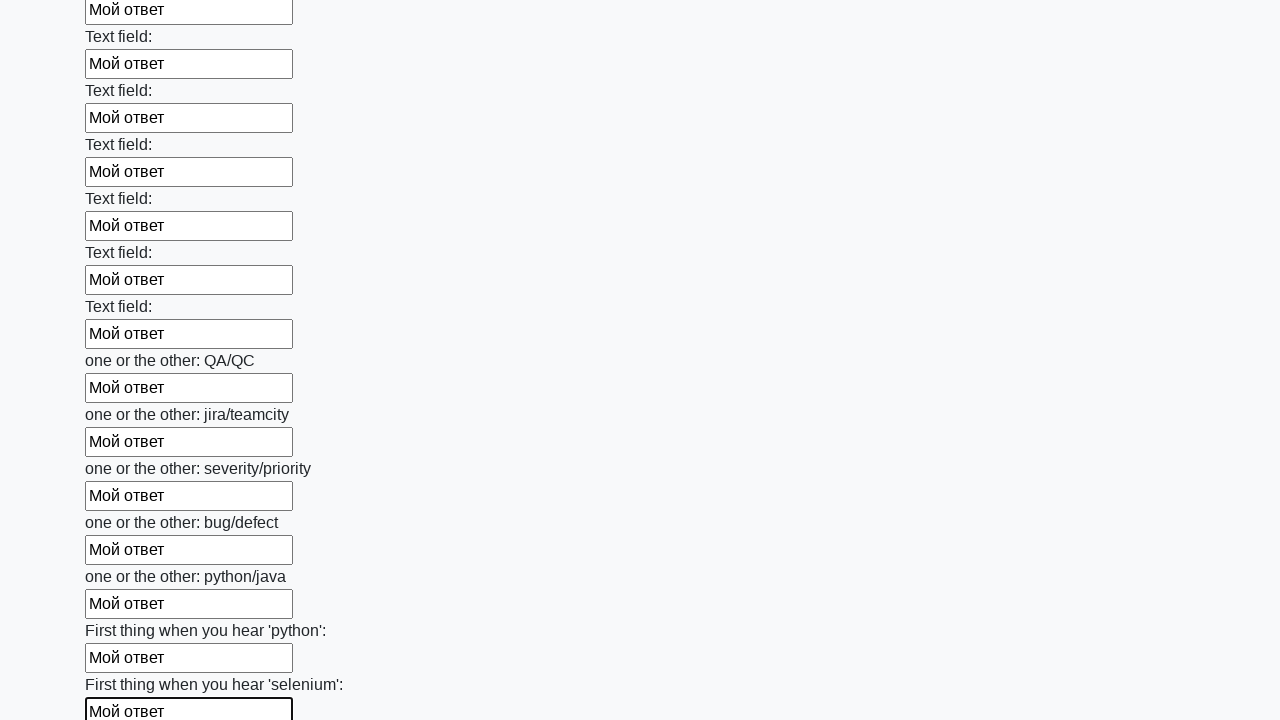

Filled text input field with 'Мой ответ' on [type='text'] >> nth=94
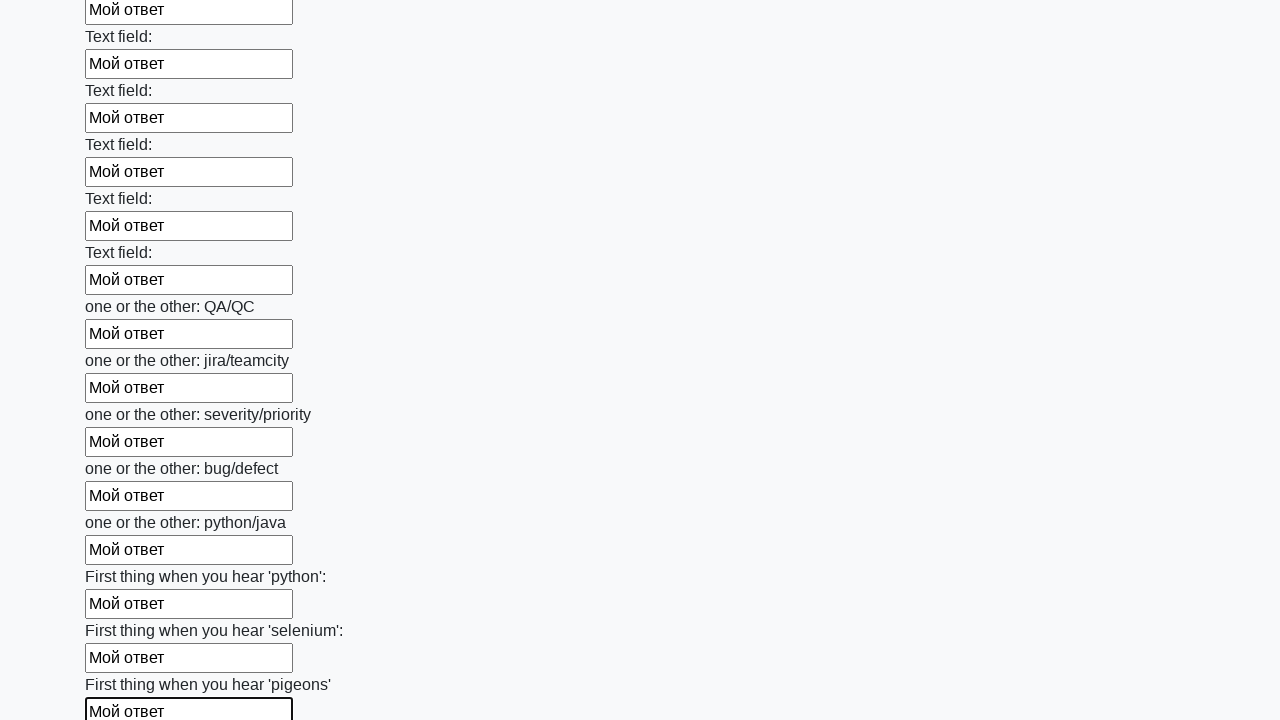

Filled text input field with 'Мой ответ' on [type='text'] >> nth=95
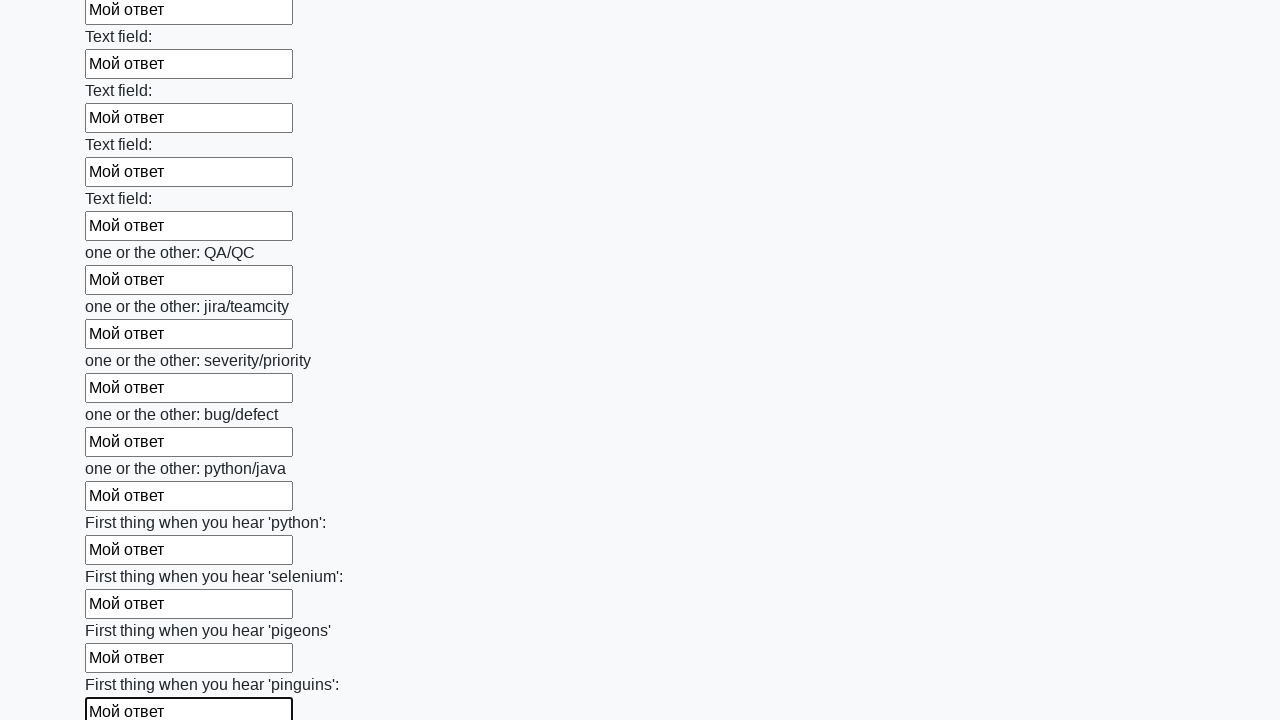

Filled text input field with 'Мой ответ' on [type='text'] >> nth=96
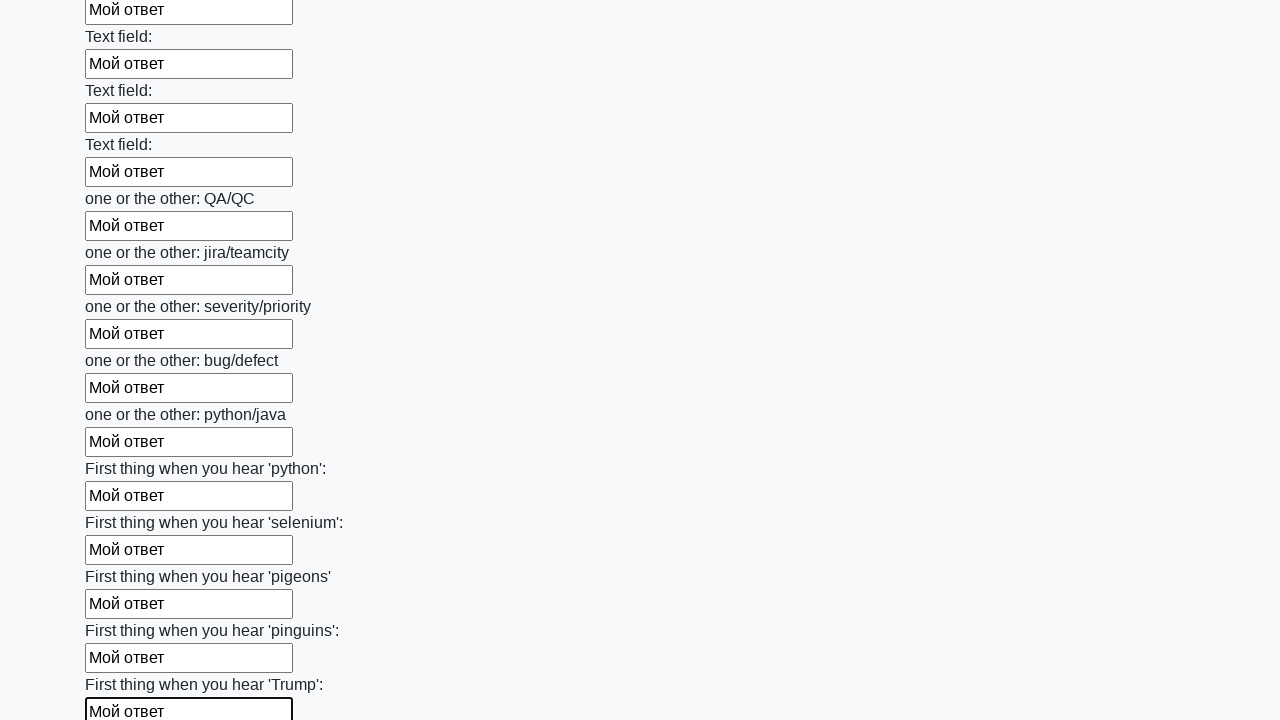

Filled text input field with 'Мой ответ' on [type='text'] >> nth=97
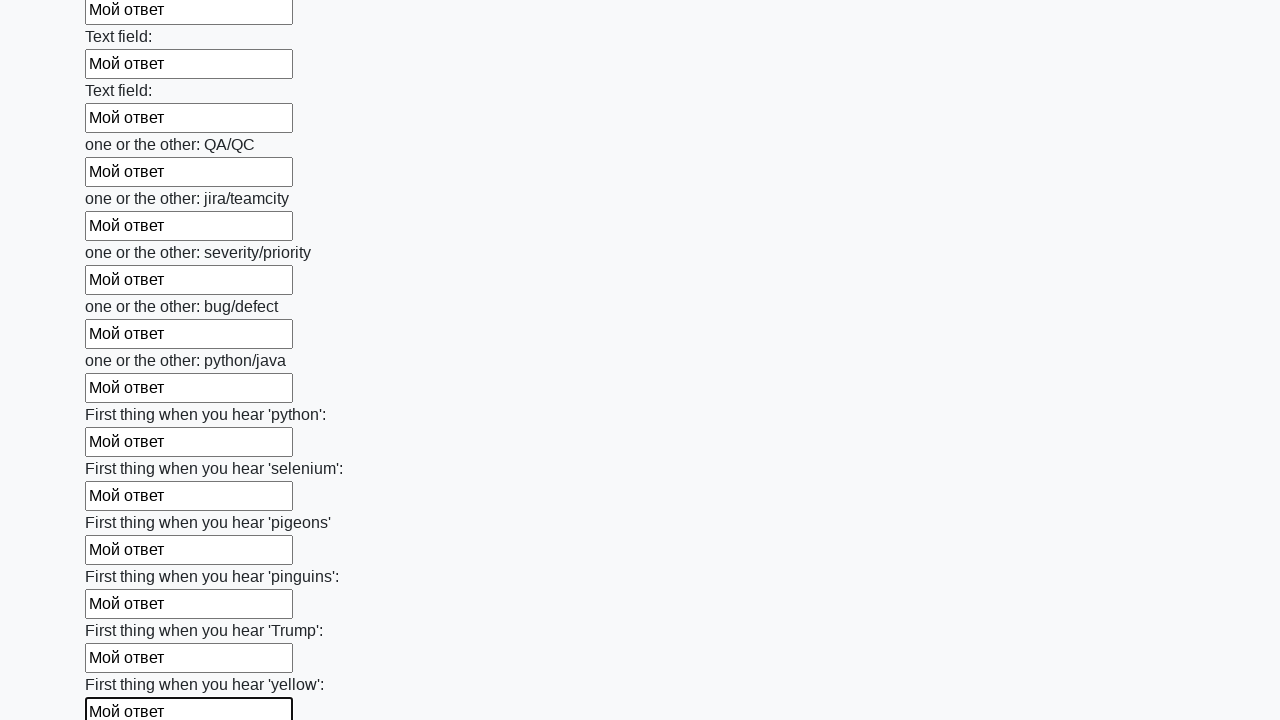

Filled text input field with 'Мой ответ' on [type='text'] >> nth=98
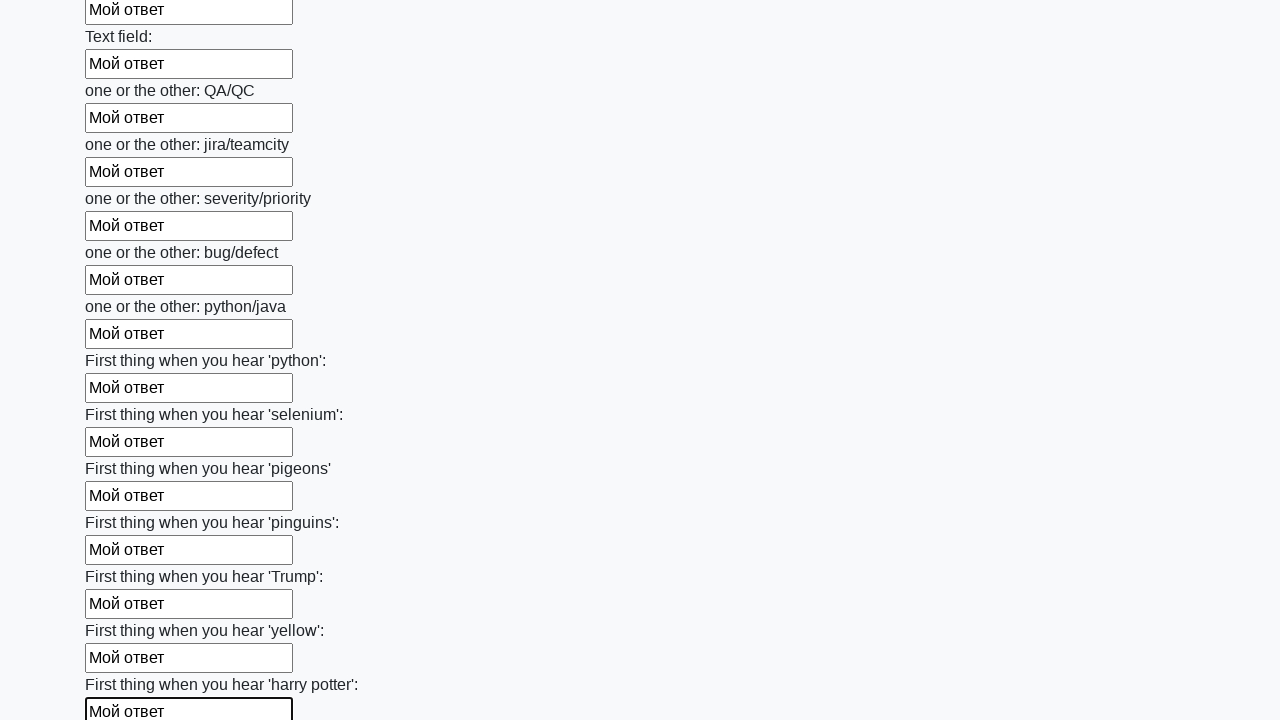

Filled text input field with 'Мой ответ' on [type='text'] >> nth=99
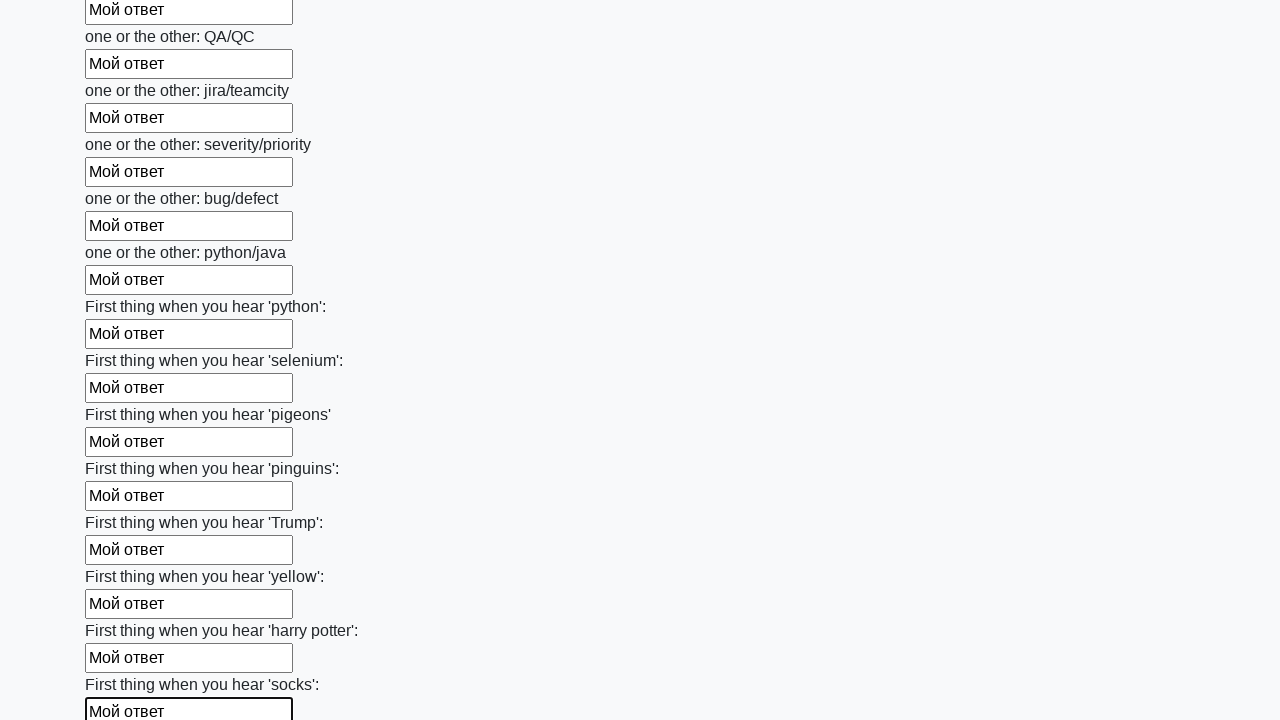

Clicked the submit button at (123, 611) on button.btn
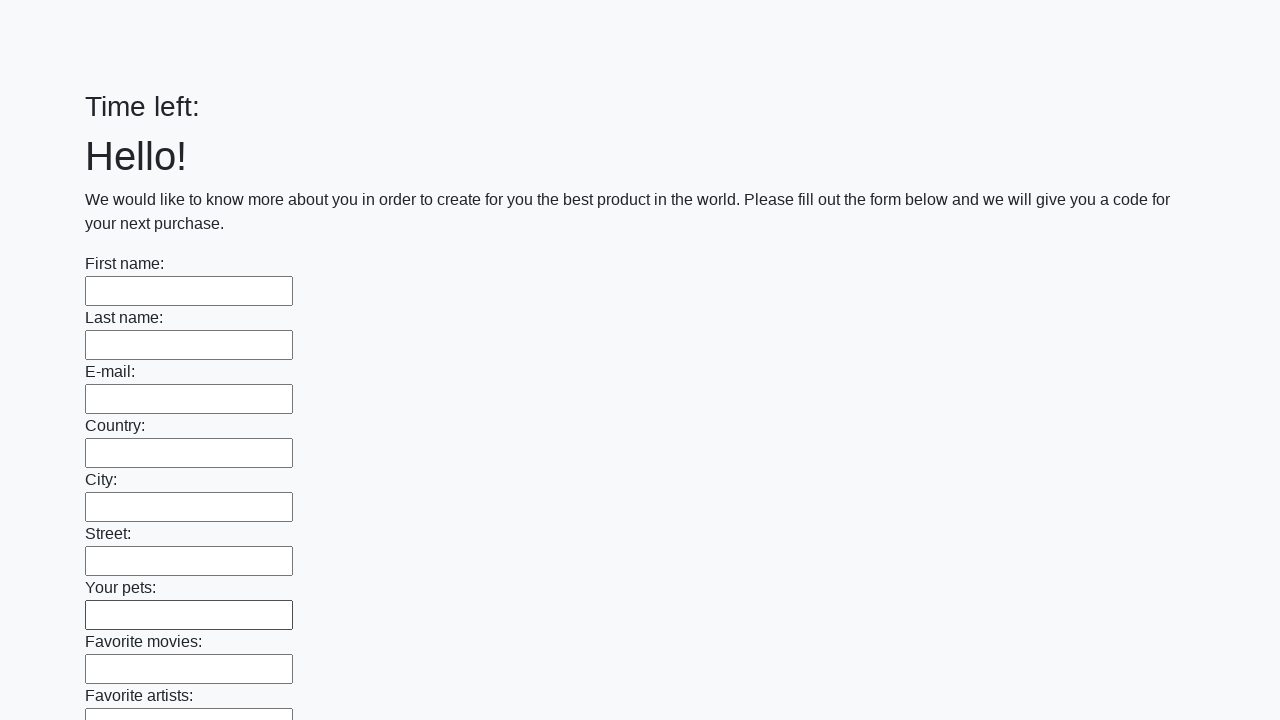

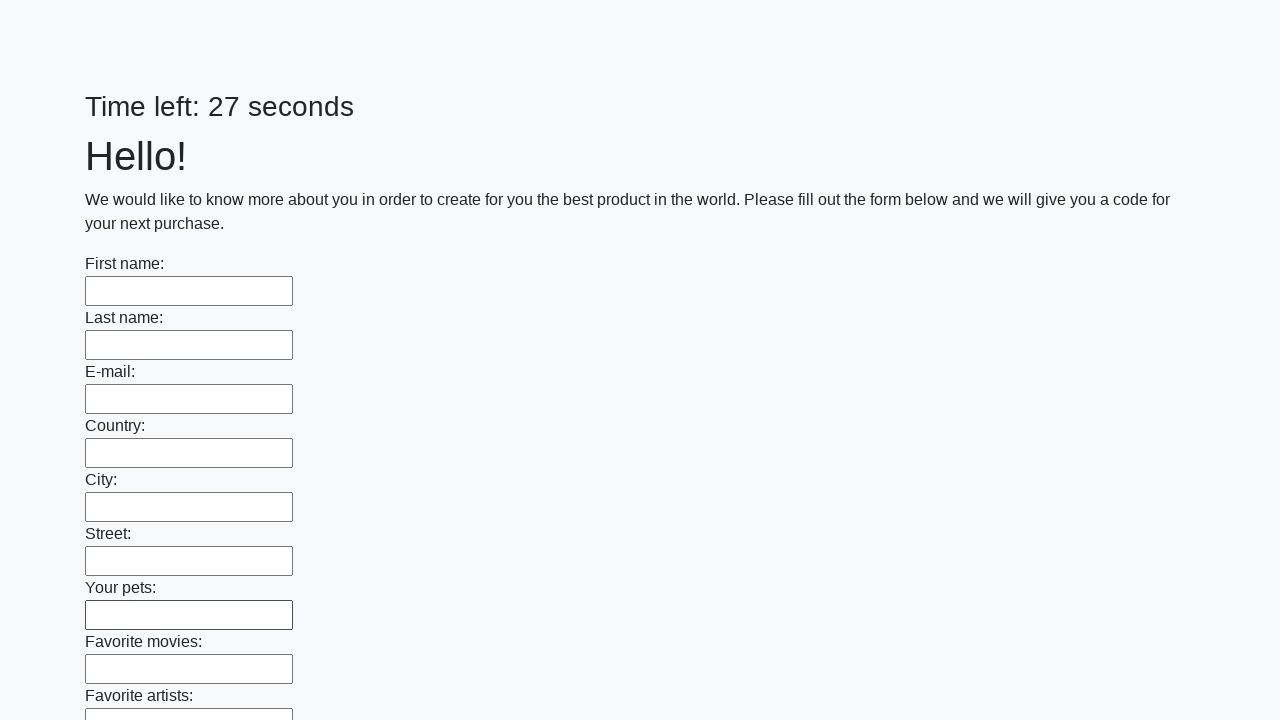